Tests a large form submission by filling all text input fields with a test value and clicking the submit button.

Starting URL: http://suninjuly.github.io/huge_form.html

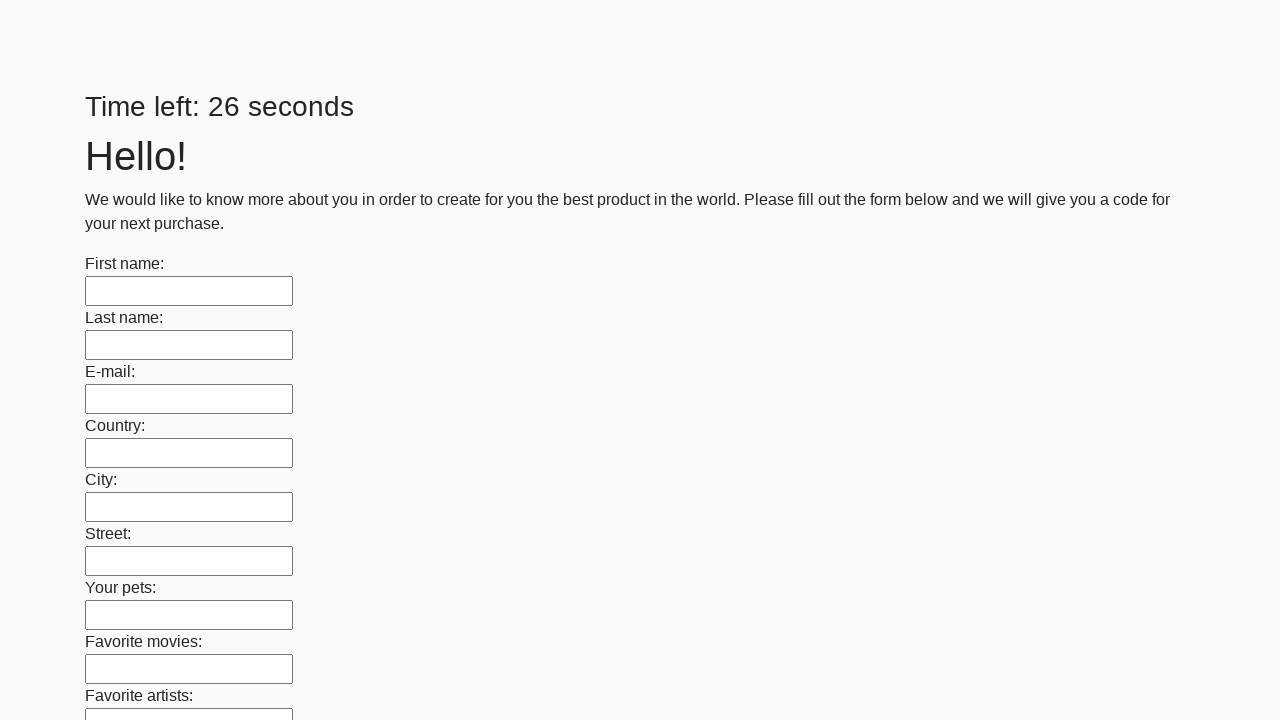

Located all text input fields on the huge form
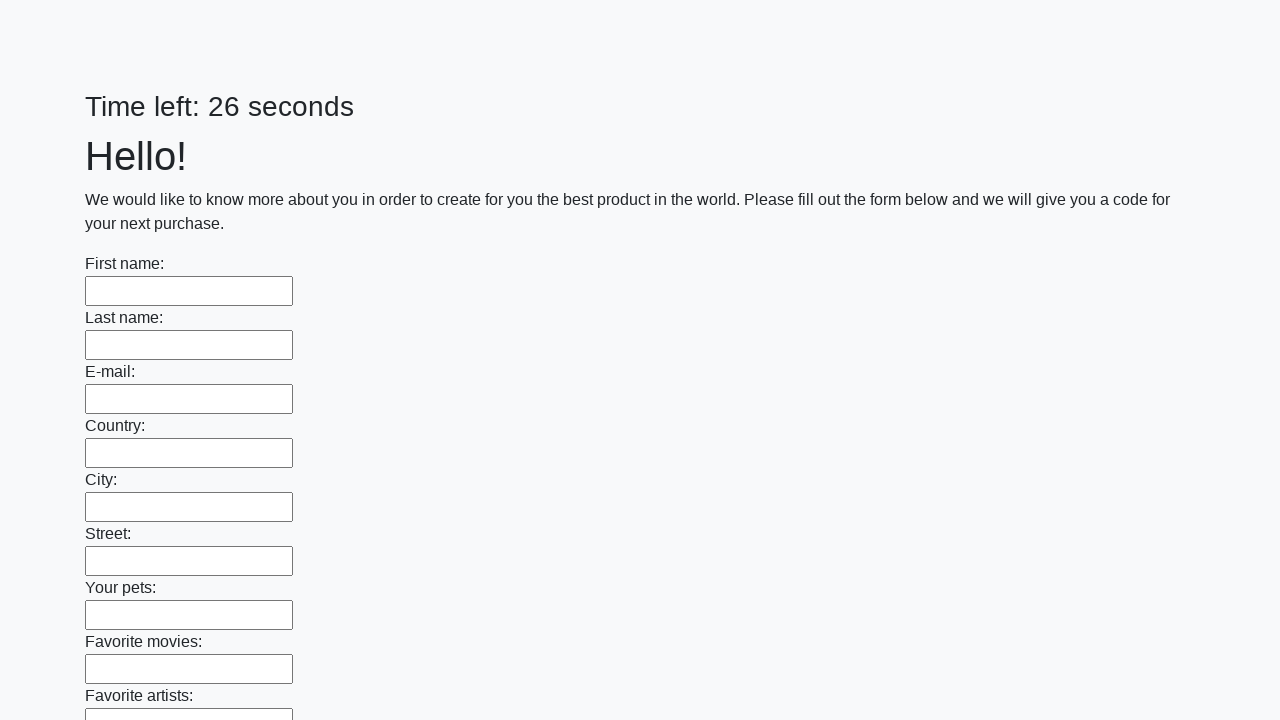

Counted 100 text input fields
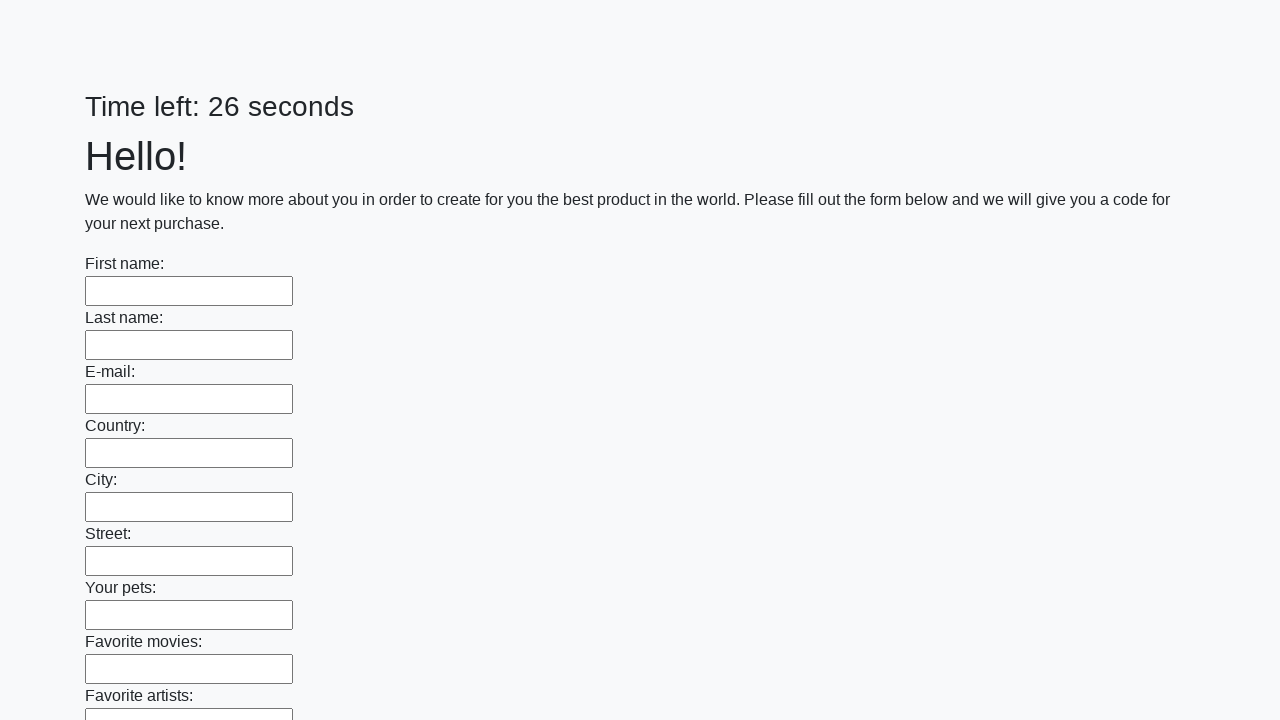

Filled text input field 1 of 100 with 'Test Answer 12345' on [type=text] >> nth=0
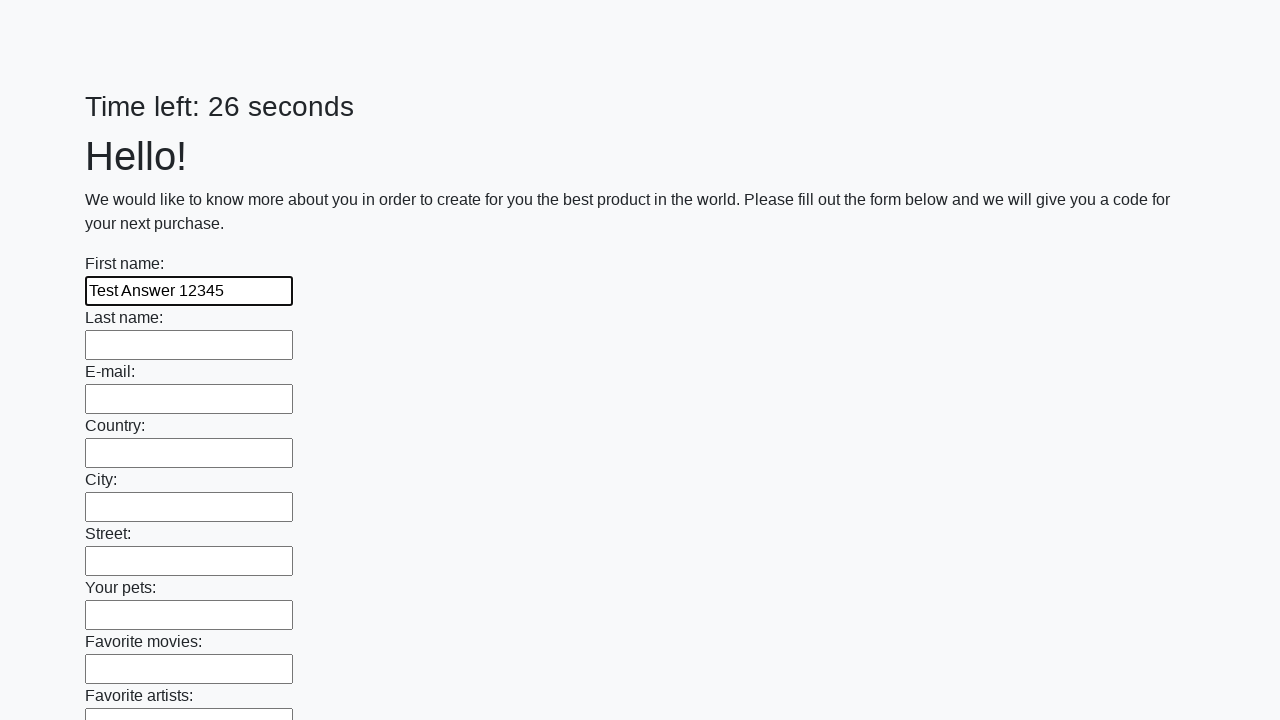

Filled text input field 2 of 100 with 'Test Answer 12345' on [type=text] >> nth=1
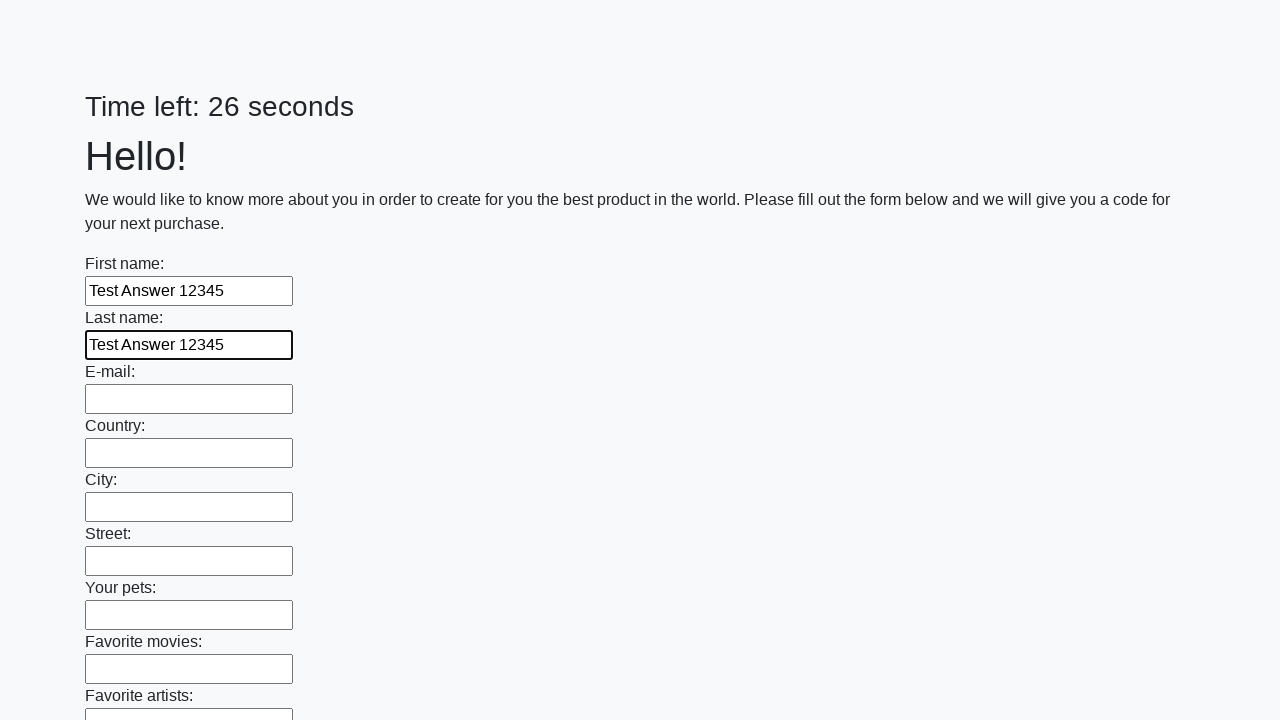

Filled text input field 3 of 100 with 'Test Answer 12345' on [type=text] >> nth=2
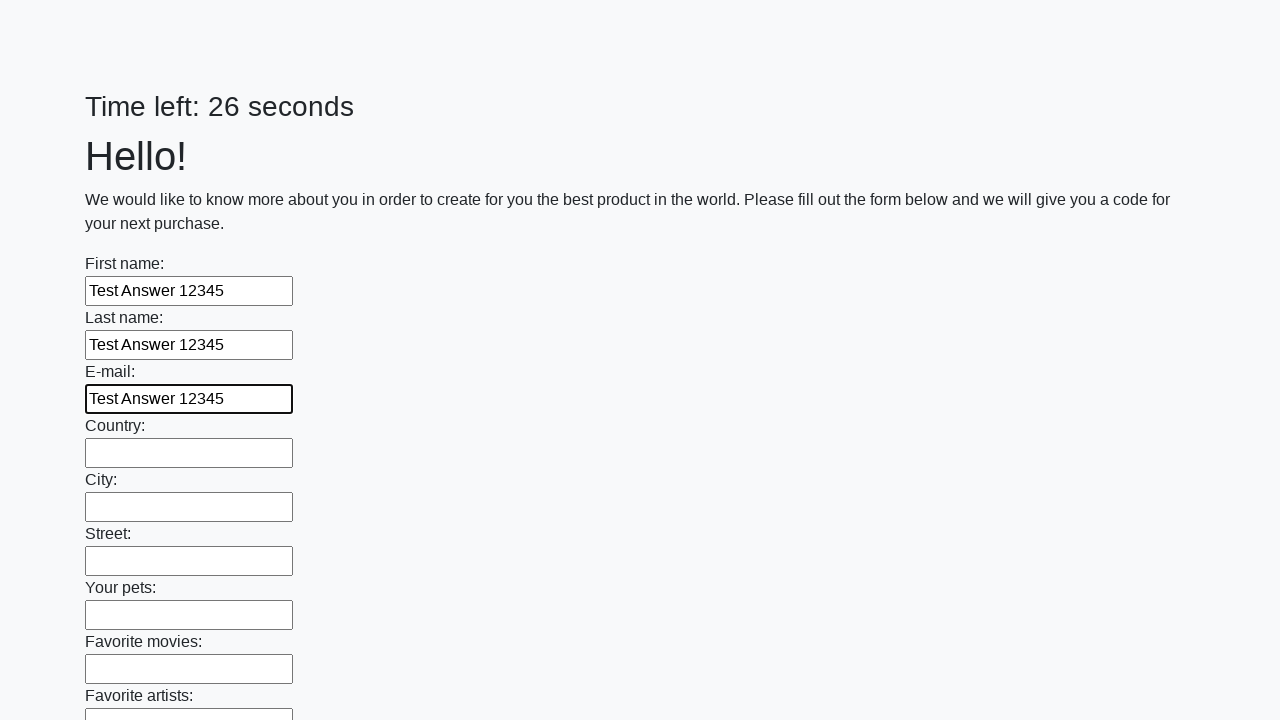

Filled text input field 4 of 100 with 'Test Answer 12345' on [type=text] >> nth=3
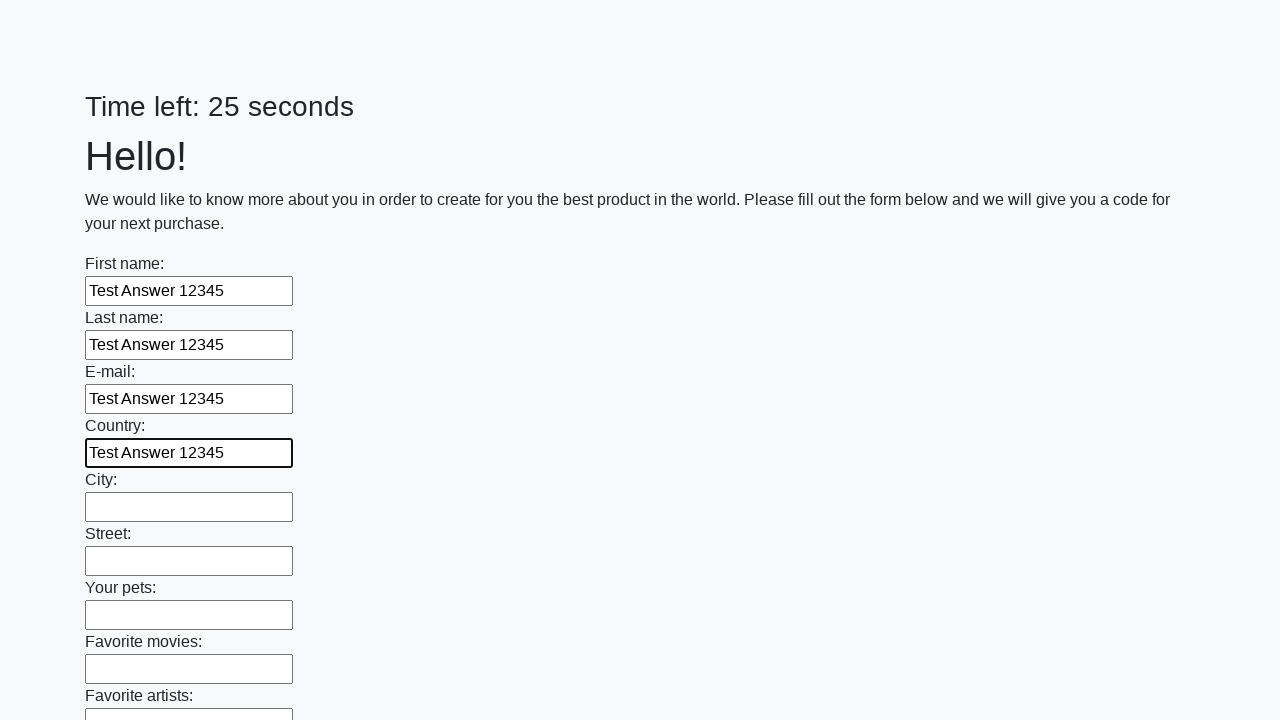

Filled text input field 5 of 100 with 'Test Answer 12345' on [type=text] >> nth=4
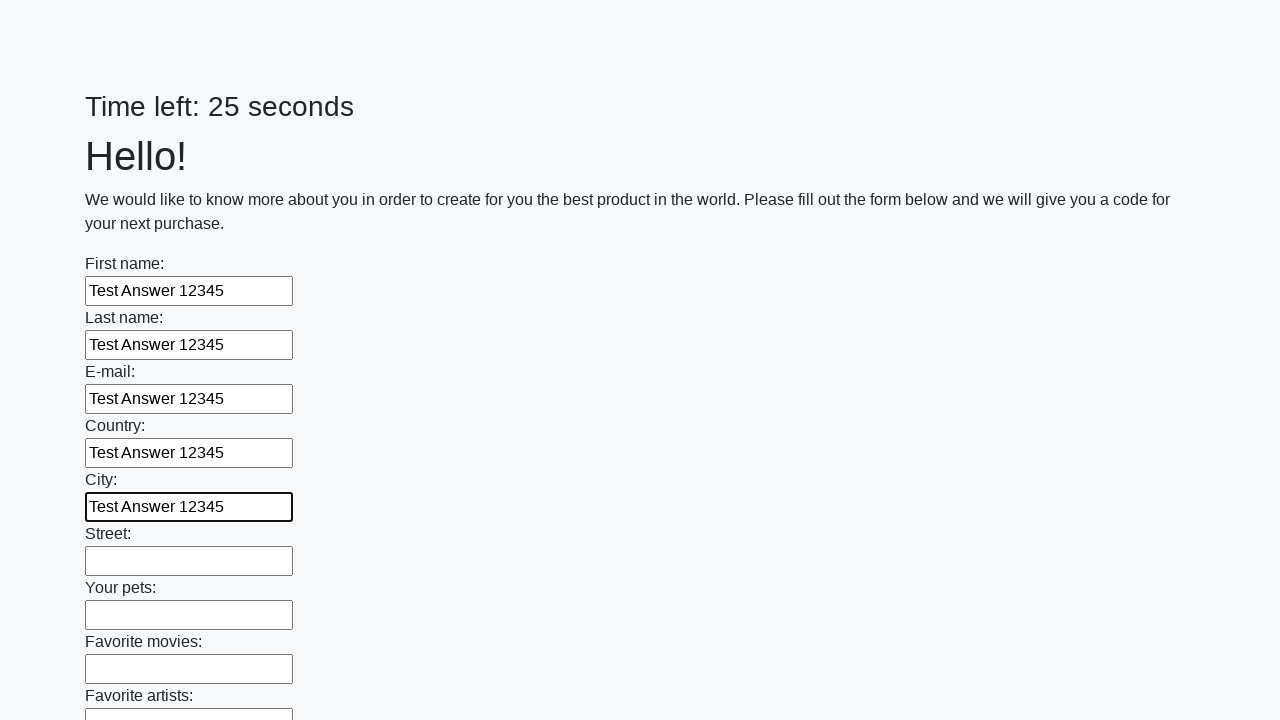

Filled text input field 6 of 100 with 'Test Answer 12345' on [type=text] >> nth=5
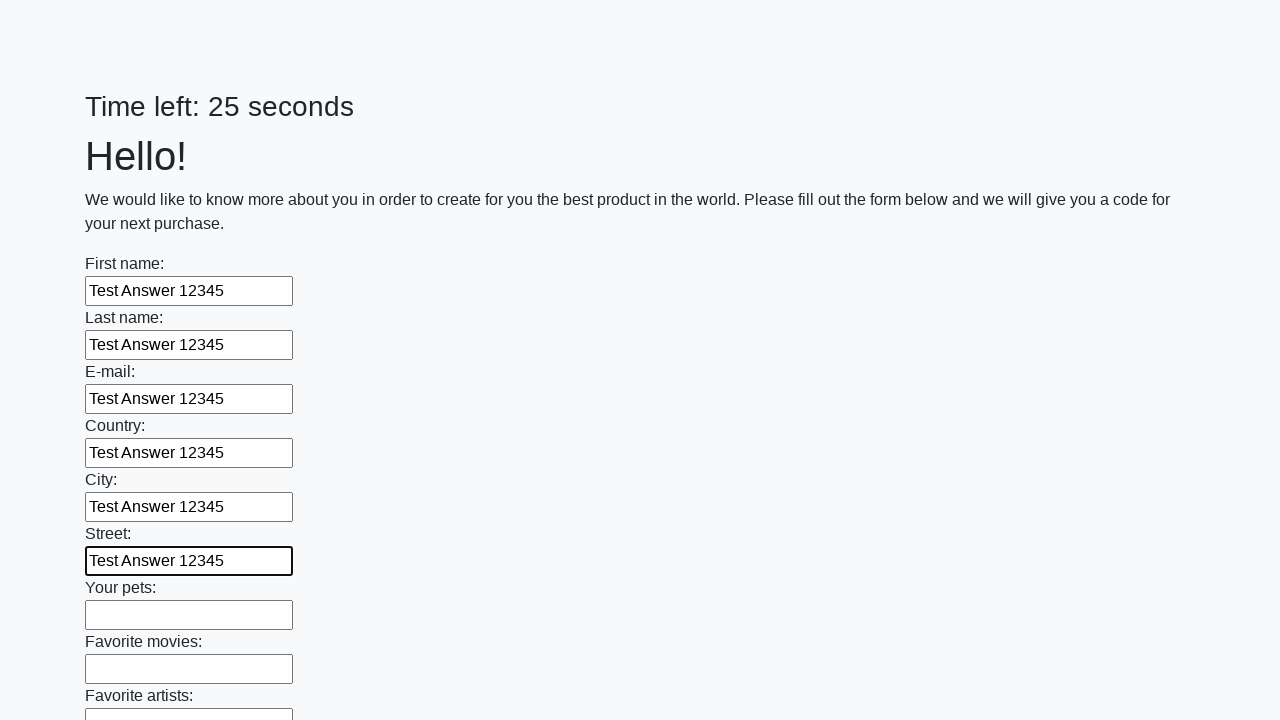

Filled text input field 7 of 100 with 'Test Answer 12345' on [type=text] >> nth=6
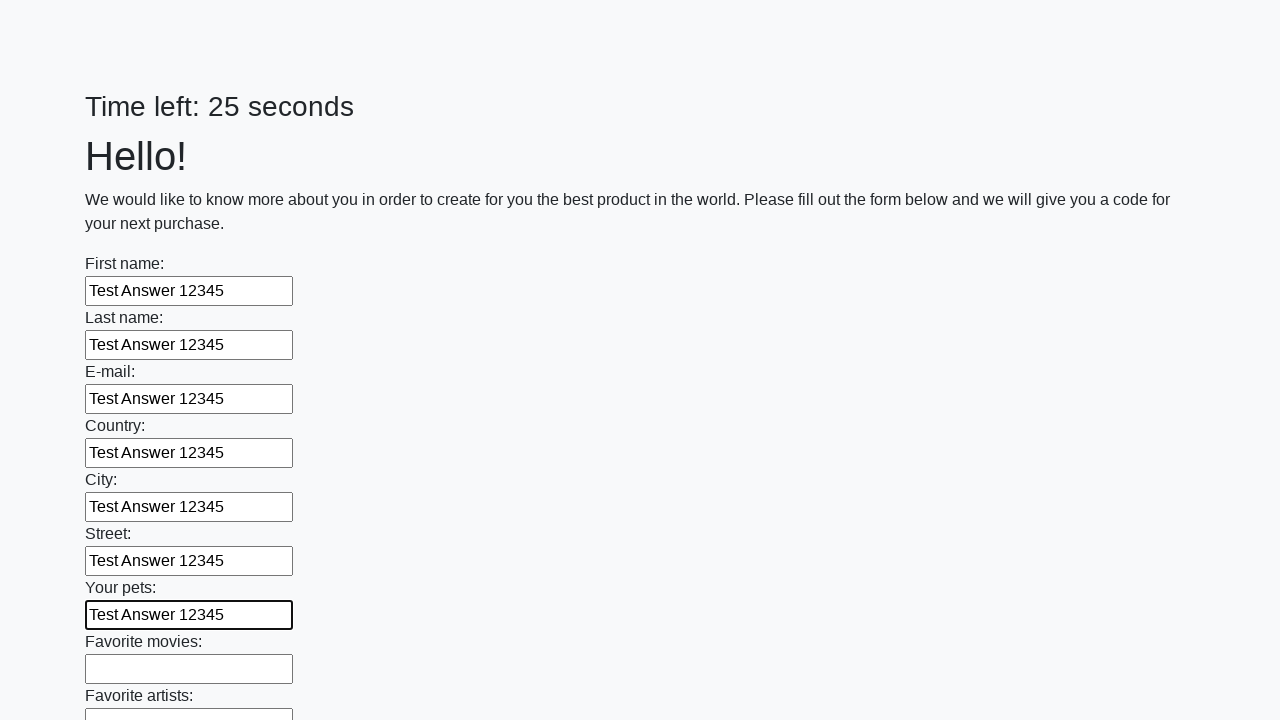

Filled text input field 8 of 100 with 'Test Answer 12345' on [type=text] >> nth=7
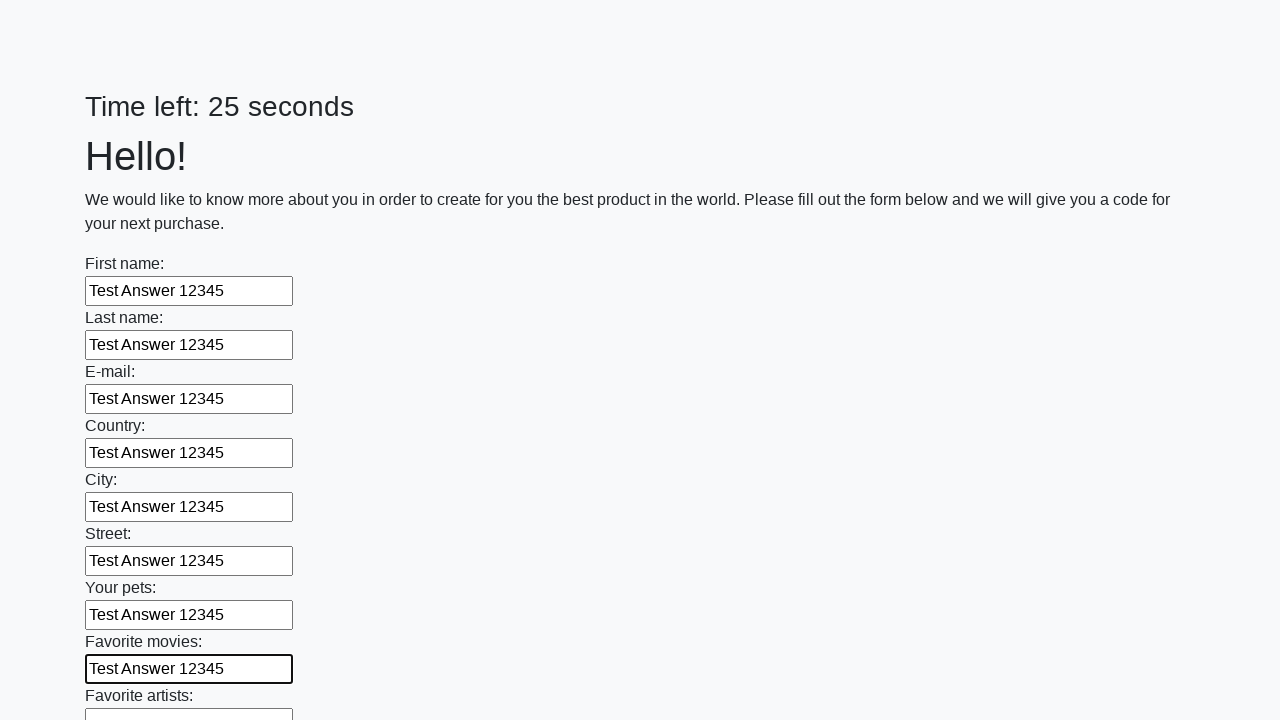

Filled text input field 9 of 100 with 'Test Answer 12345' on [type=text] >> nth=8
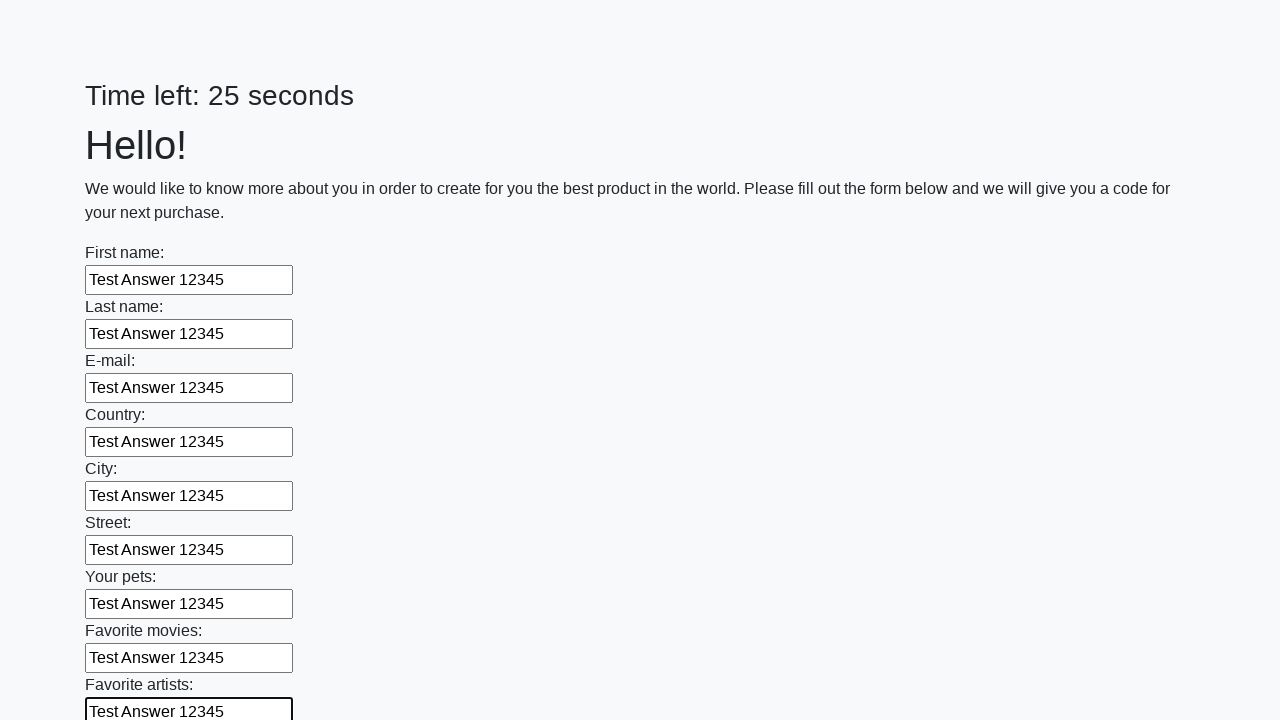

Filled text input field 10 of 100 with 'Test Answer 12345' on [type=text] >> nth=9
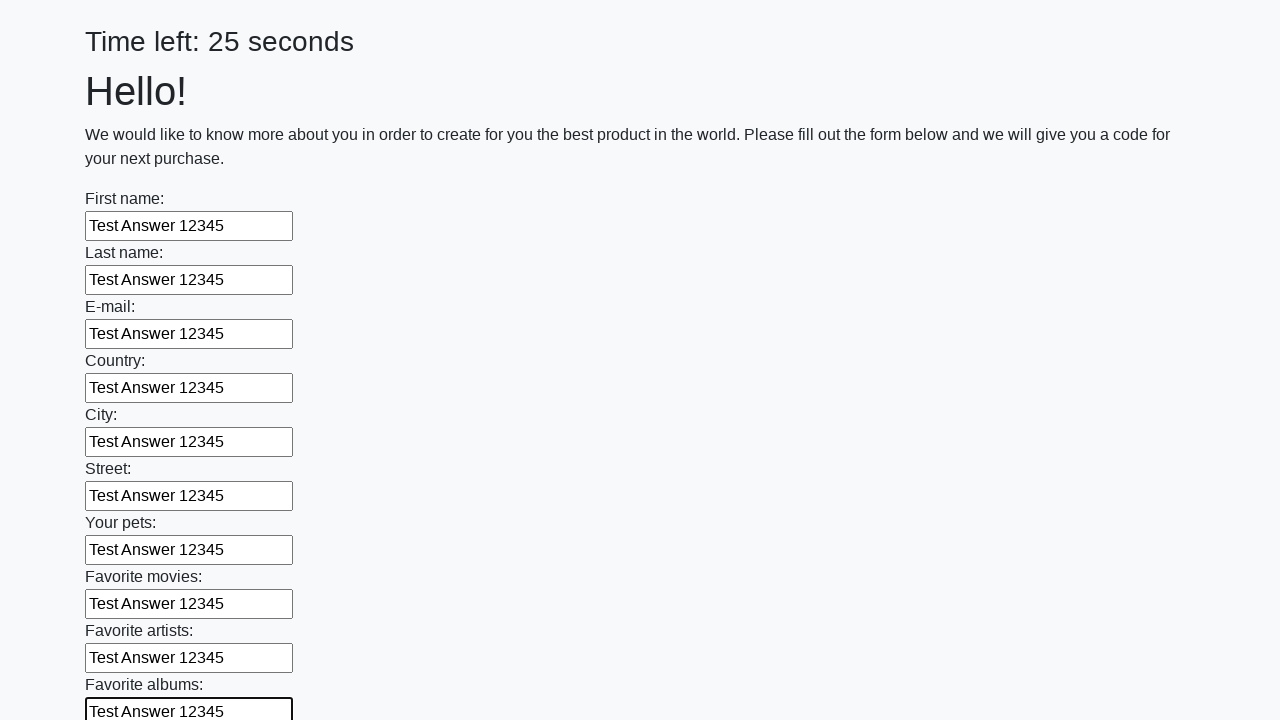

Filled text input field 11 of 100 with 'Test Answer 12345' on [type=text] >> nth=10
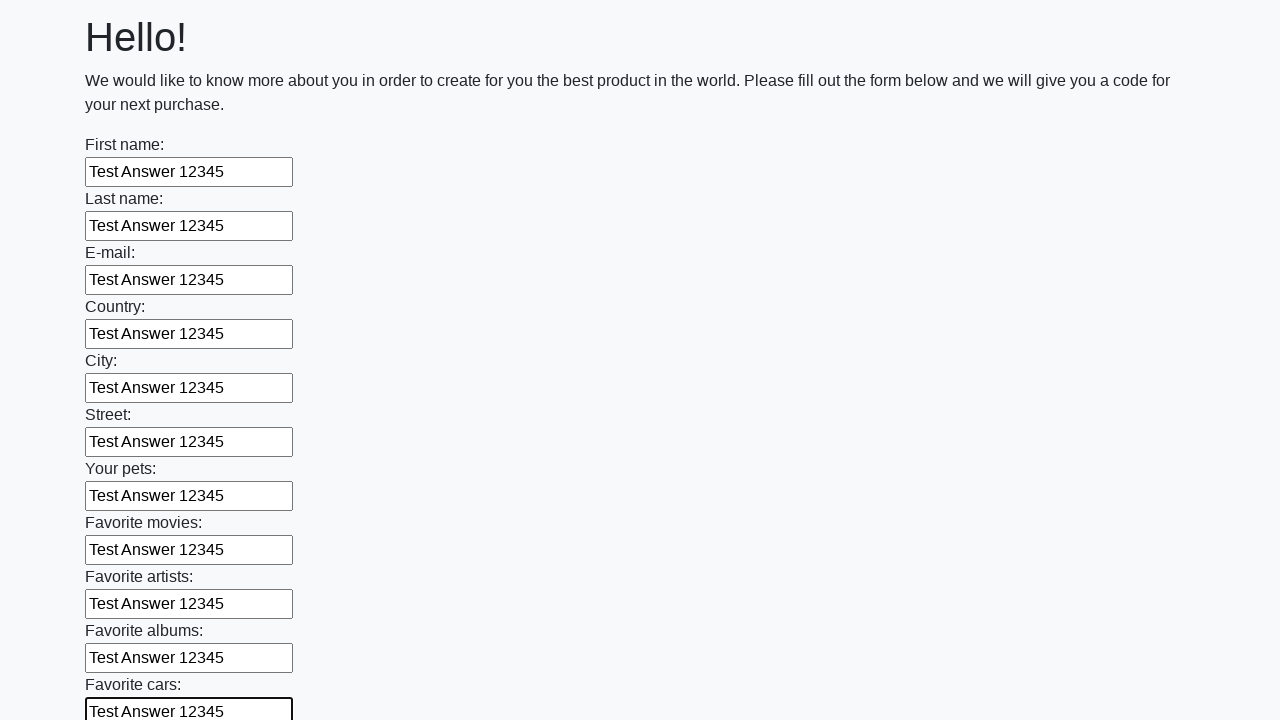

Filled text input field 12 of 100 with 'Test Answer 12345' on [type=text] >> nth=11
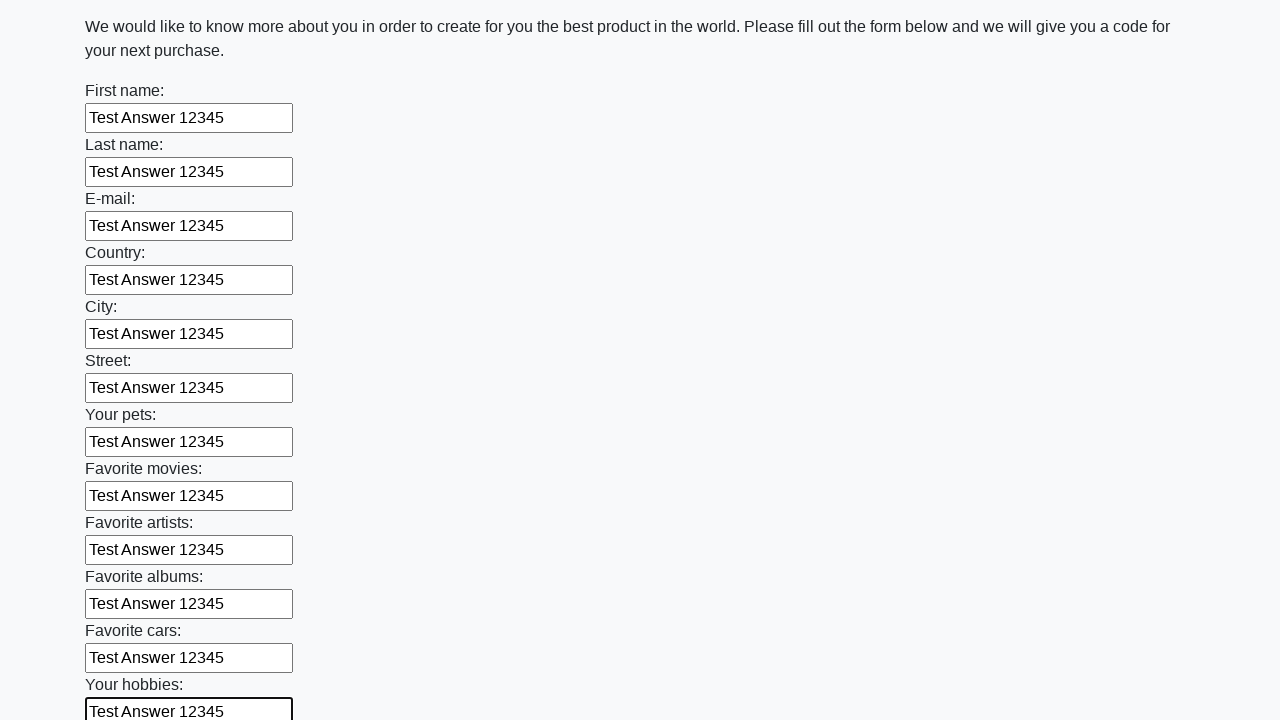

Filled text input field 13 of 100 with 'Test Answer 12345' on [type=text] >> nth=12
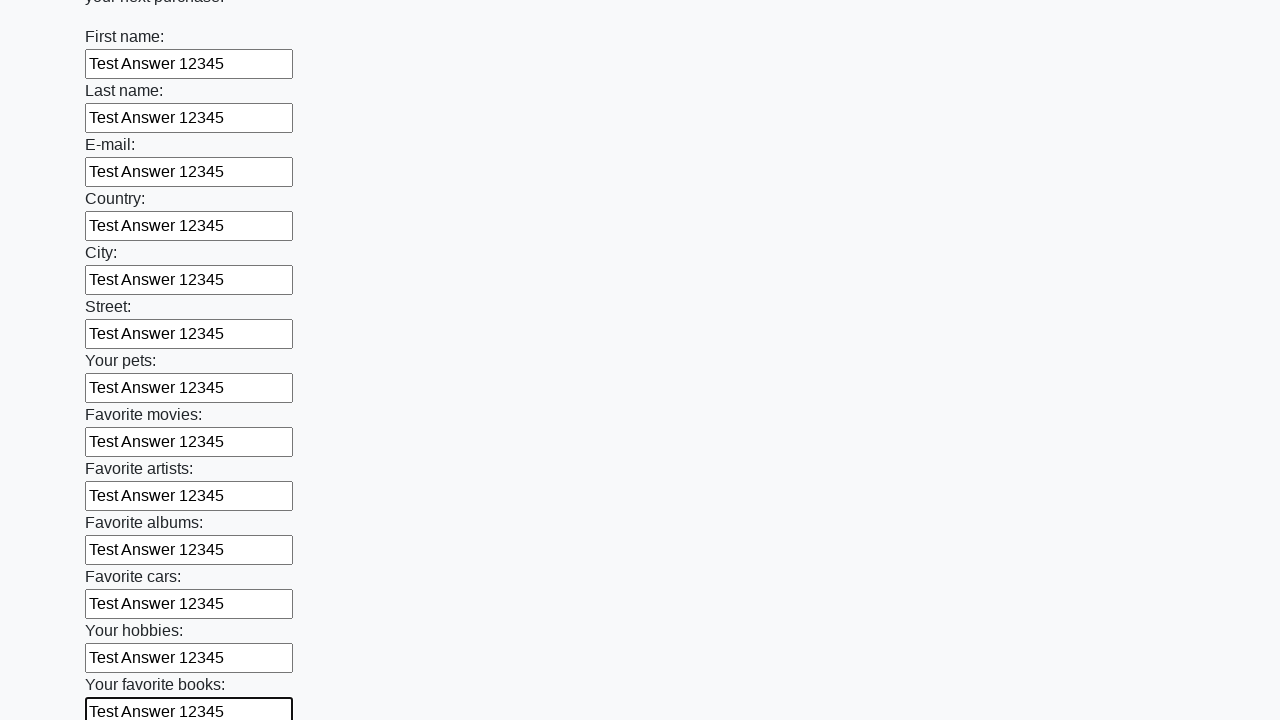

Filled text input field 14 of 100 with 'Test Answer 12345' on [type=text] >> nth=13
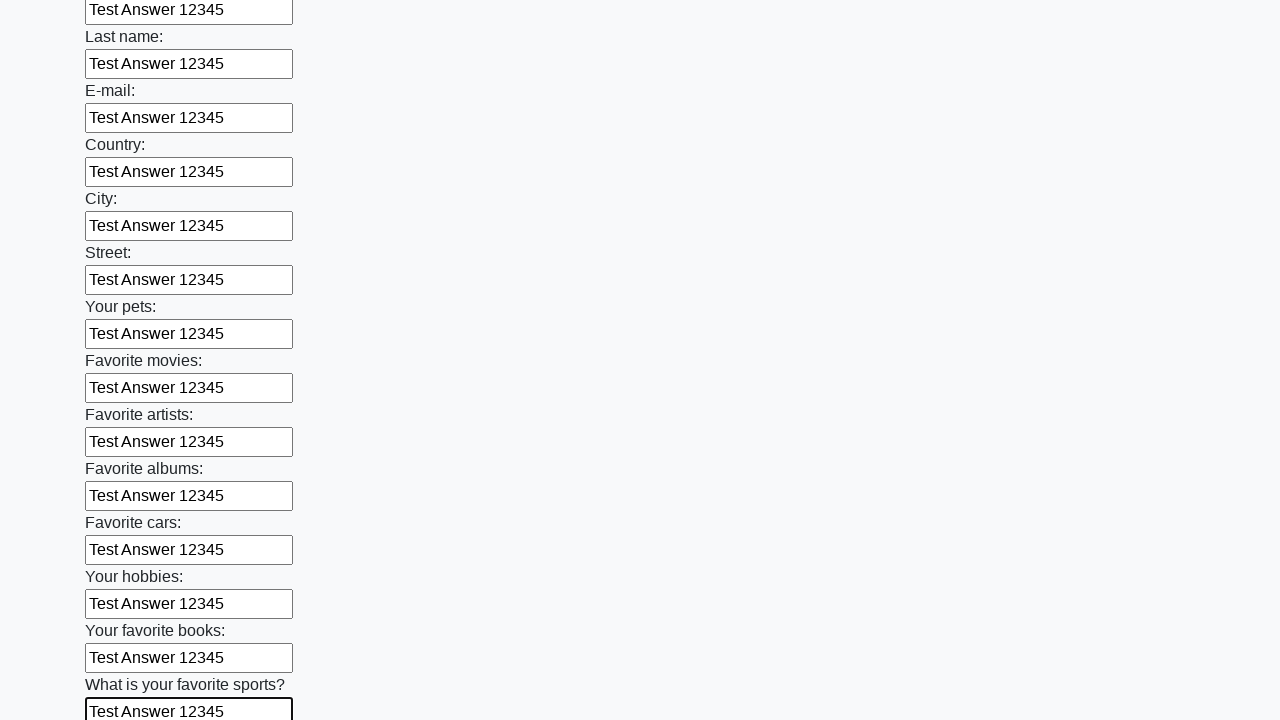

Filled text input field 15 of 100 with 'Test Answer 12345' on [type=text] >> nth=14
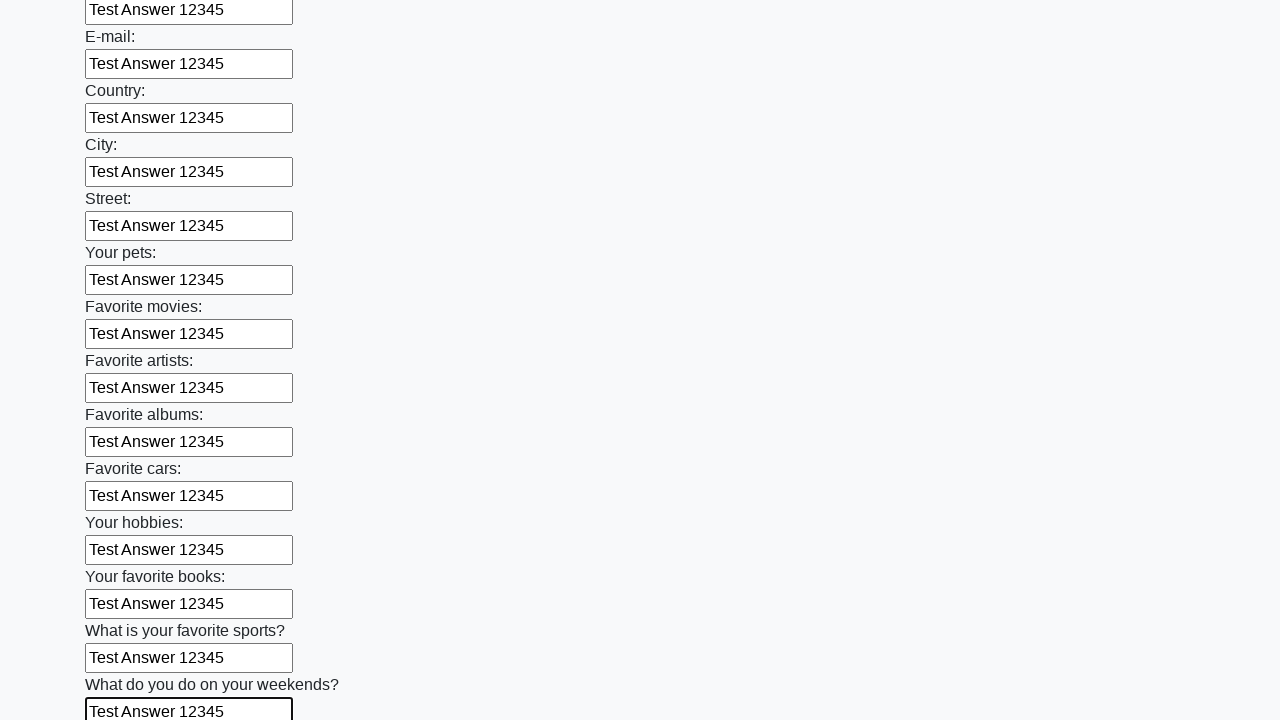

Filled text input field 16 of 100 with 'Test Answer 12345' on [type=text] >> nth=15
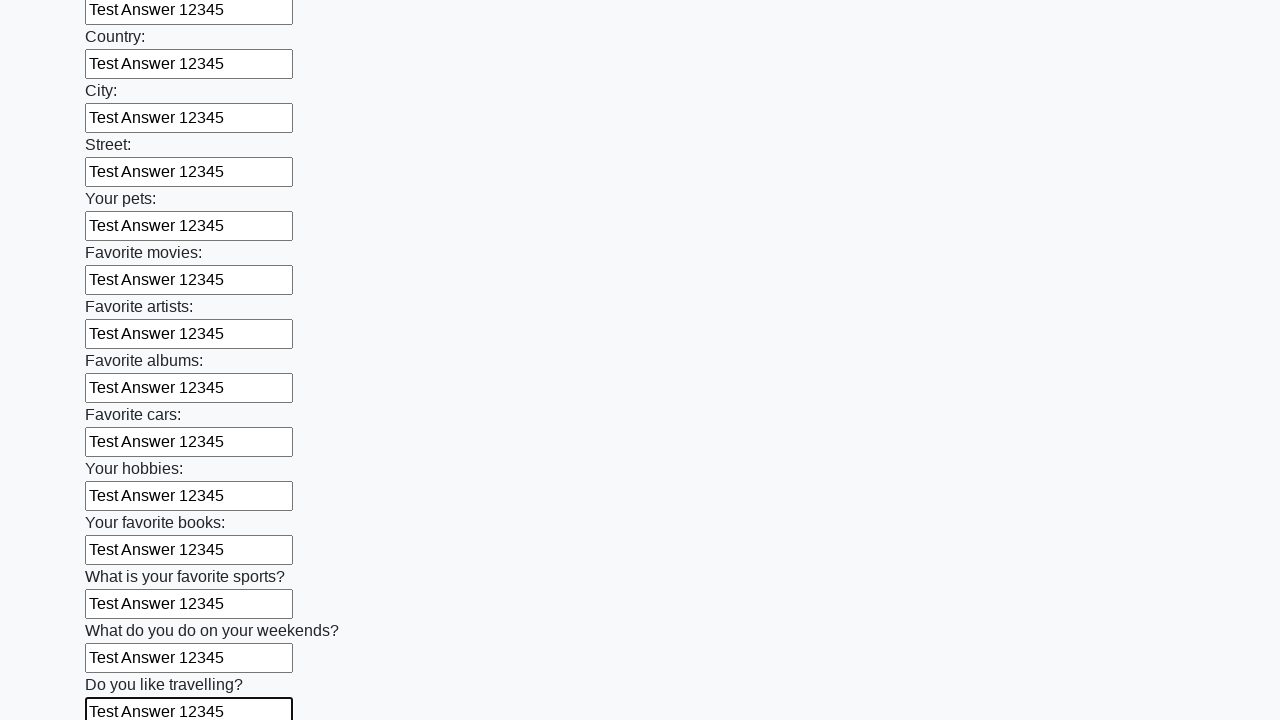

Filled text input field 17 of 100 with 'Test Answer 12345' on [type=text] >> nth=16
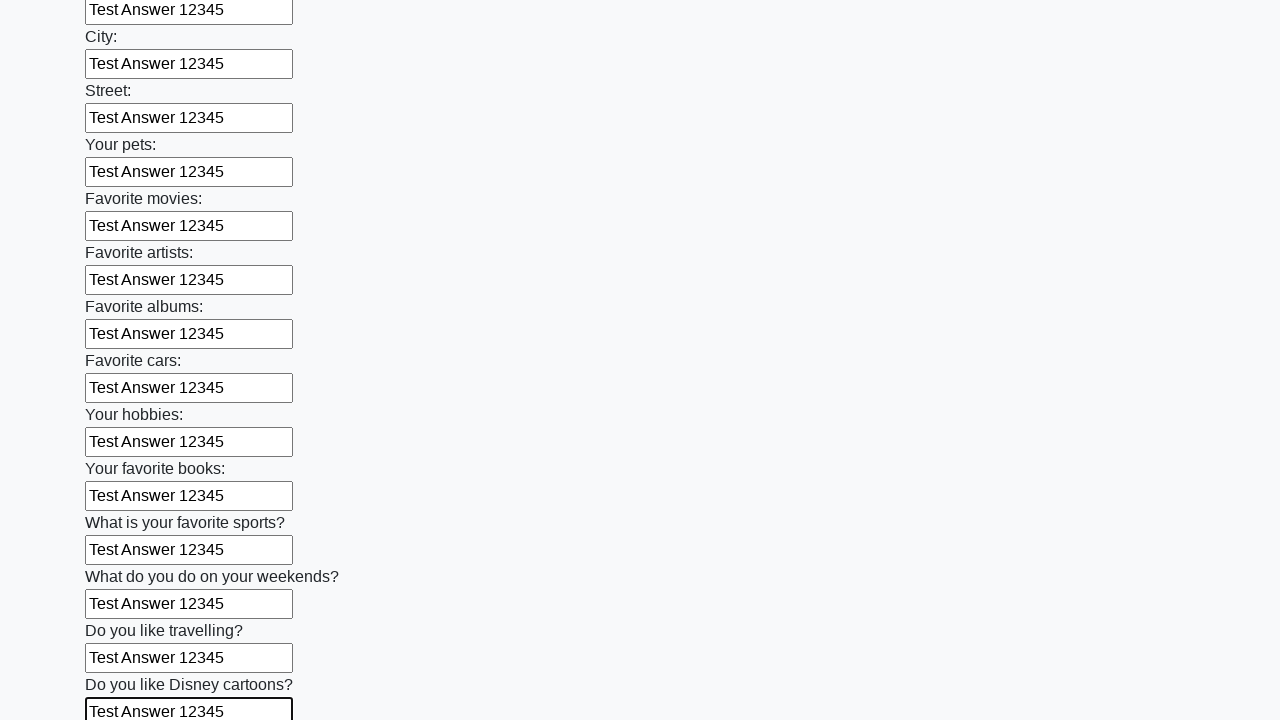

Filled text input field 18 of 100 with 'Test Answer 12345' on [type=text] >> nth=17
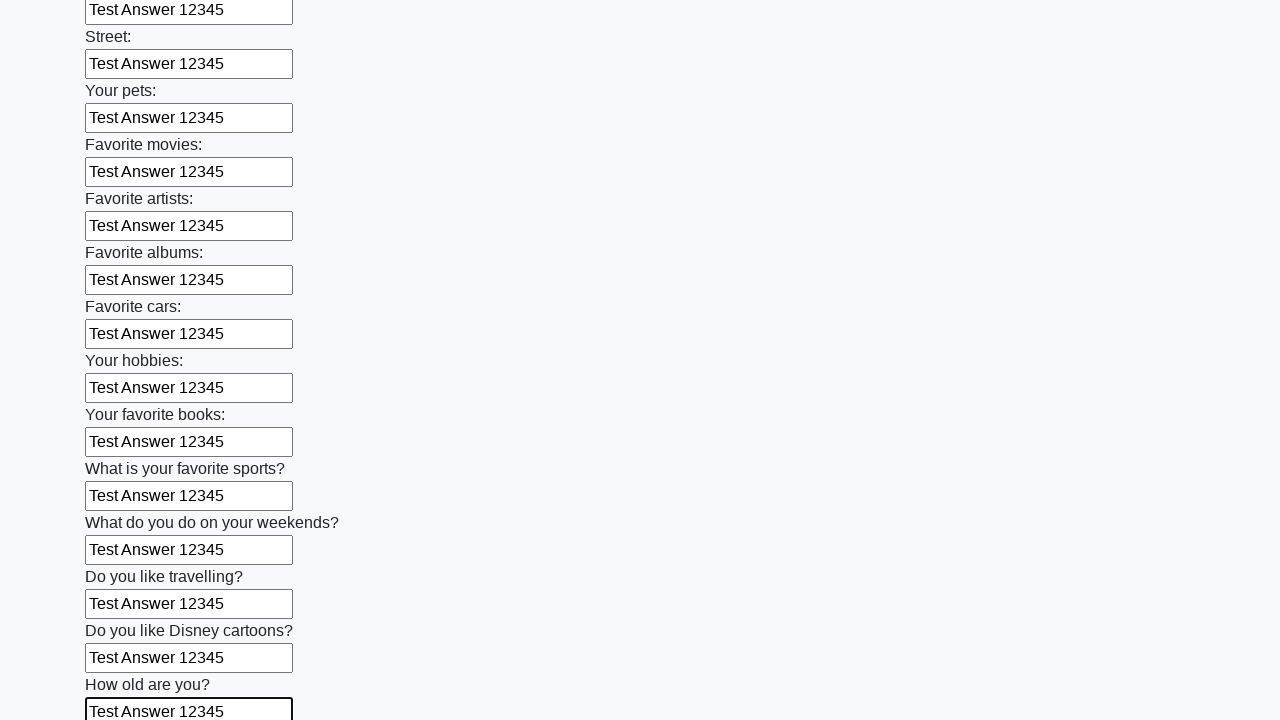

Filled text input field 19 of 100 with 'Test Answer 12345' on [type=text] >> nth=18
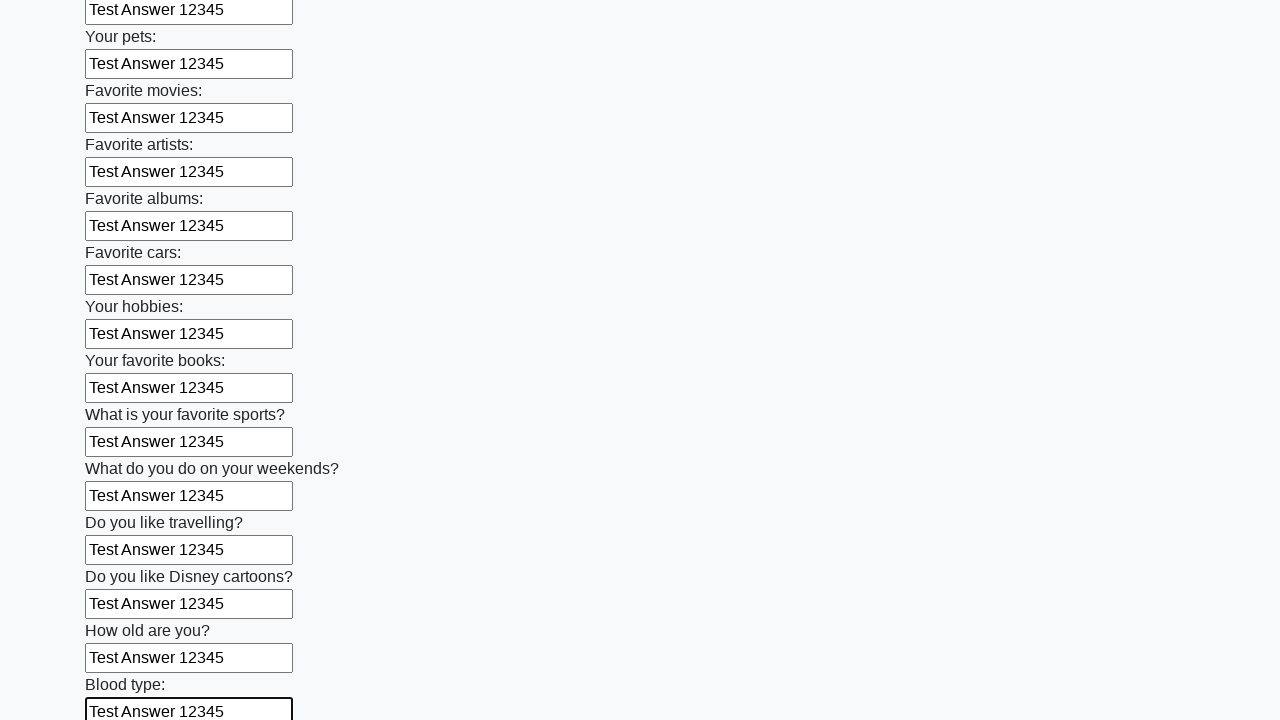

Filled text input field 20 of 100 with 'Test Answer 12345' on [type=text] >> nth=19
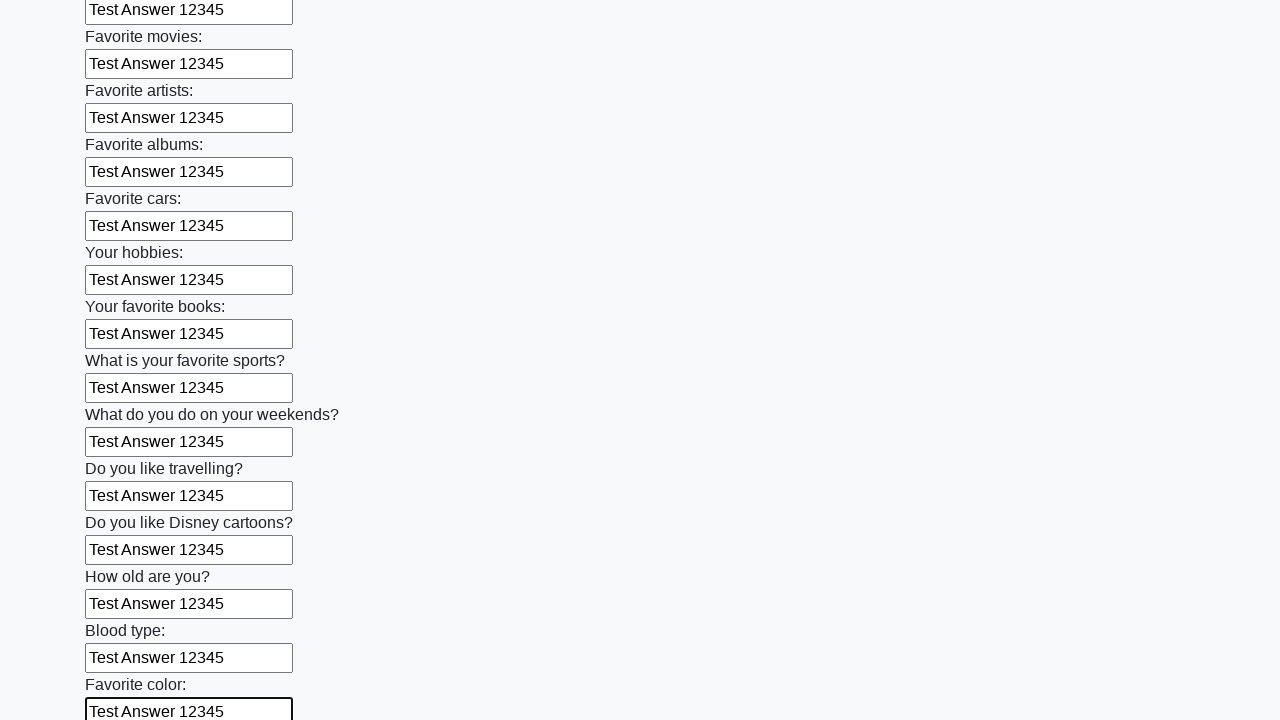

Filled text input field 21 of 100 with 'Test Answer 12345' on [type=text] >> nth=20
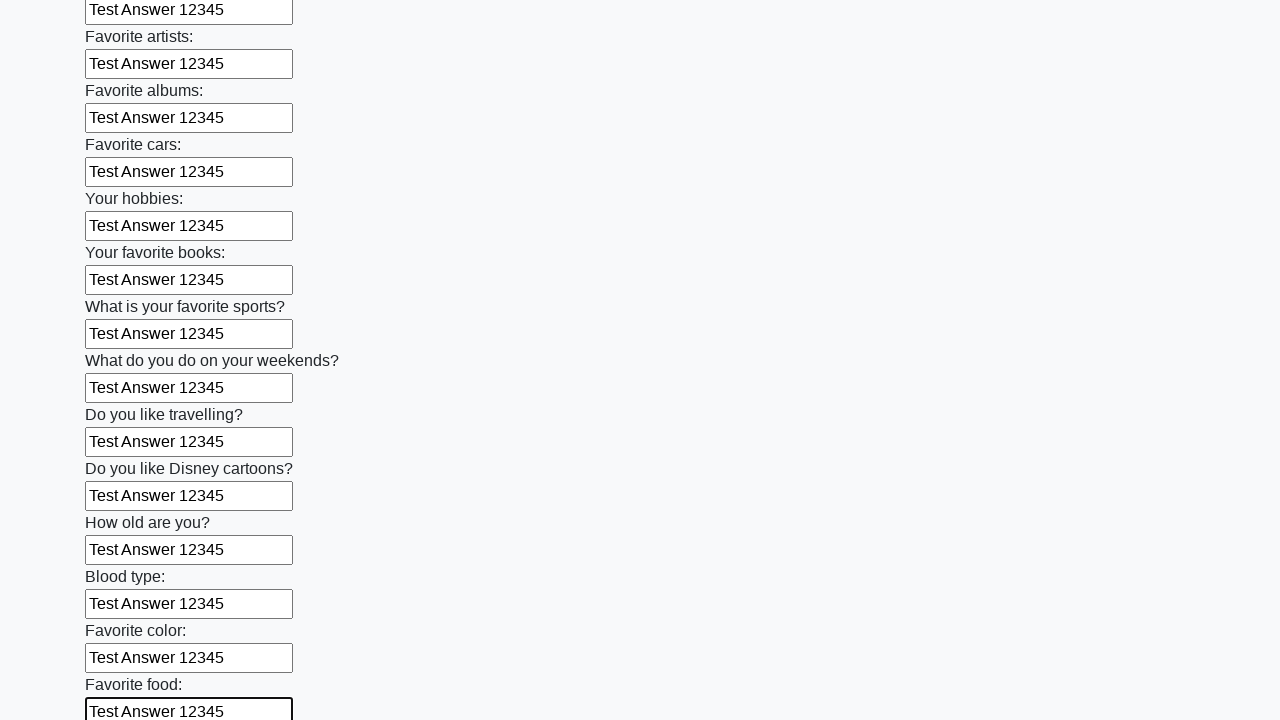

Filled text input field 22 of 100 with 'Test Answer 12345' on [type=text] >> nth=21
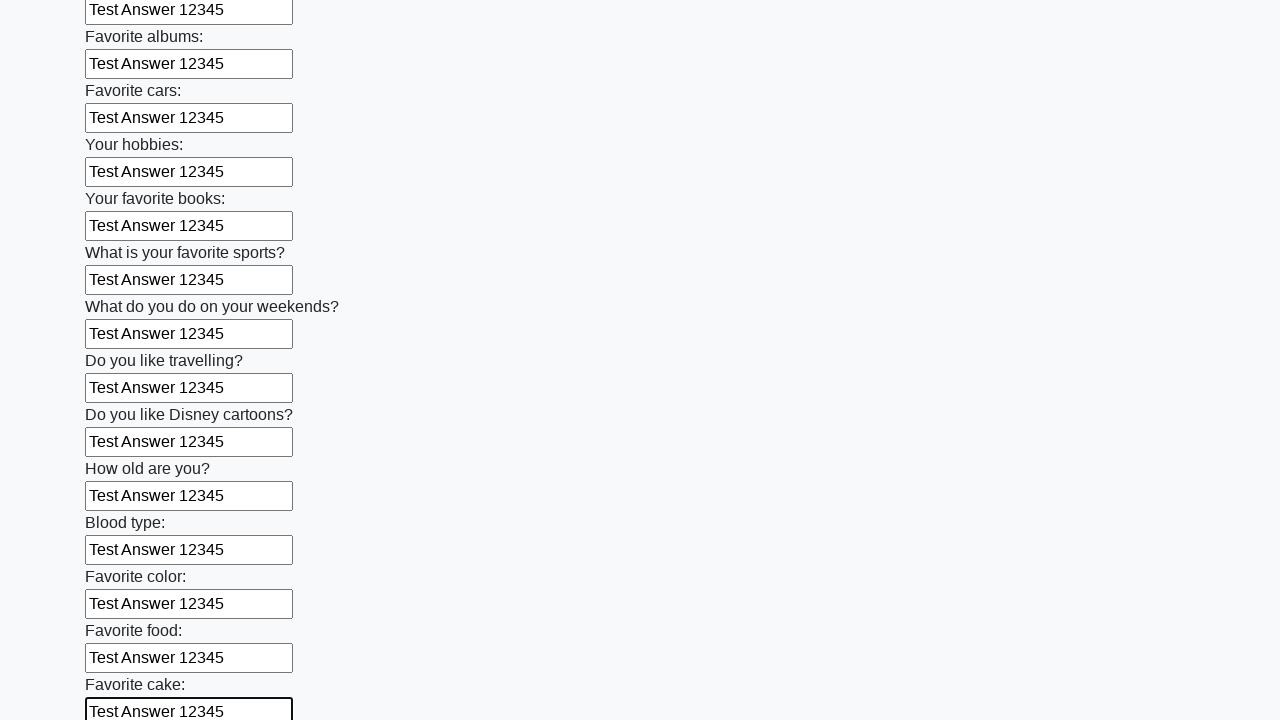

Filled text input field 23 of 100 with 'Test Answer 12345' on [type=text] >> nth=22
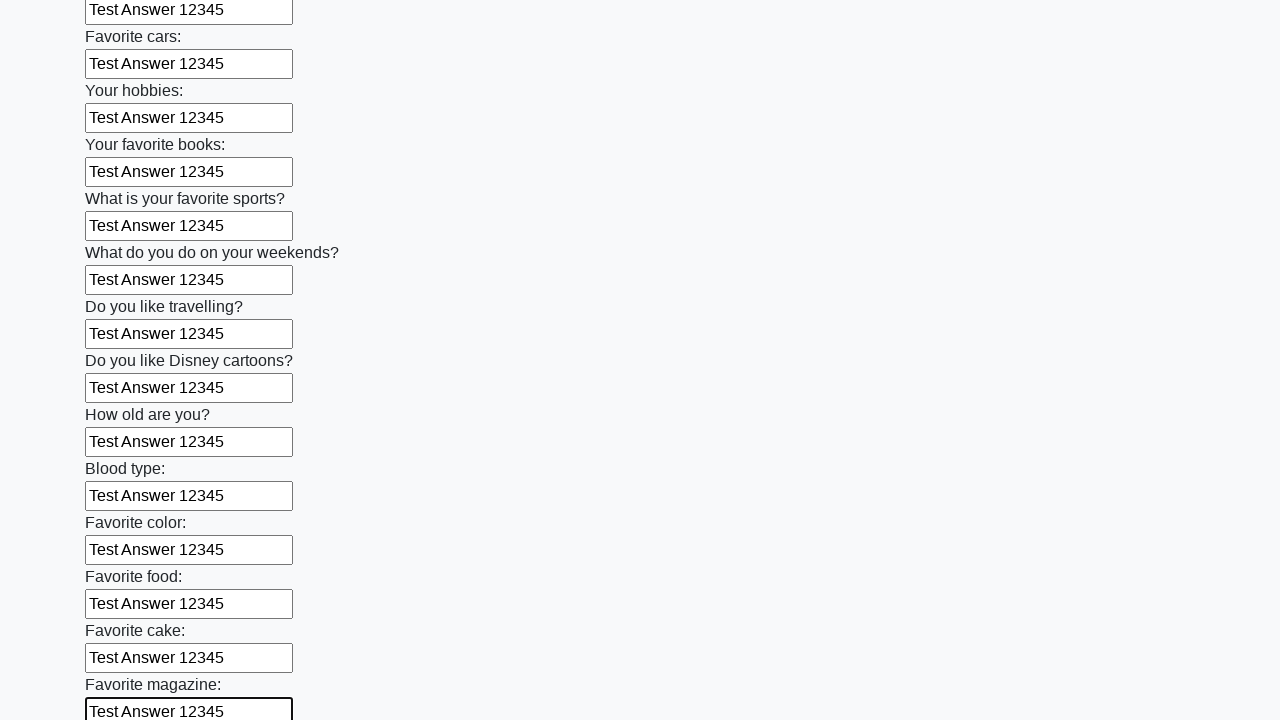

Filled text input field 24 of 100 with 'Test Answer 12345' on [type=text] >> nth=23
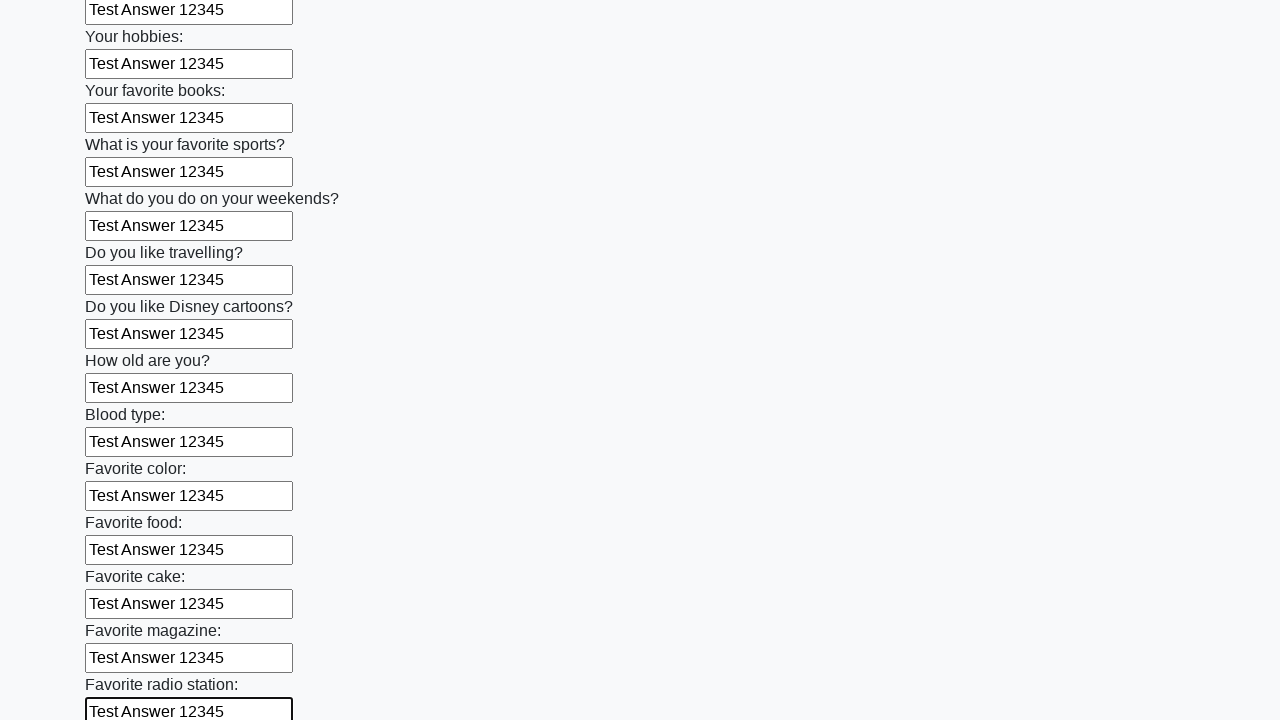

Filled text input field 25 of 100 with 'Test Answer 12345' on [type=text] >> nth=24
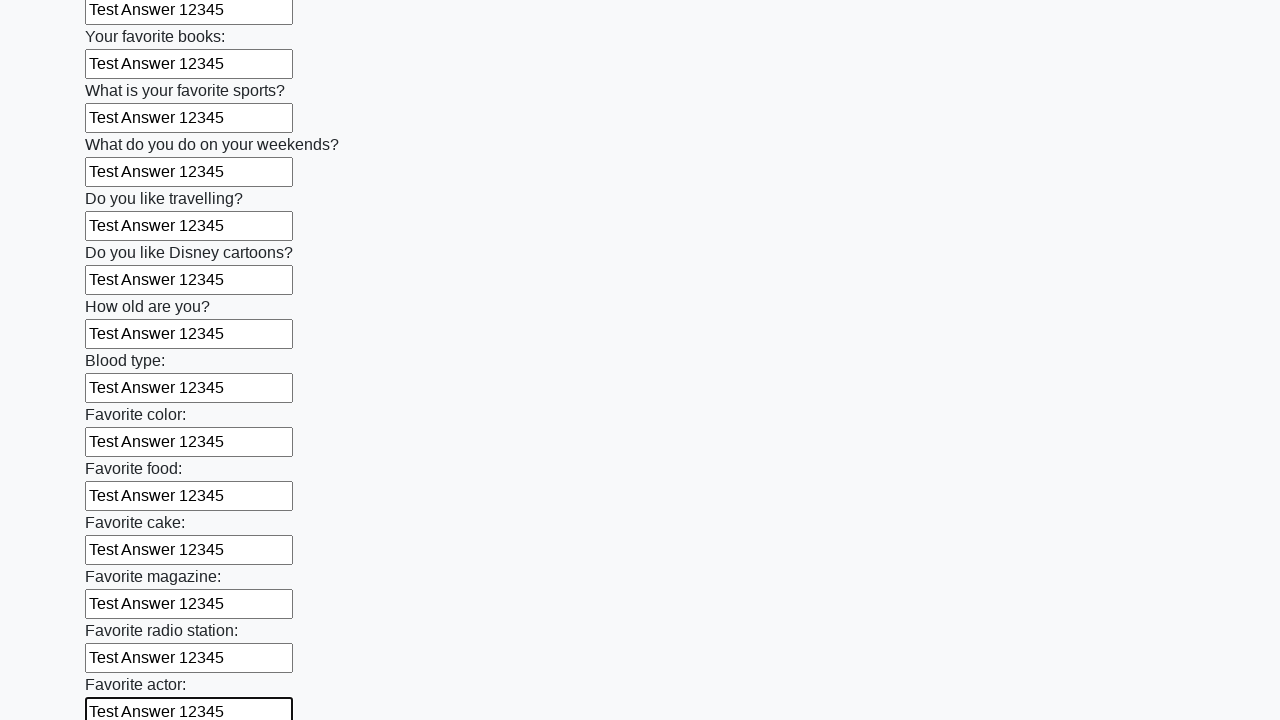

Filled text input field 26 of 100 with 'Test Answer 12345' on [type=text] >> nth=25
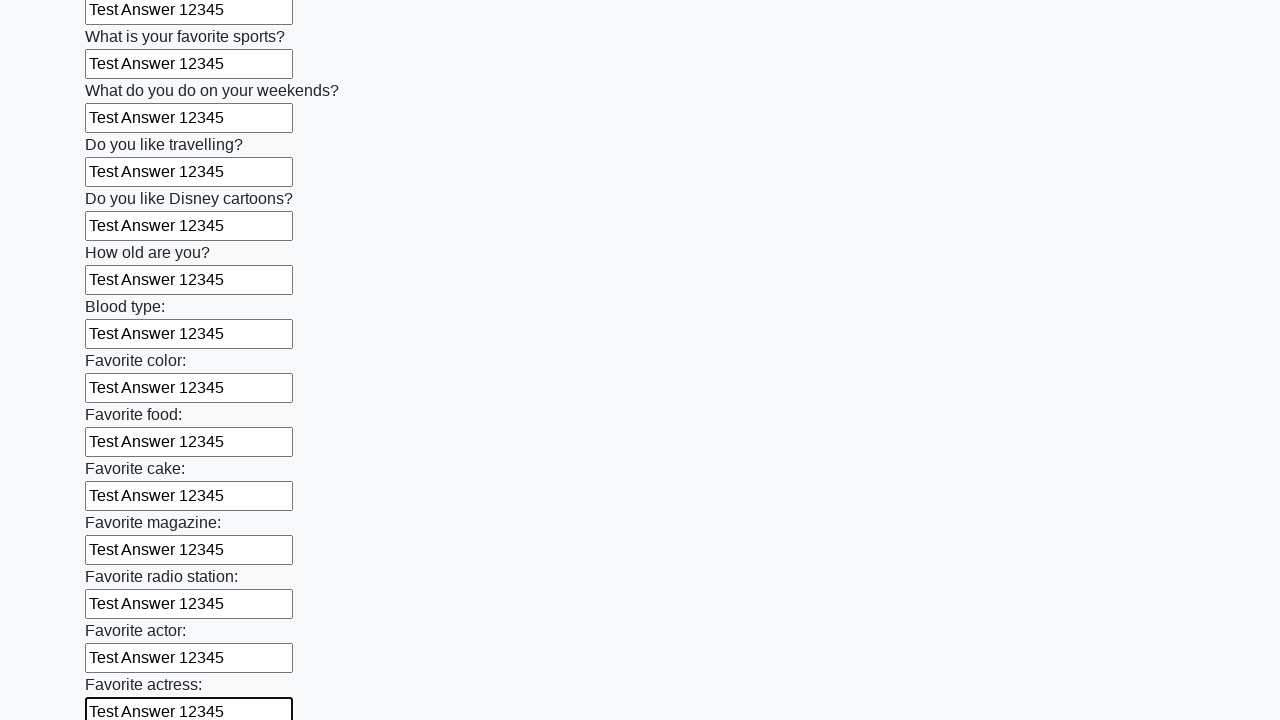

Filled text input field 27 of 100 with 'Test Answer 12345' on [type=text] >> nth=26
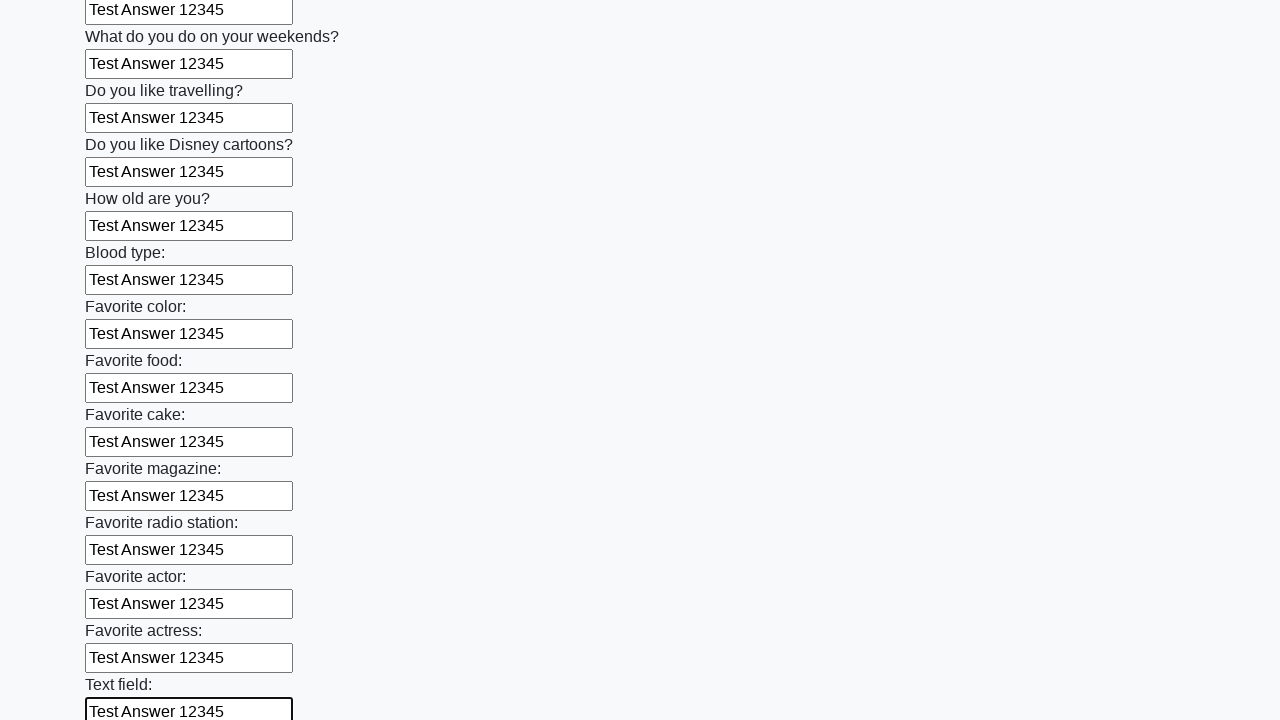

Filled text input field 28 of 100 with 'Test Answer 12345' on [type=text] >> nth=27
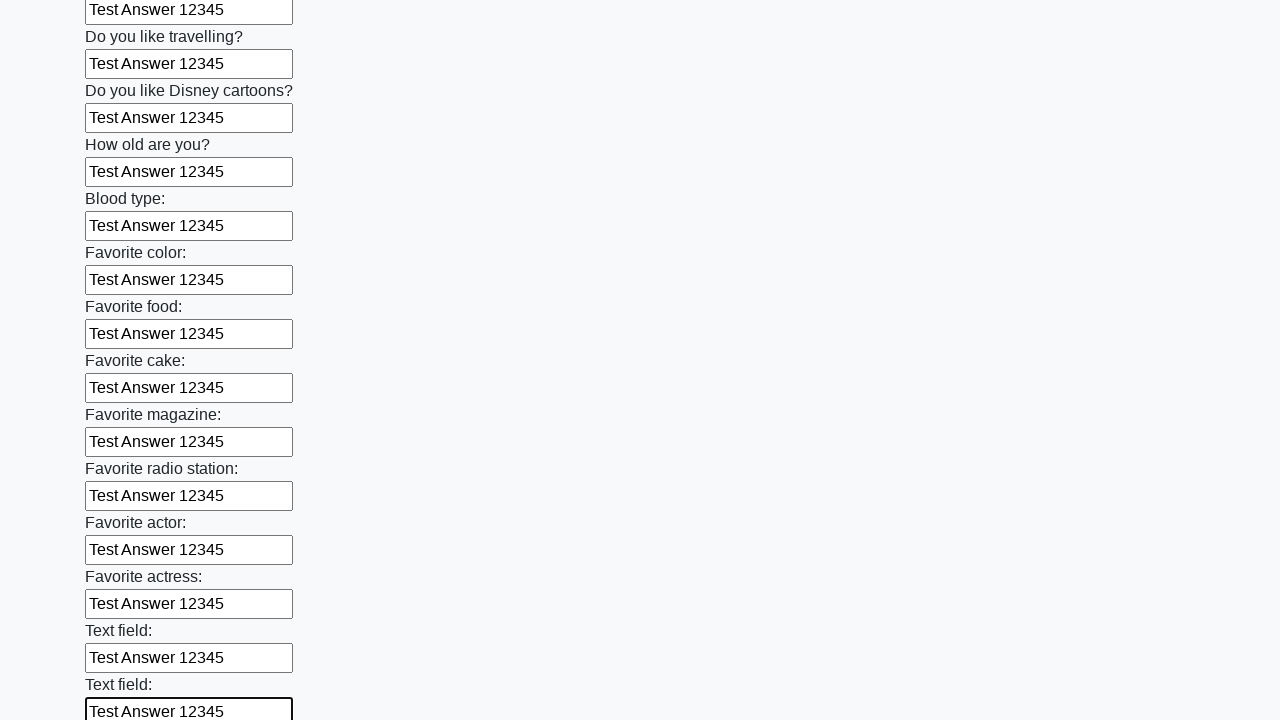

Filled text input field 29 of 100 with 'Test Answer 12345' on [type=text] >> nth=28
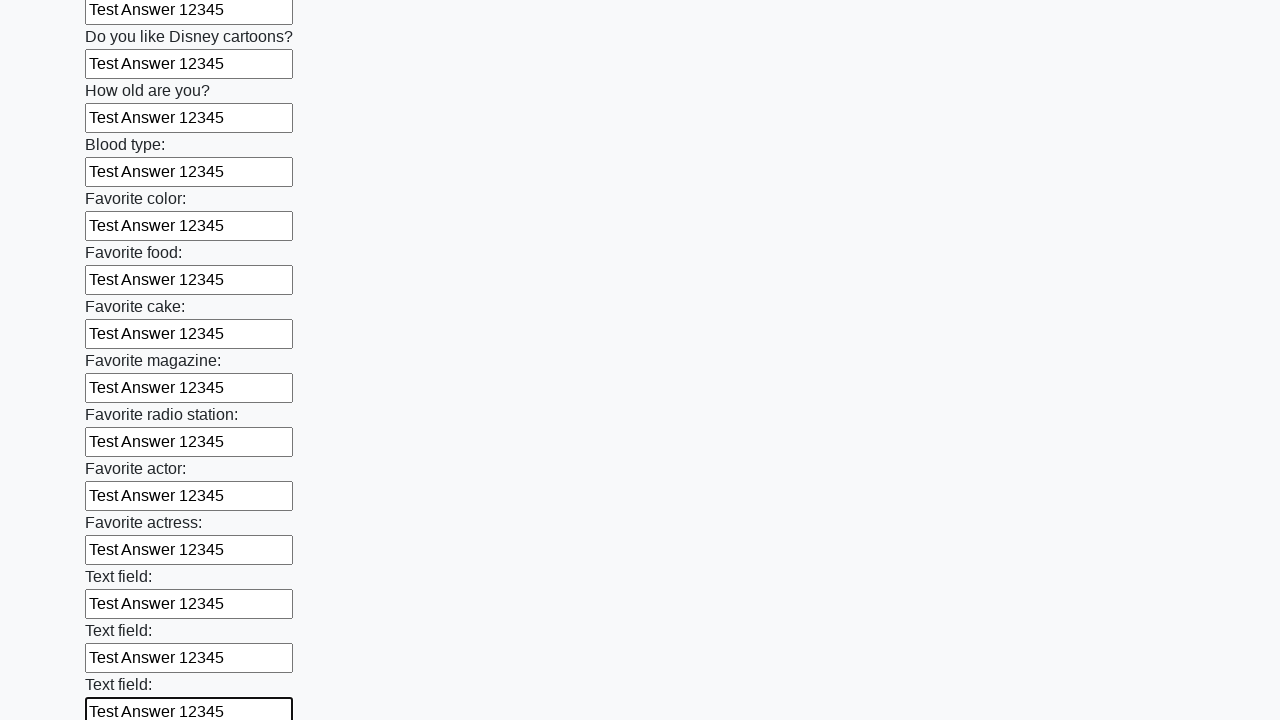

Filled text input field 30 of 100 with 'Test Answer 12345' on [type=text] >> nth=29
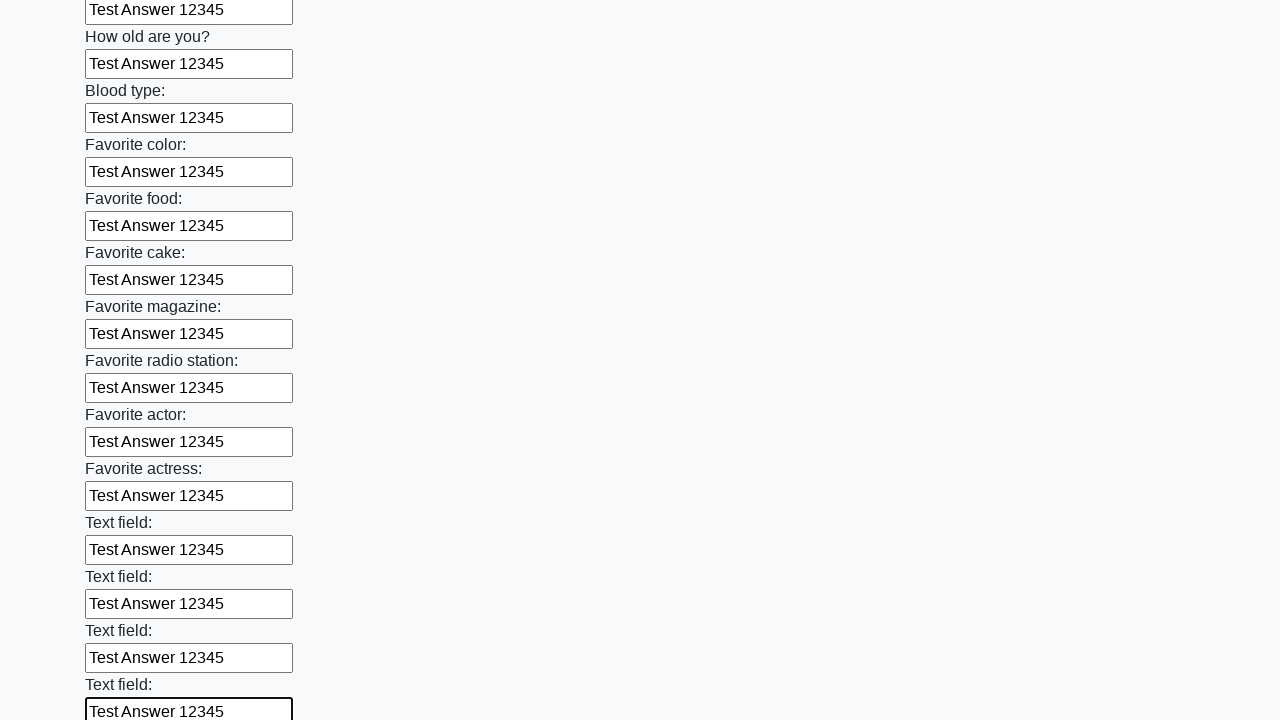

Filled text input field 31 of 100 with 'Test Answer 12345' on [type=text] >> nth=30
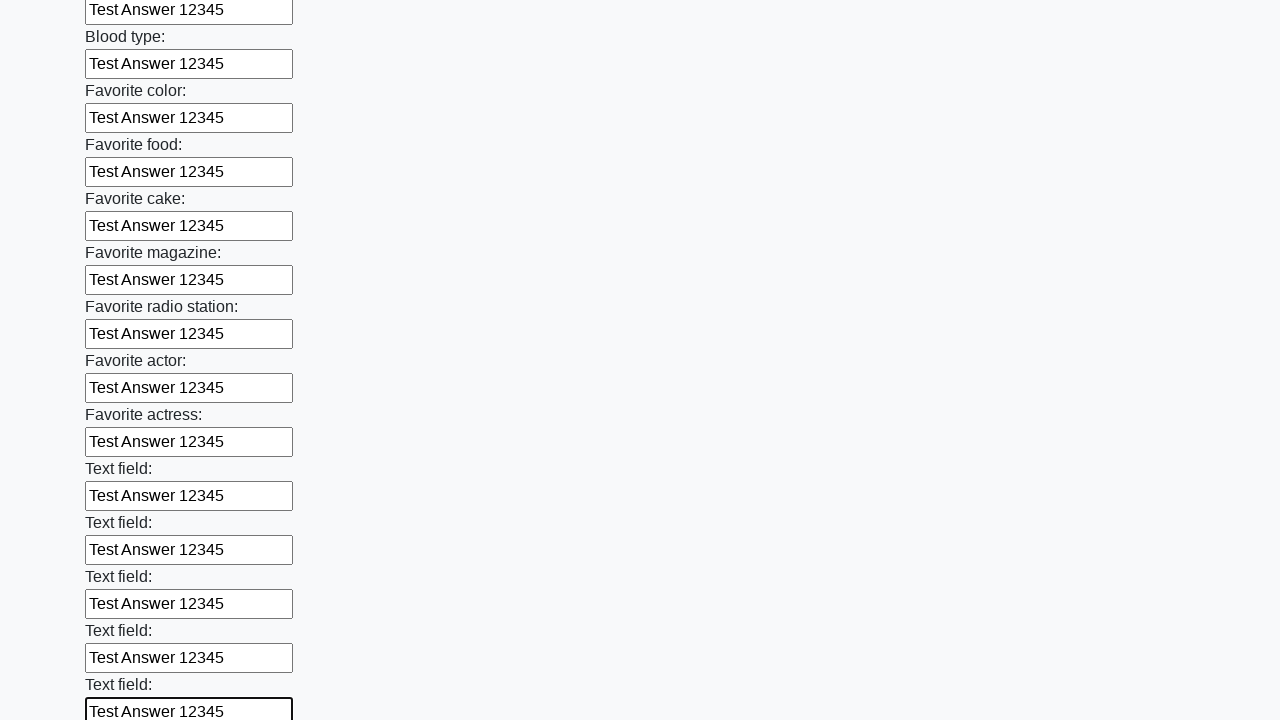

Filled text input field 32 of 100 with 'Test Answer 12345' on [type=text] >> nth=31
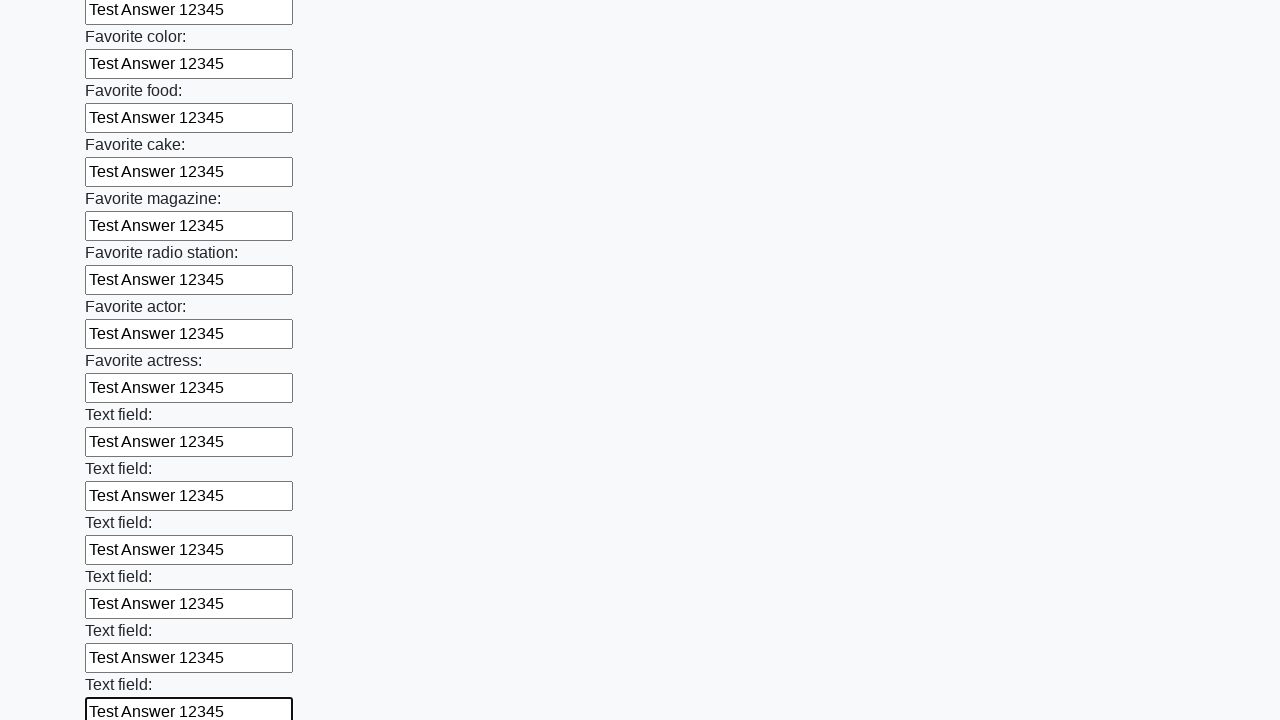

Filled text input field 33 of 100 with 'Test Answer 12345' on [type=text] >> nth=32
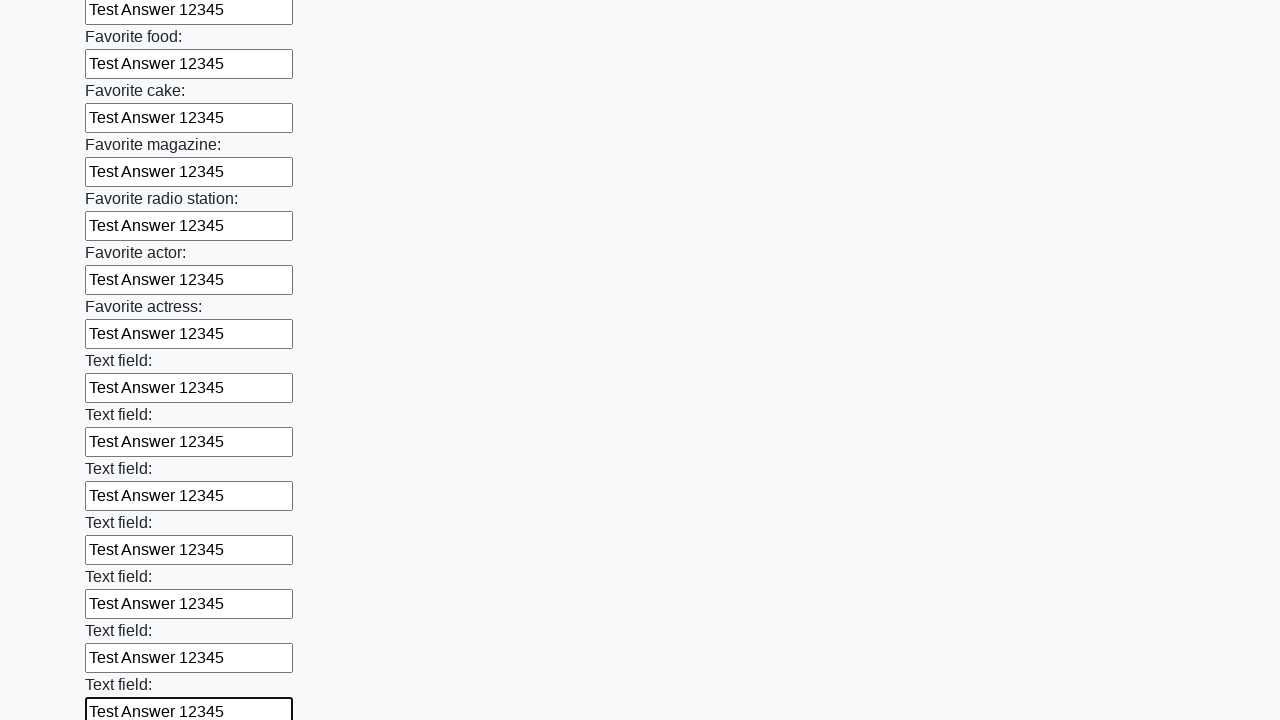

Filled text input field 34 of 100 with 'Test Answer 12345' on [type=text] >> nth=33
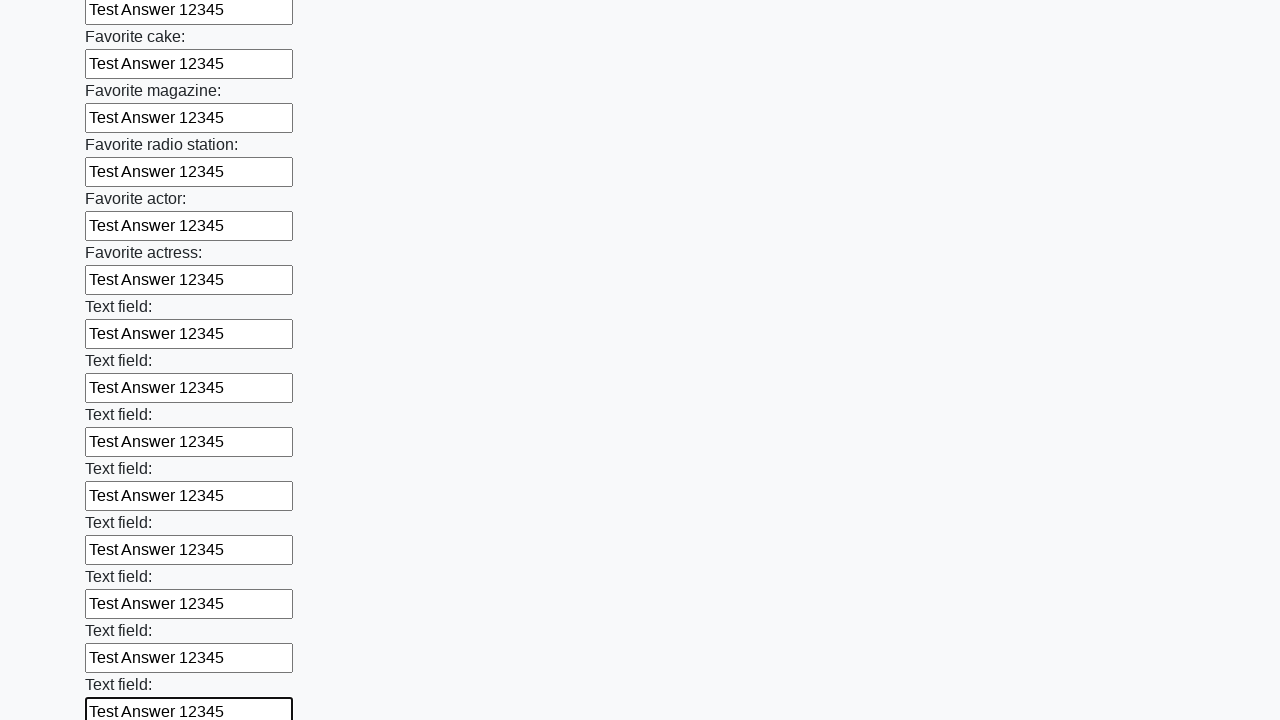

Filled text input field 35 of 100 with 'Test Answer 12345' on [type=text] >> nth=34
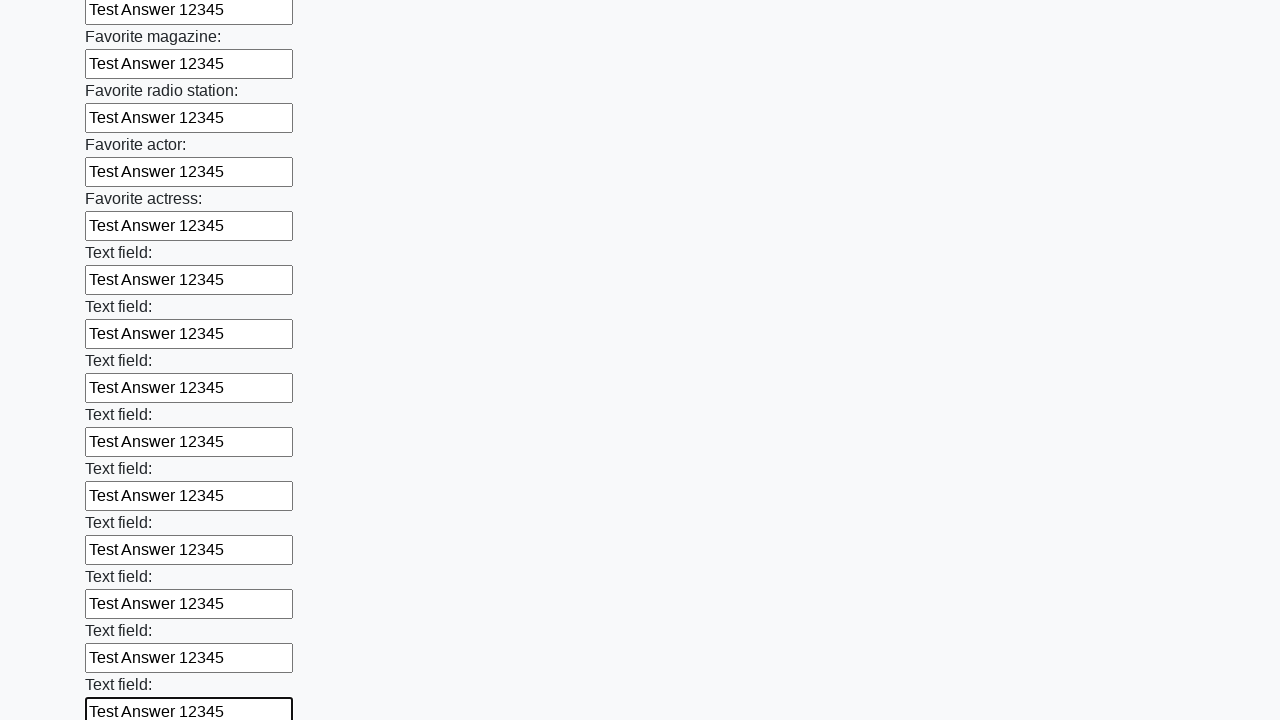

Filled text input field 36 of 100 with 'Test Answer 12345' on [type=text] >> nth=35
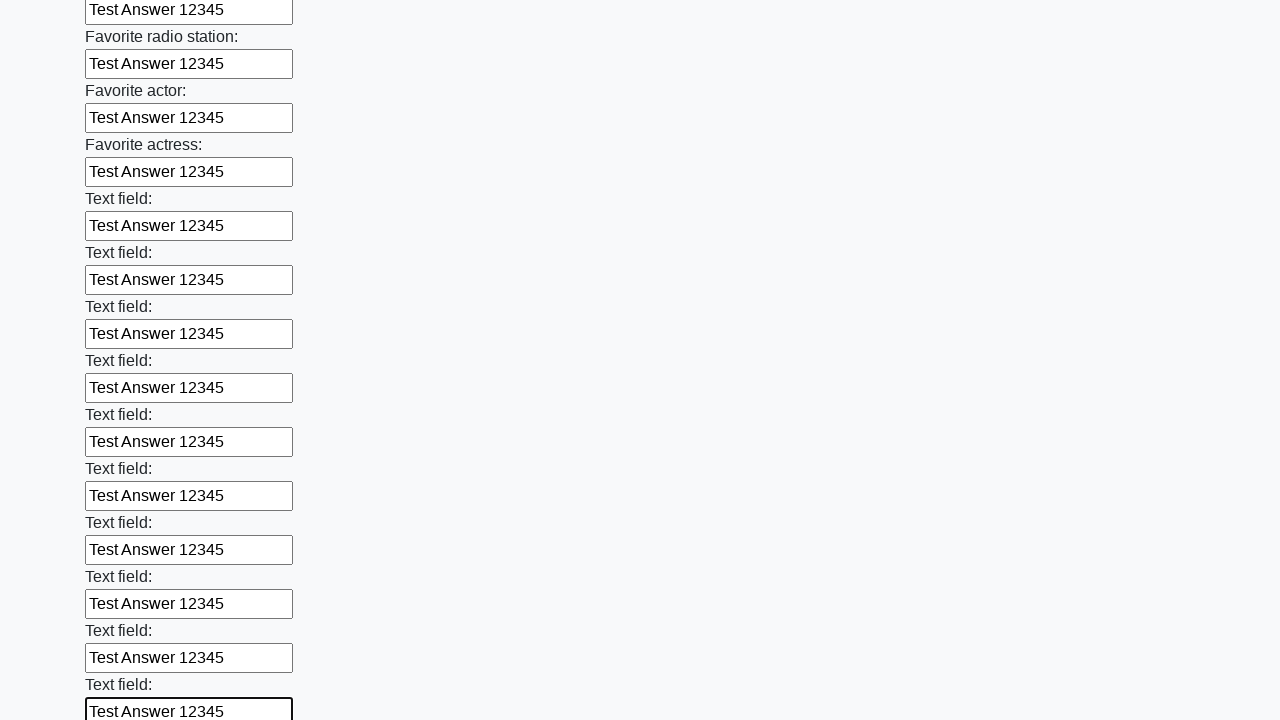

Filled text input field 37 of 100 with 'Test Answer 12345' on [type=text] >> nth=36
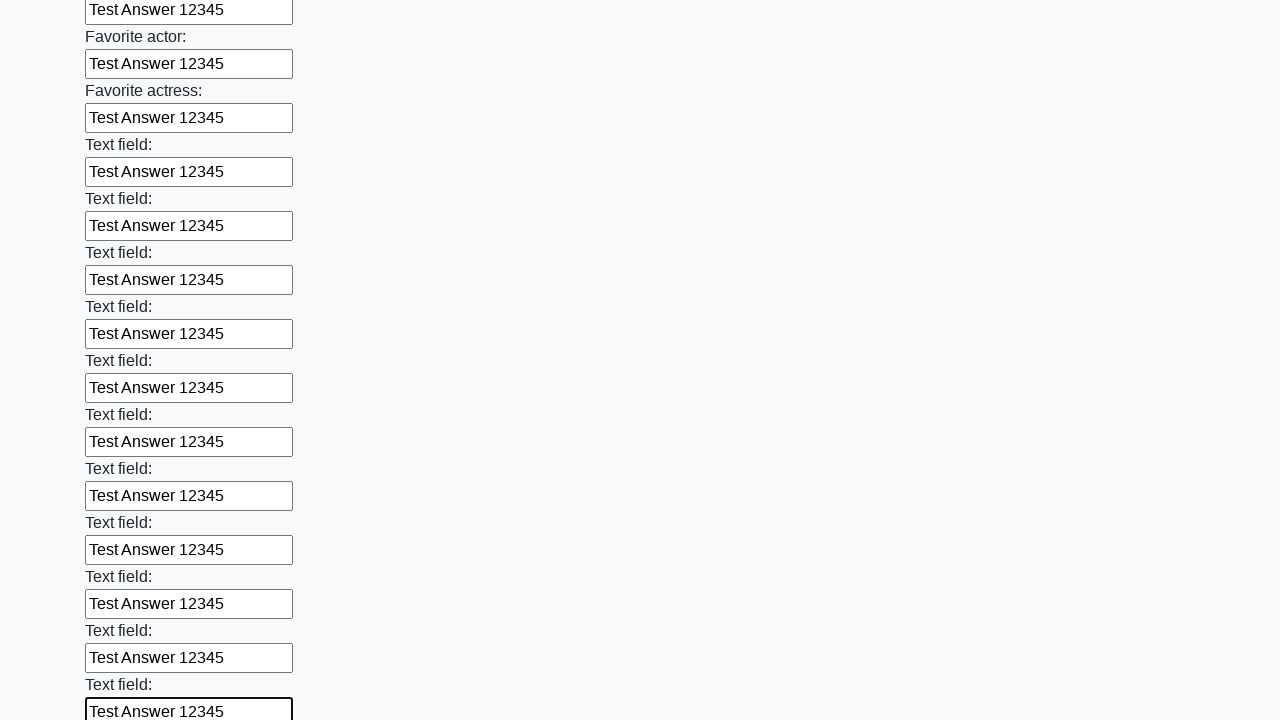

Filled text input field 38 of 100 with 'Test Answer 12345' on [type=text] >> nth=37
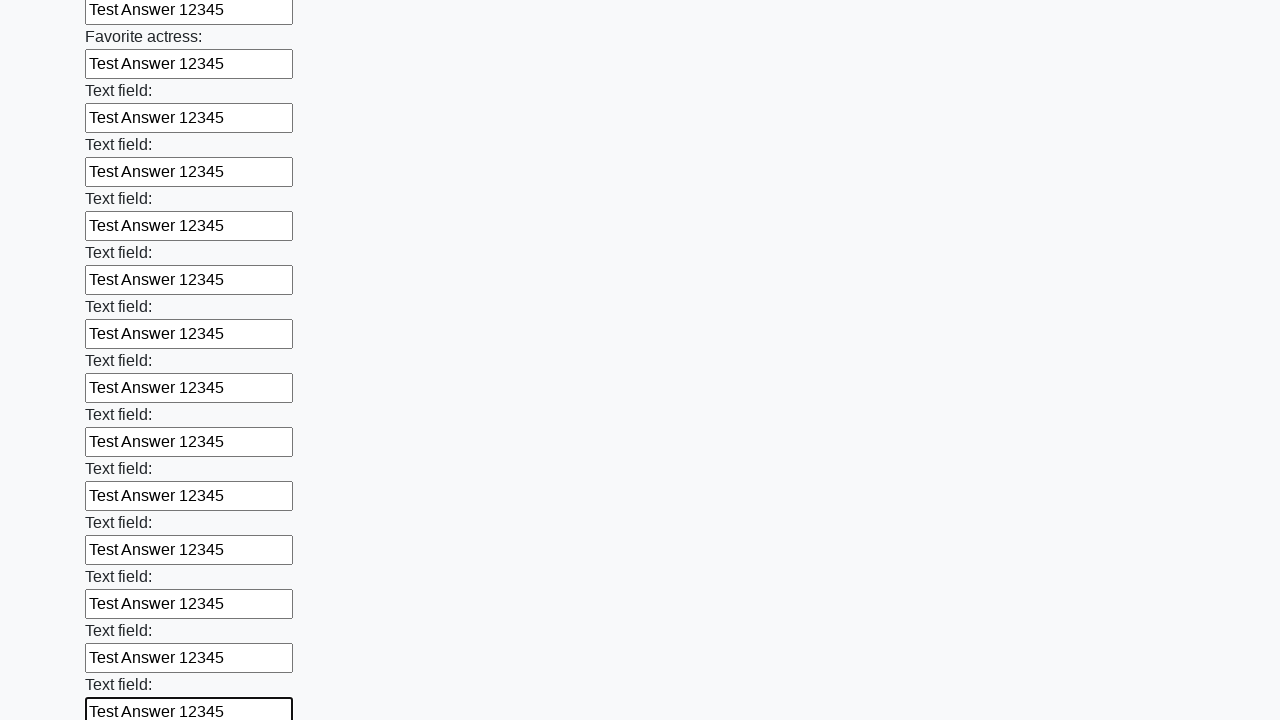

Filled text input field 39 of 100 with 'Test Answer 12345' on [type=text] >> nth=38
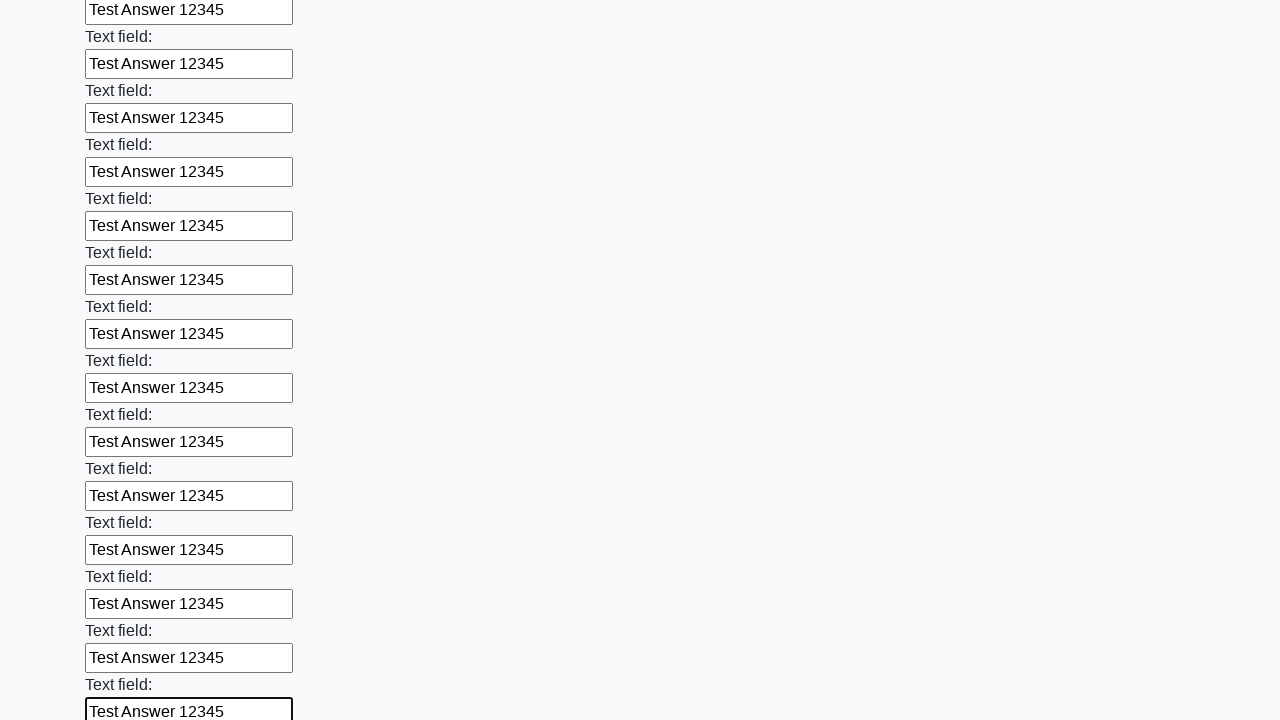

Filled text input field 40 of 100 with 'Test Answer 12345' on [type=text] >> nth=39
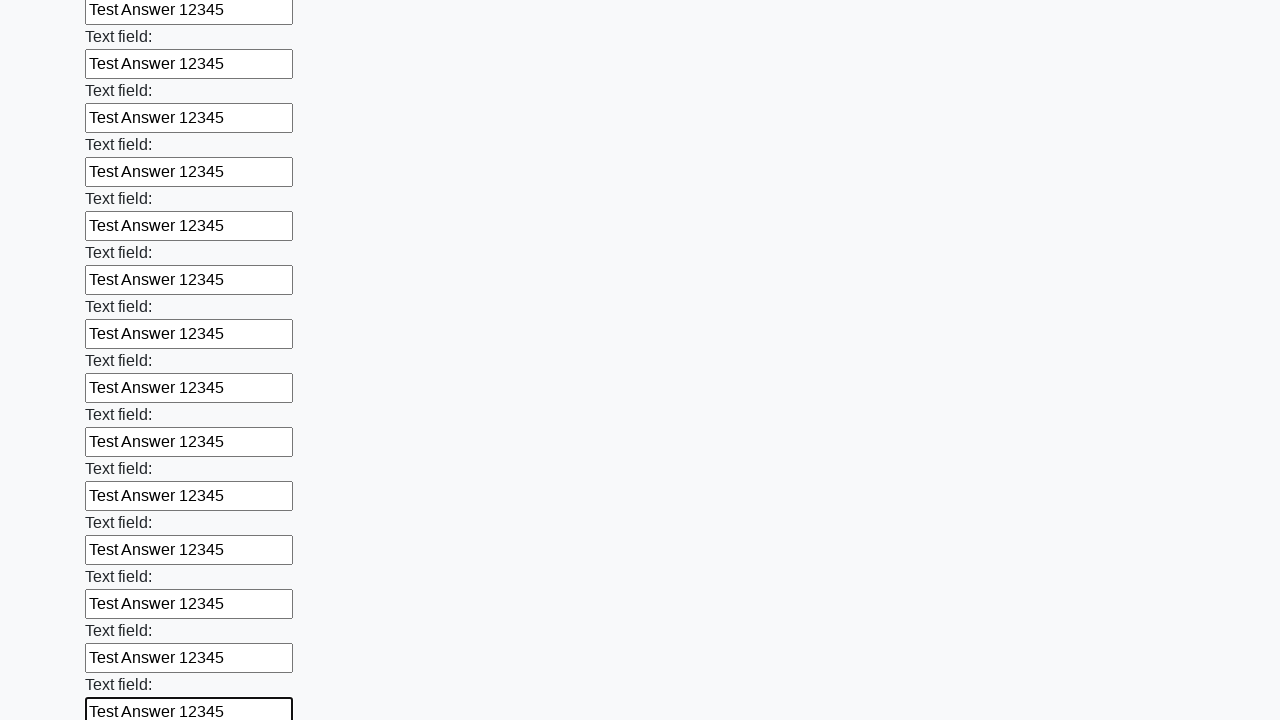

Filled text input field 41 of 100 with 'Test Answer 12345' on [type=text] >> nth=40
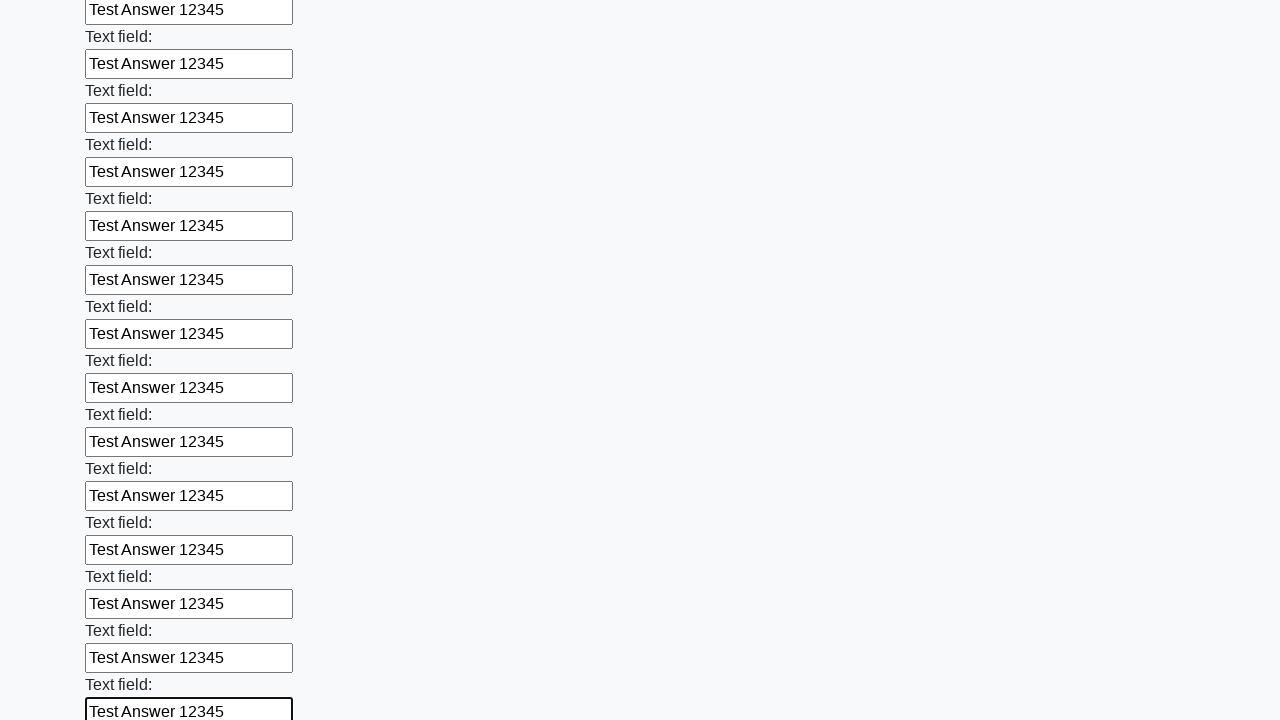

Filled text input field 42 of 100 with 'Test Answer 12345' on [type=text] >> nth=41
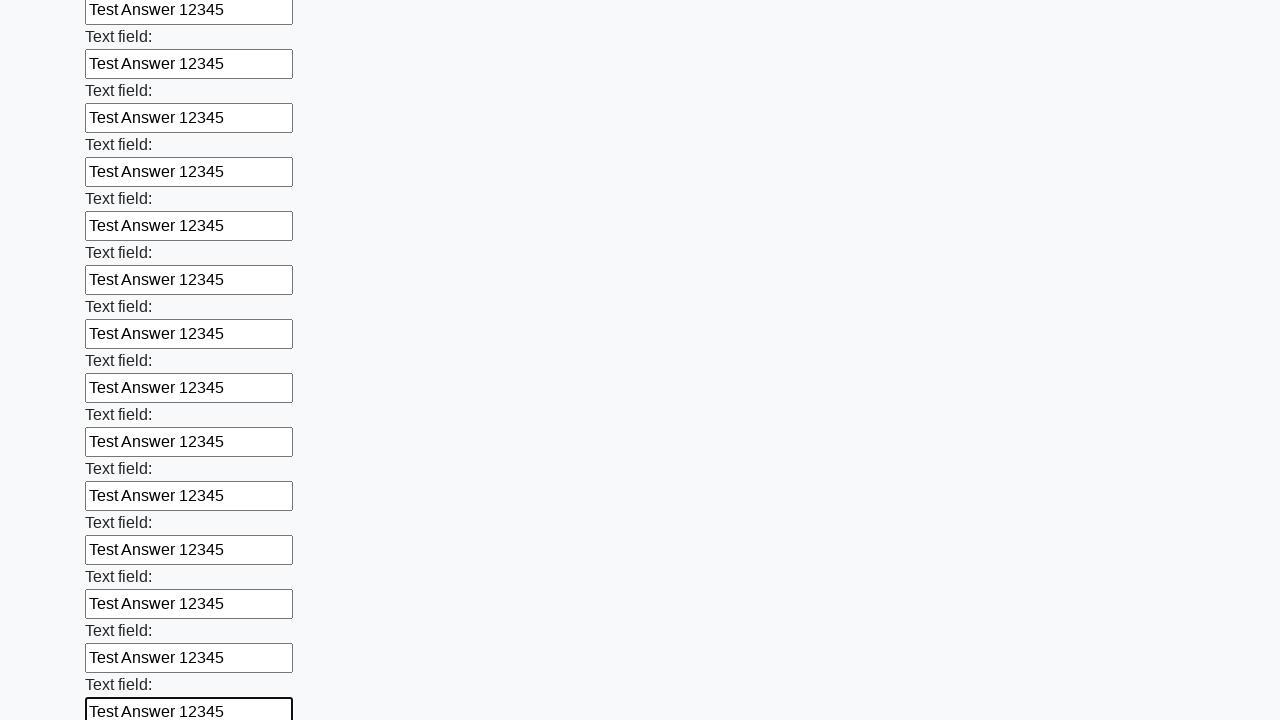

Filled text input field 43 of 100 with 'Test Answer 12345' on [type=text] >> nth=42
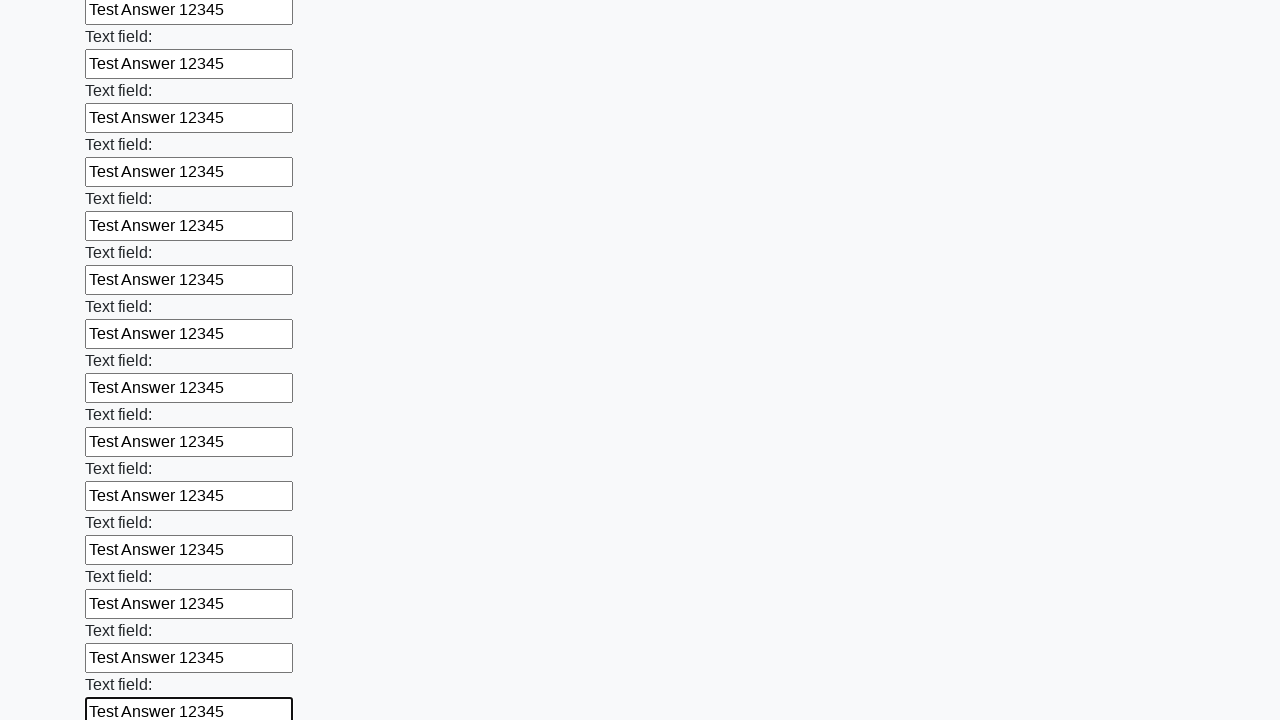

Filled text input field 44 of 100 with 'Test Answer 12345' on [type=text] >> nth=43
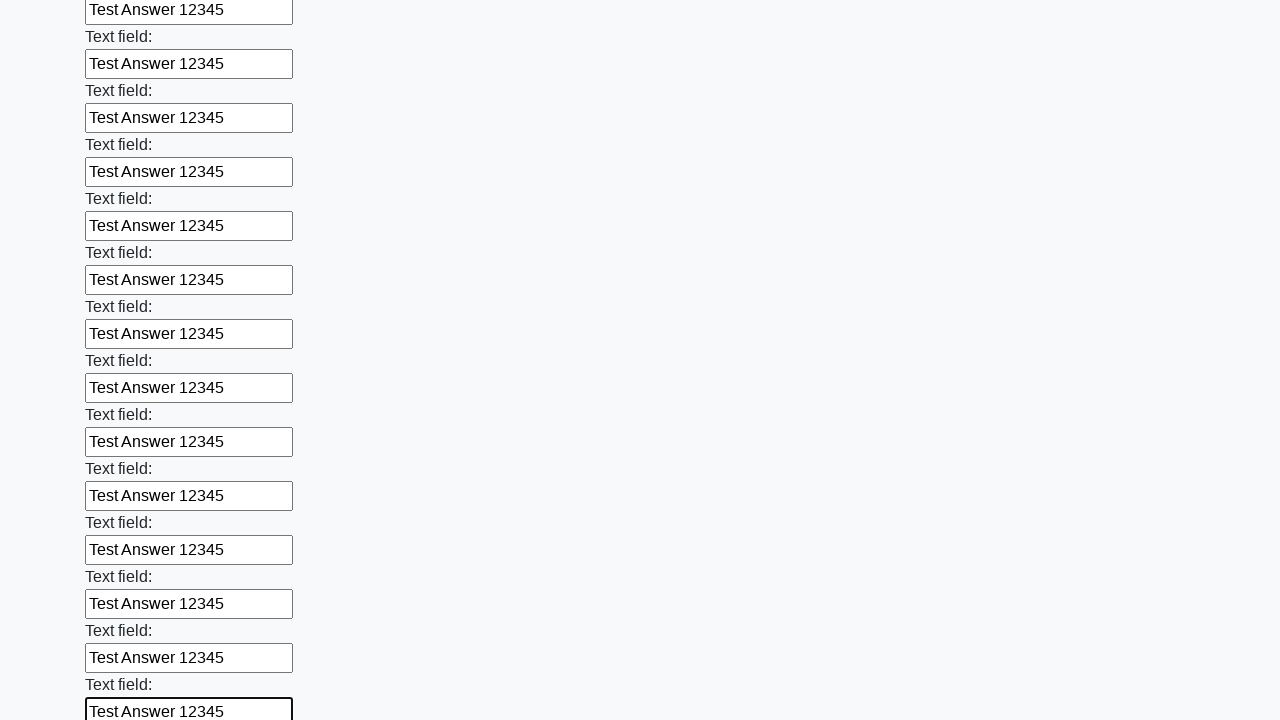

Filled text input field 45 of 100 with 'Test Answer 12345' on [type=text] >> nth=44
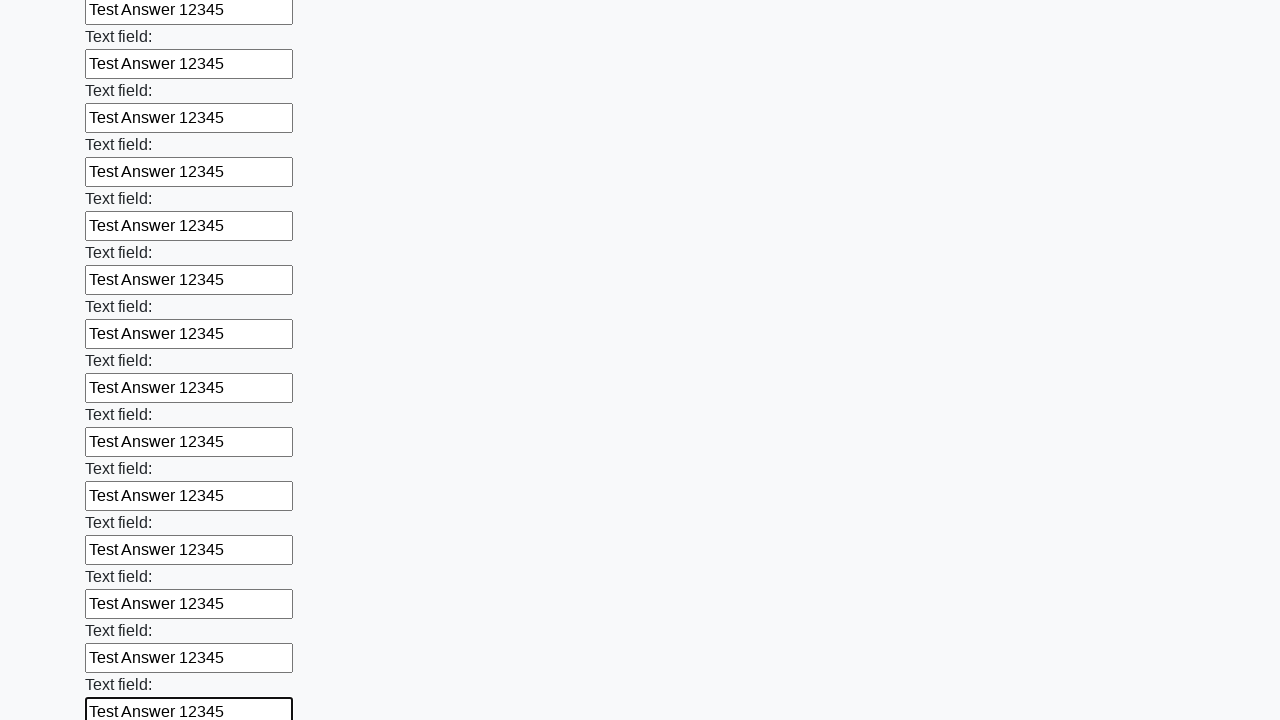

Filled text input field 46 of 100 with 'Test Answer 12345' on [type=text] >> nth=45
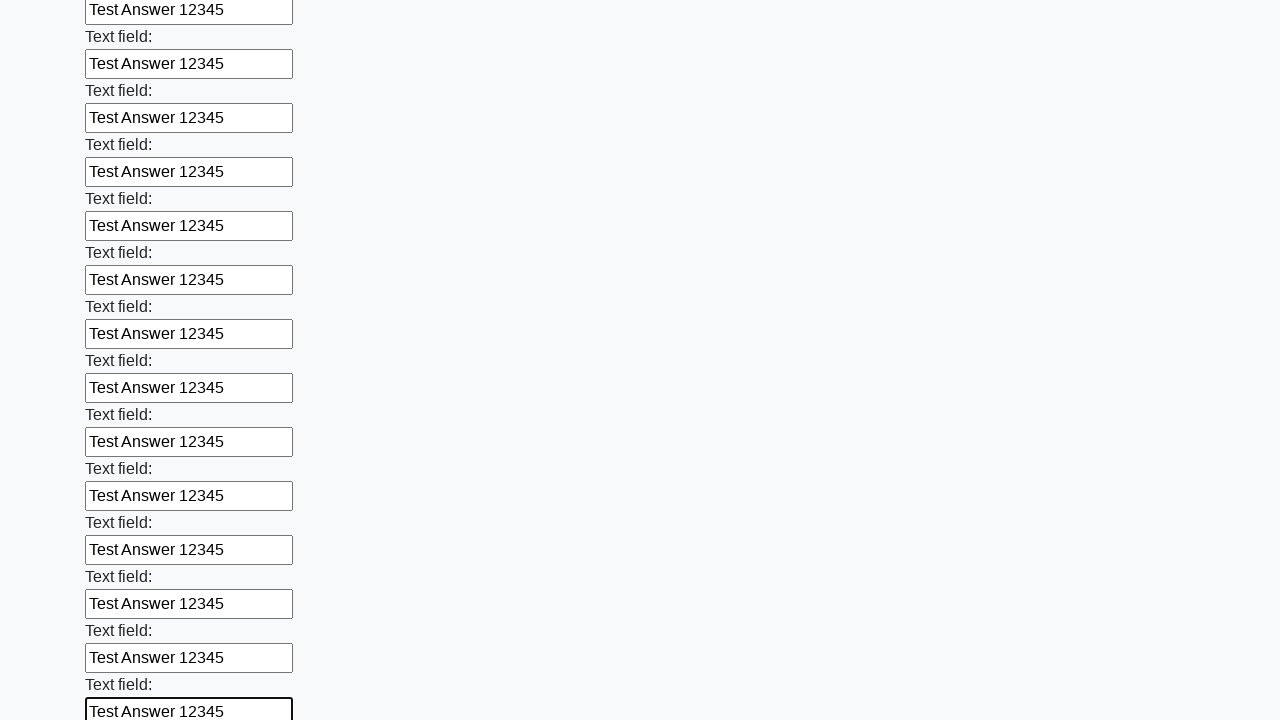

Filled text input field 47 of 100 with 'Test Answer 12345' on [type=text] >> nth=46
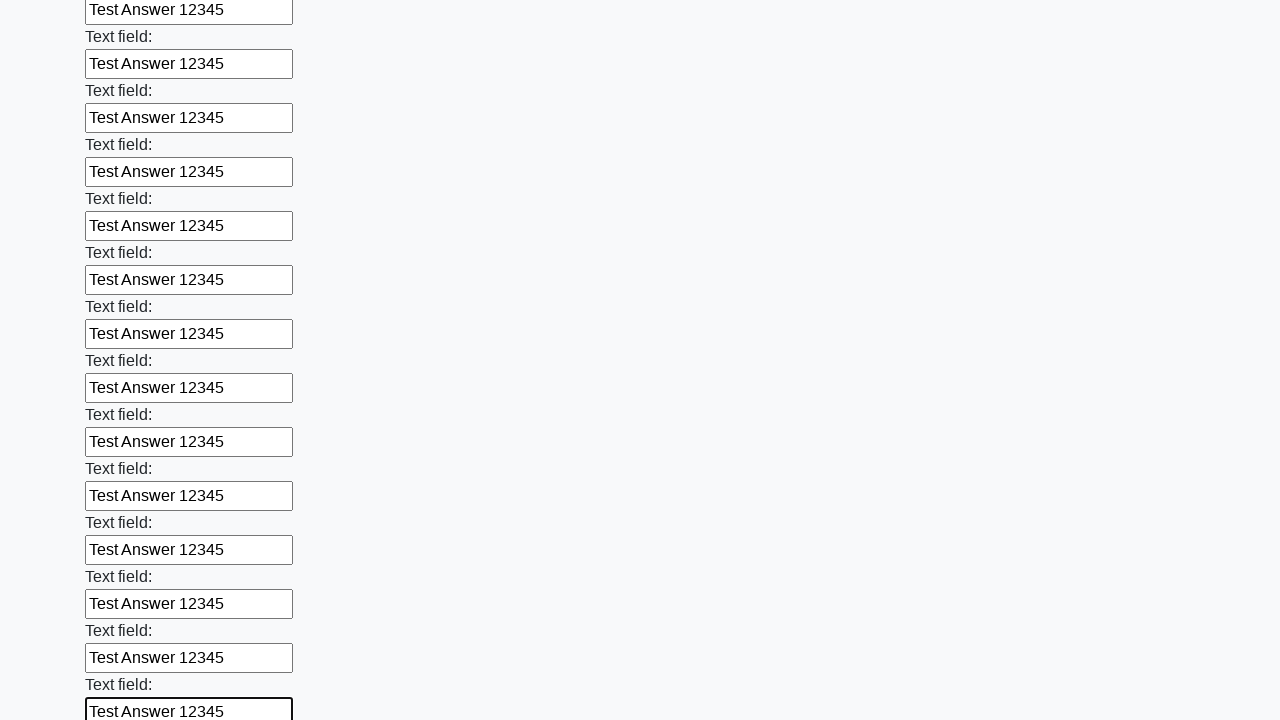

Filled text input field 48 of 100 with 'Test Answer 12345' on [type=text] >> nth=47
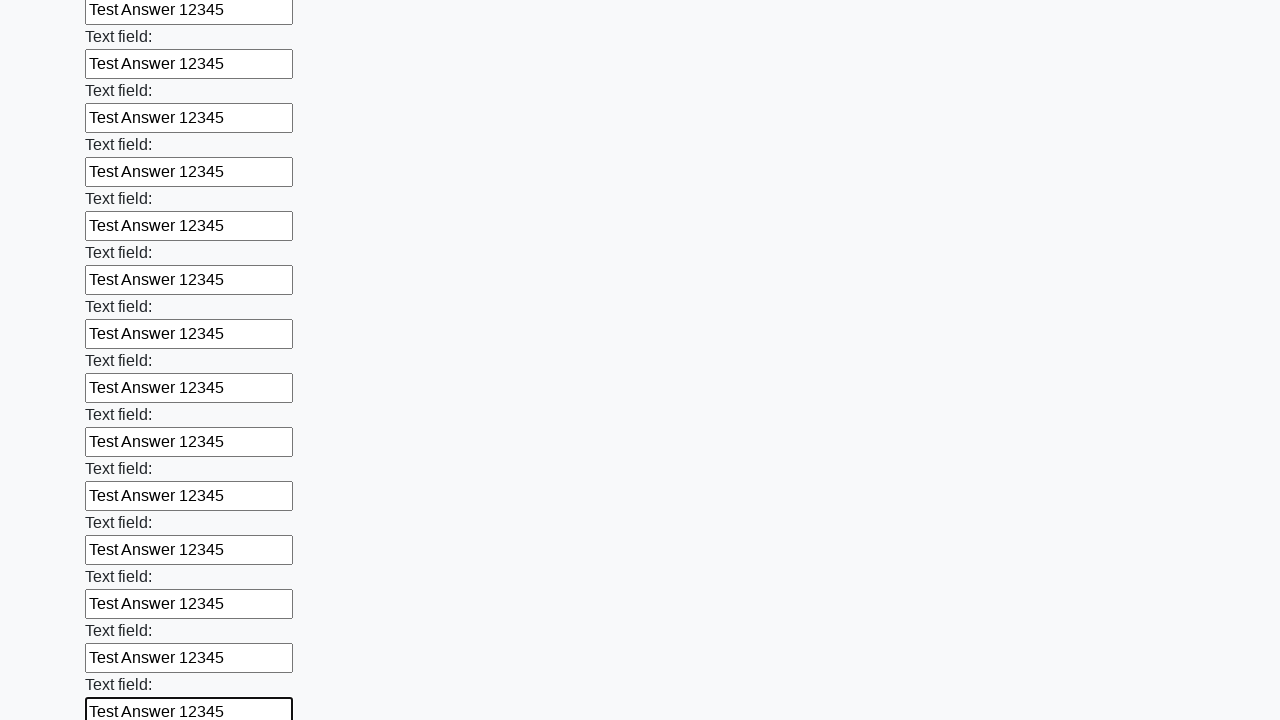

Filled text input field 49 of 100 with 'Test Answer 12345' on [type=text] >> nth=48
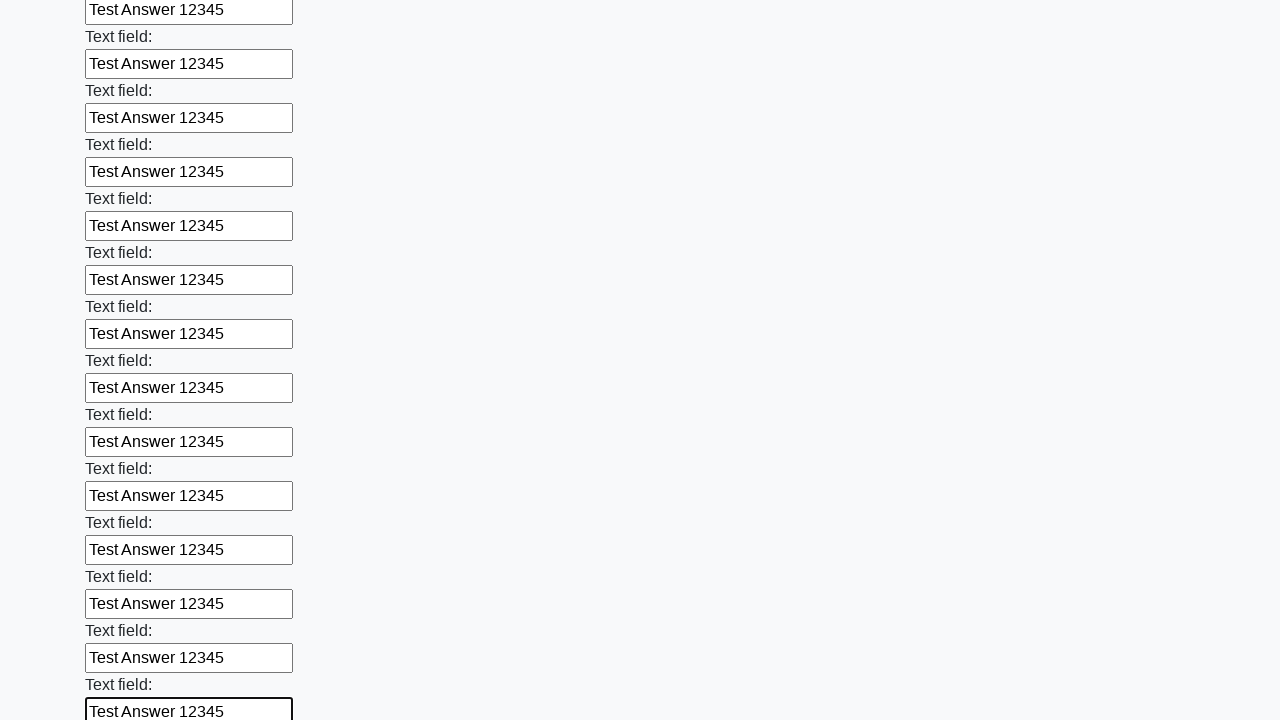

Filled text input field 50 of 100 with 'Test Answer 12345' on [type=text] >> nth=49
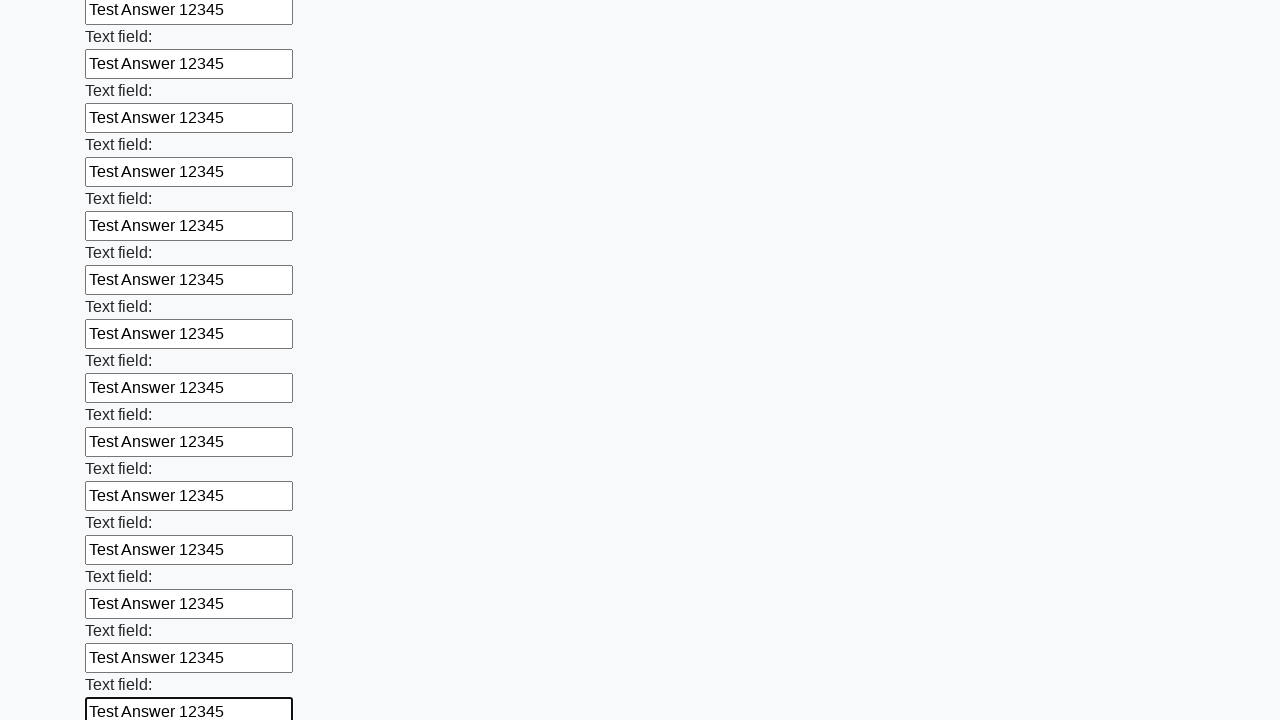

Filled text input field 51 of 100 with 'Test Answer 12345' on [type=text] >> nth=50
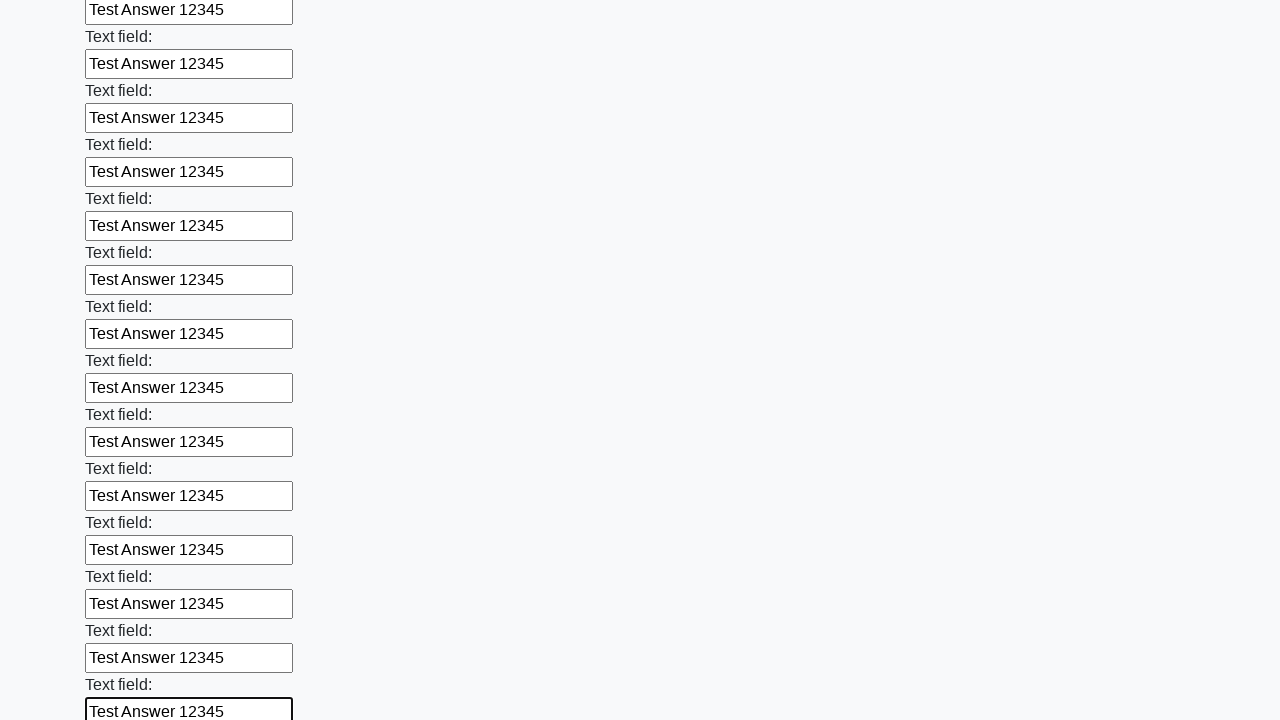

Filled text input field 52 of 100 with 'Test Answer 12345' on [type=text] >> nth=51
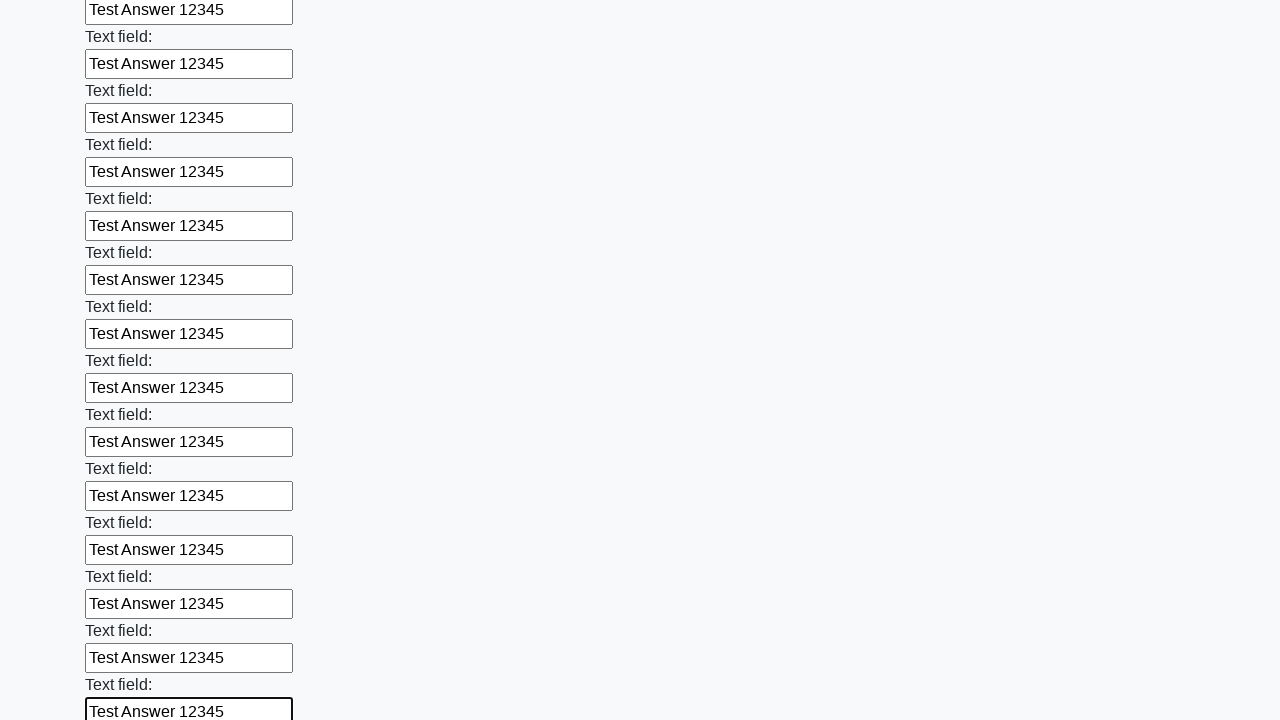

Filled text input field 53 of 100 with 'Test Answer 12345' on [type=text] >> nth=52
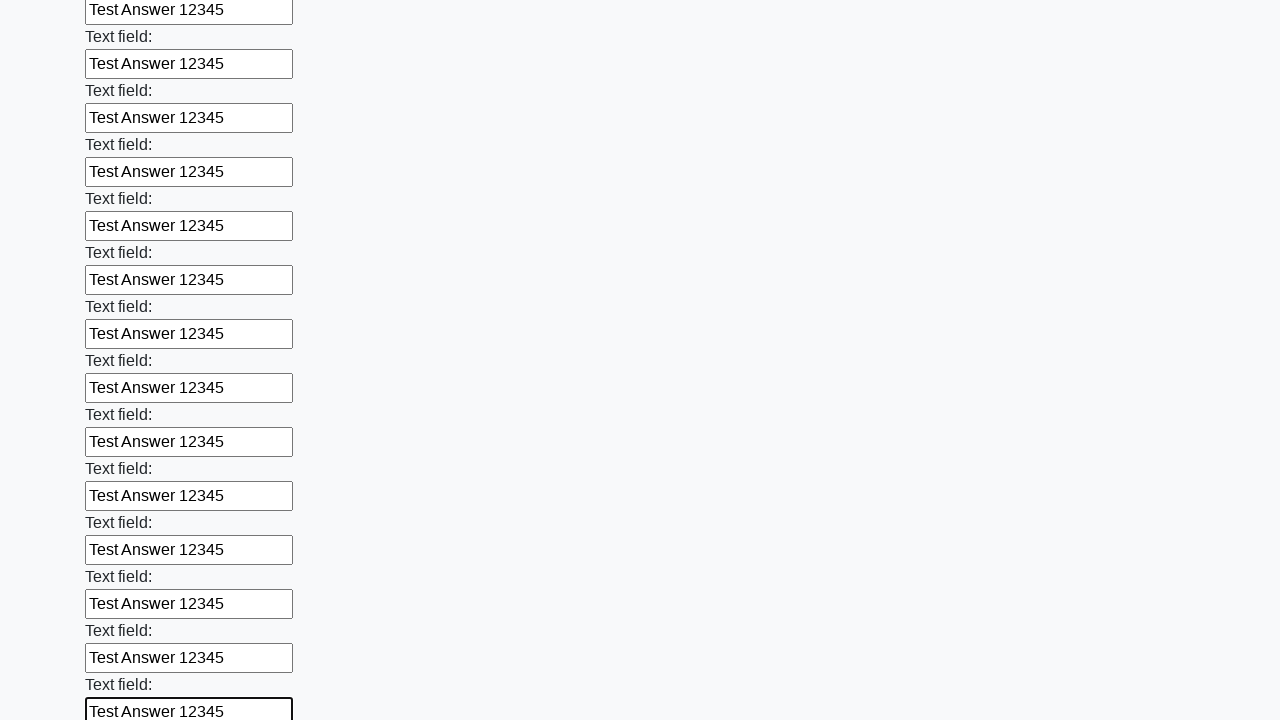

Filled text input field 54 of 100 with 'Test Answer 12345' on [type=text] >> nth=53
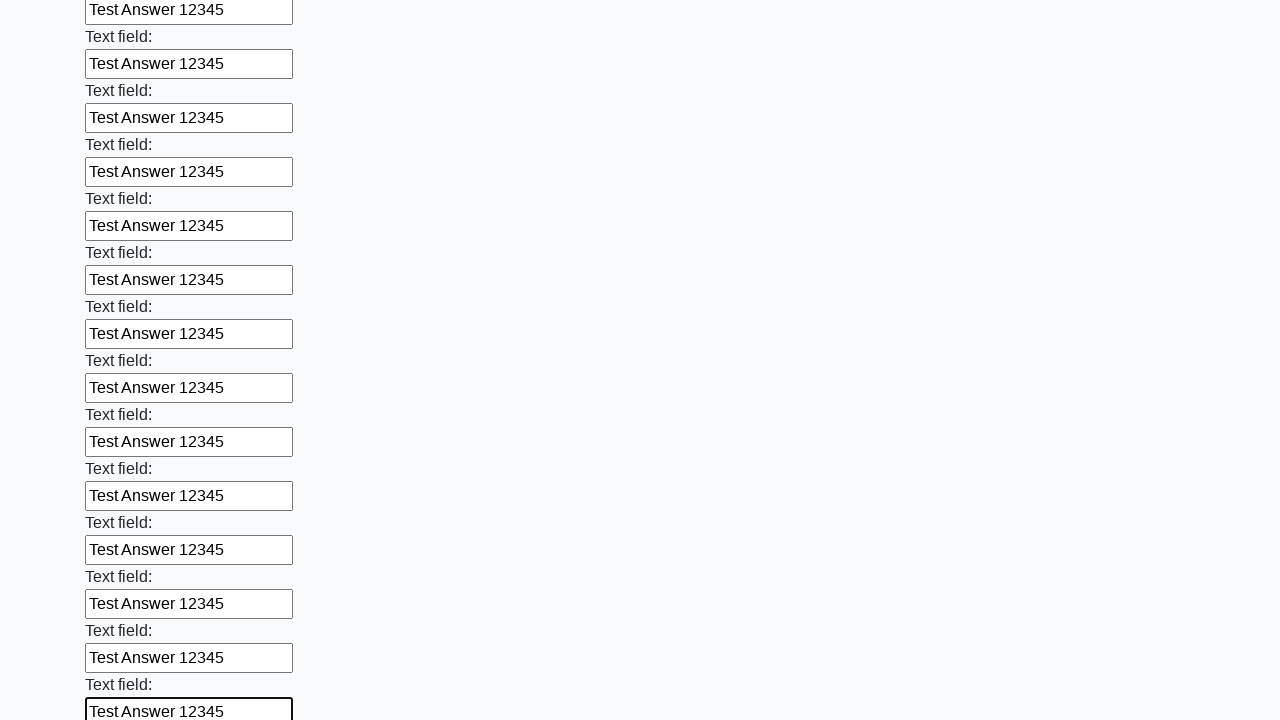

Filled text input field 55 of 100 with 'Test Answer 12345' on [type=text] >> nth=54
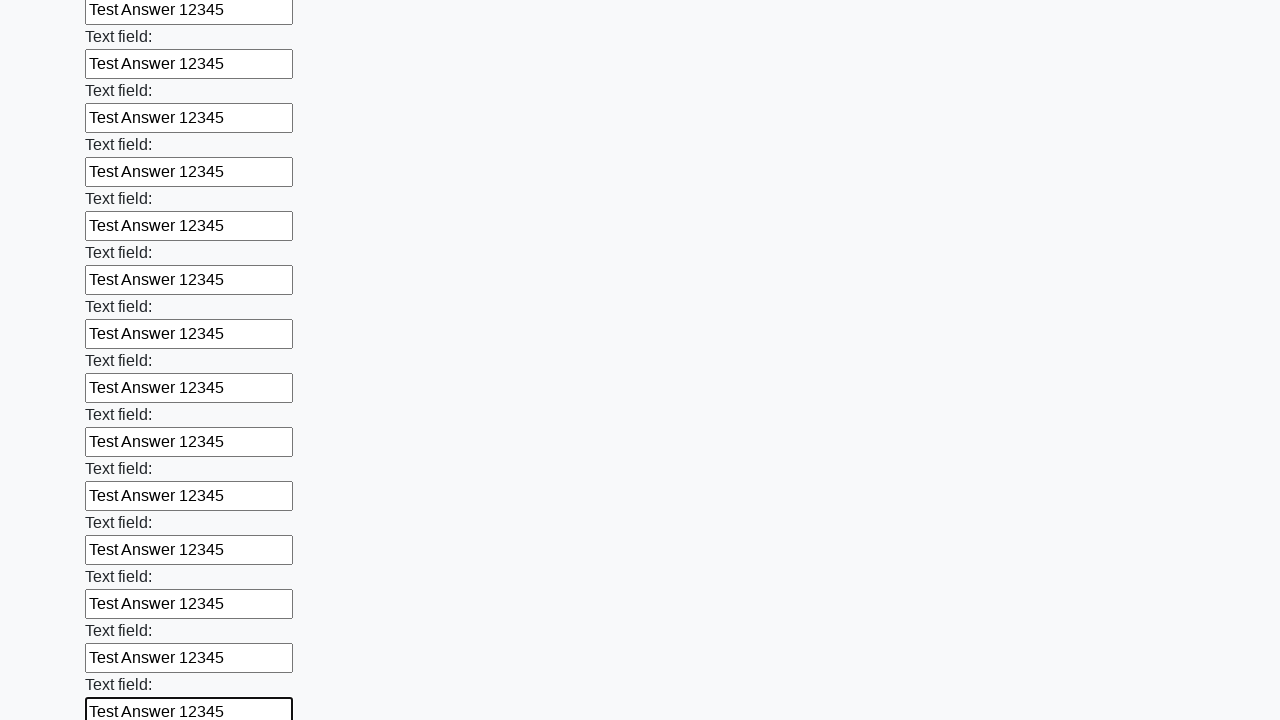

Filled text input field 56 of 100 with 'Test Answer 12345' on [type=text] >> nth=55
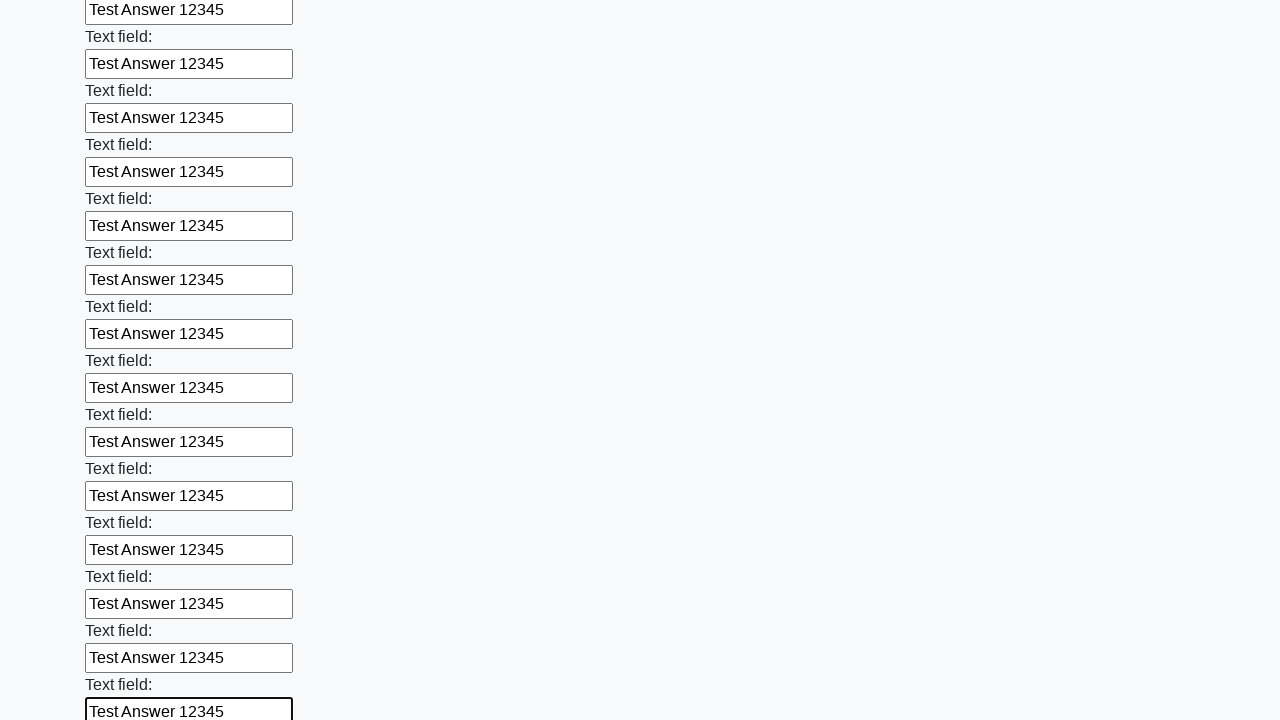

Filled text input field 57 of 100 with 'Test Answer 12345' on [type=text] >> nth=56
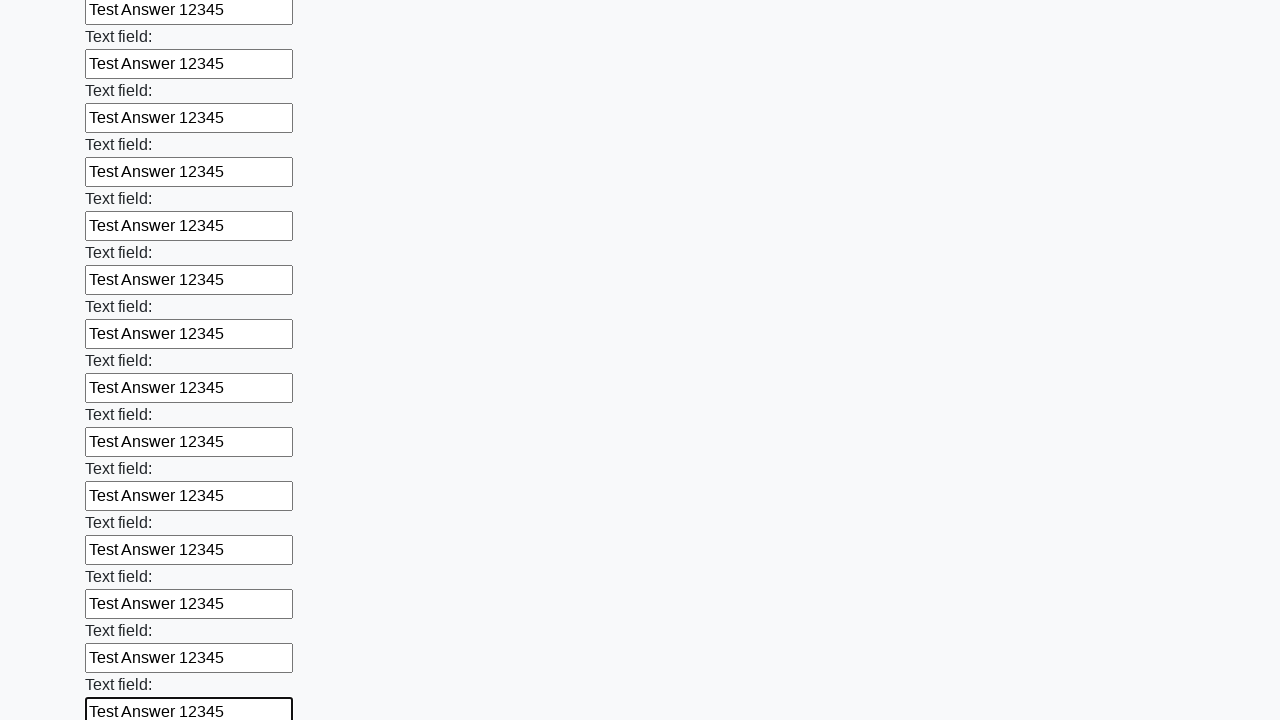

Filled text input field 58 of 100 with 'Test Answer 12345' on [type=text] >> nth=57
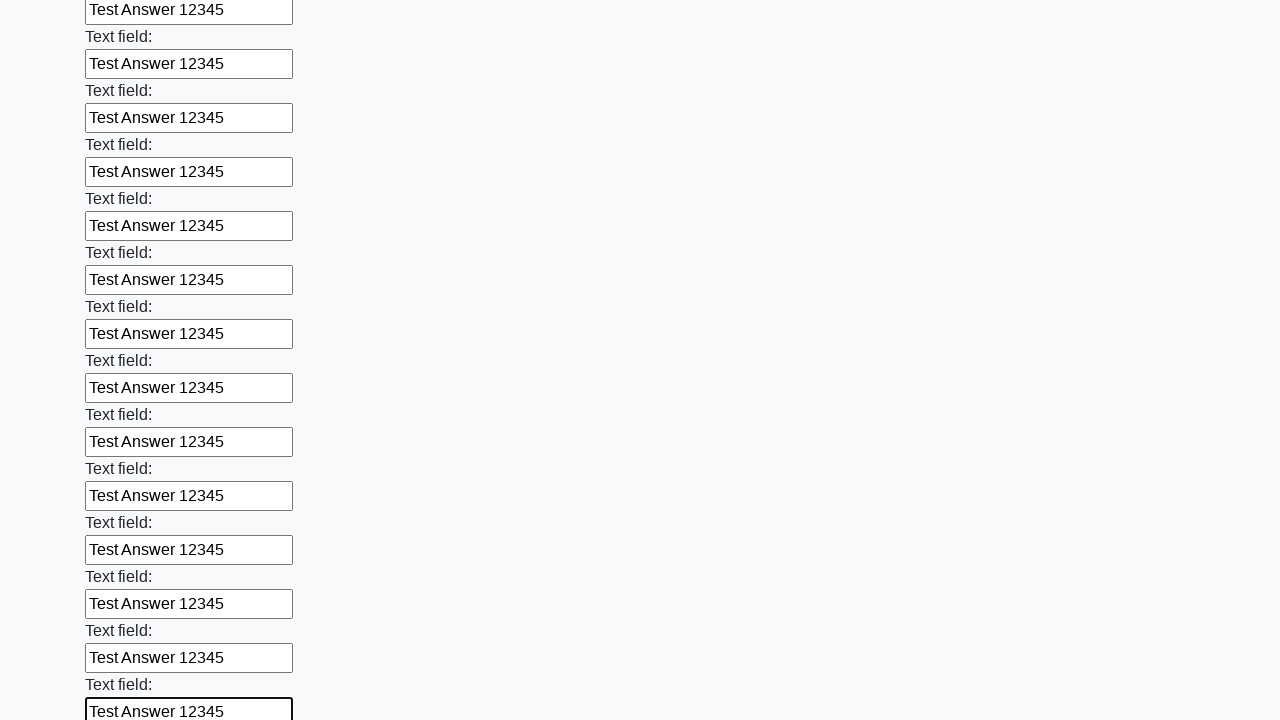

Filled text input field 59 of 100 with 'Test Answer 12345' on [type=text] >> nth=58
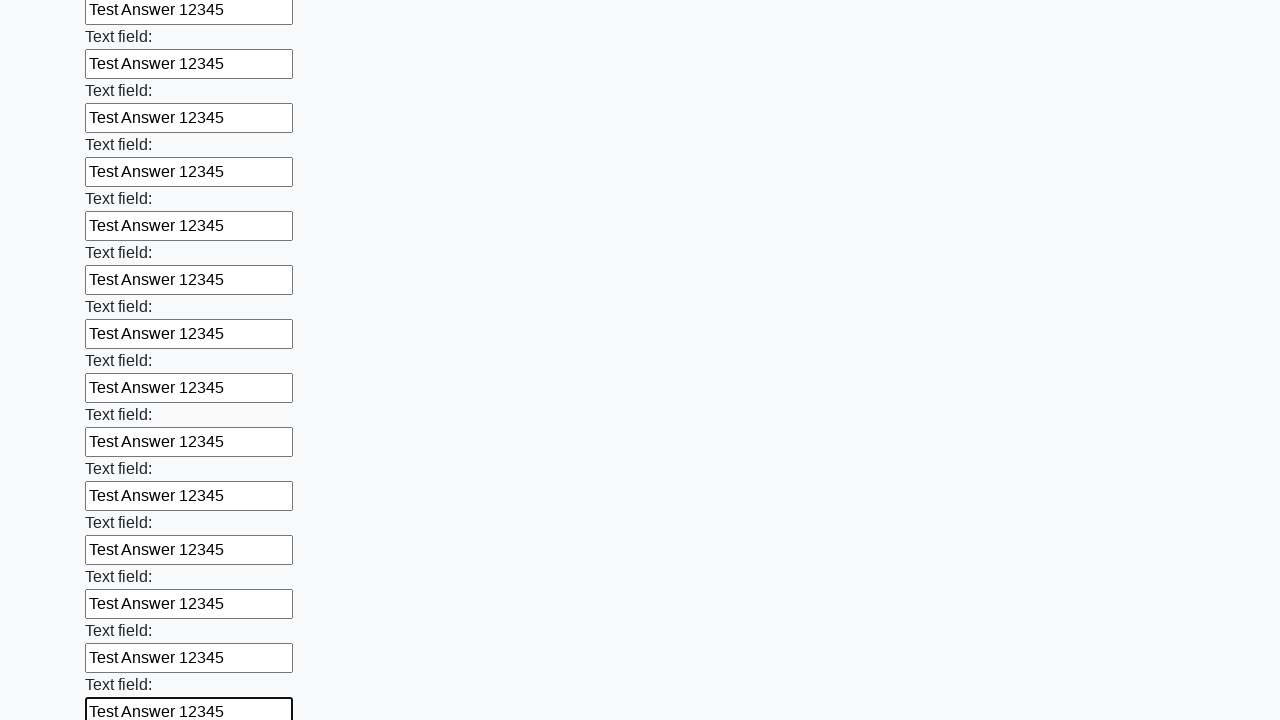

Filled text input field 60 of 100 with 'Test Answer 12345' on [type=text] >> nth=59
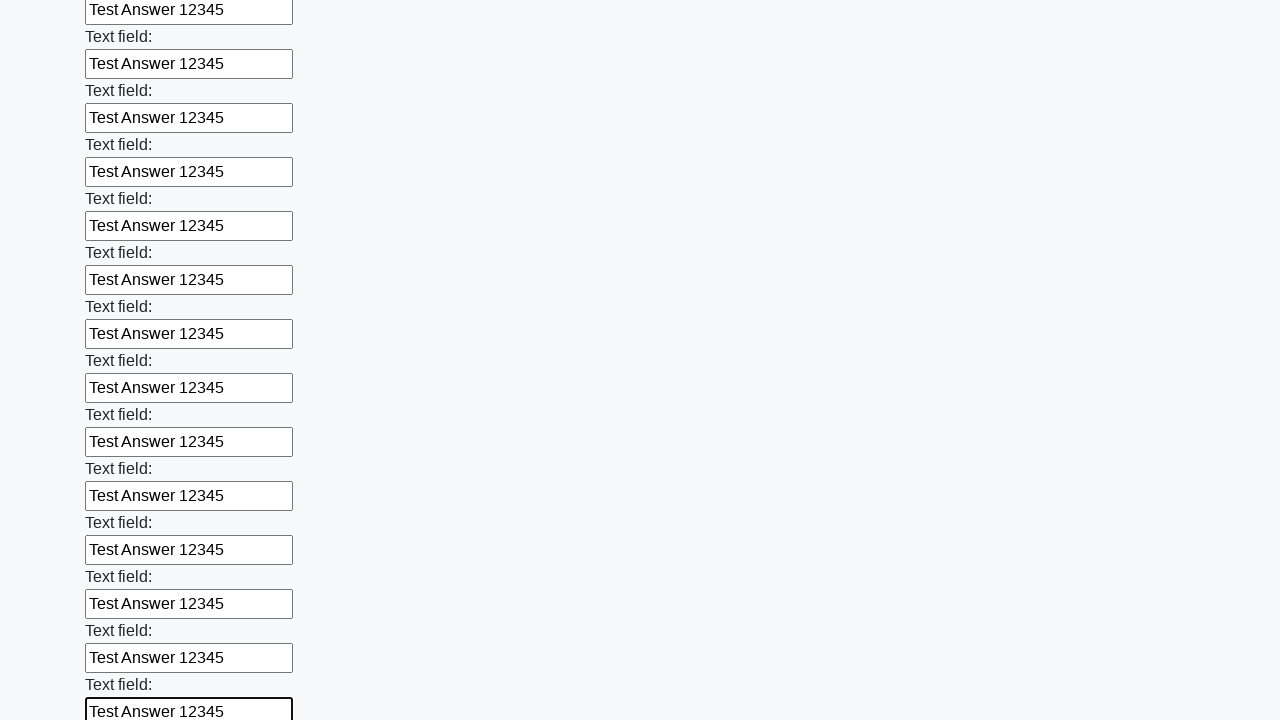

Filled text input field 61 of 100 with 'Test Answer 12345' on [type=text] >> nth=60
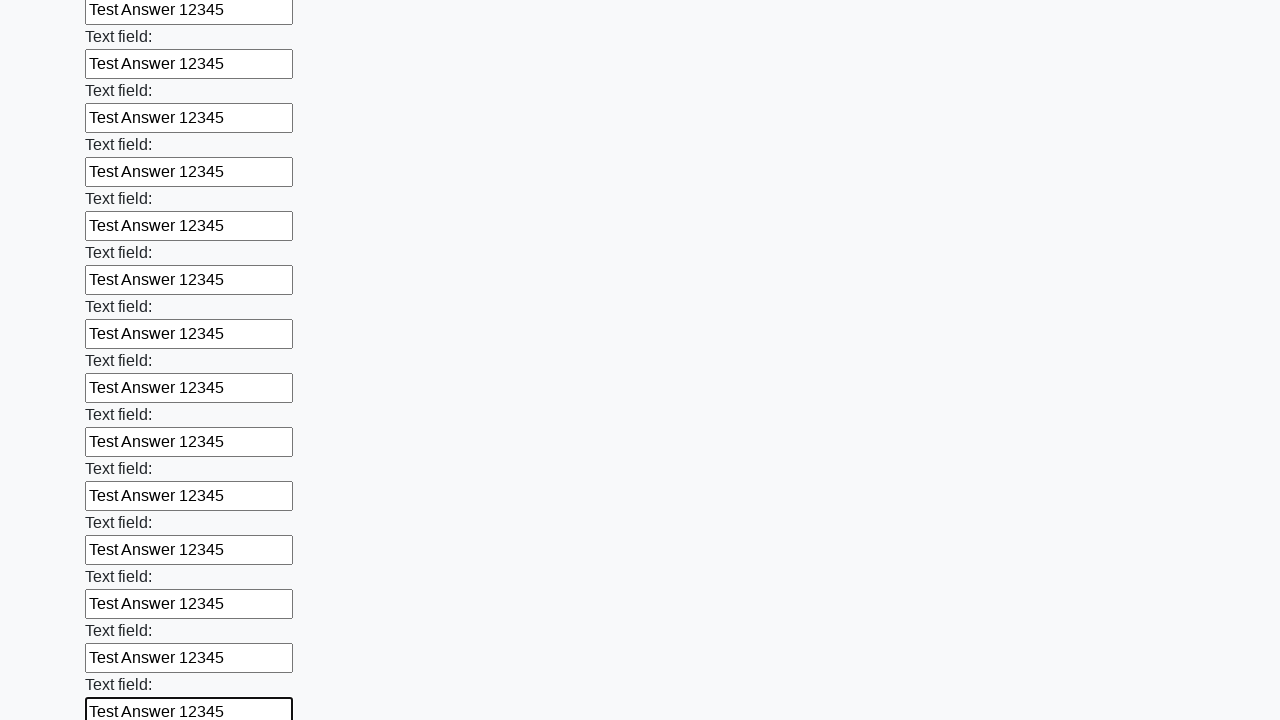

Filled text input field 62 of 100 with 'Test Answer 12345' on [type=text] >> nth=61
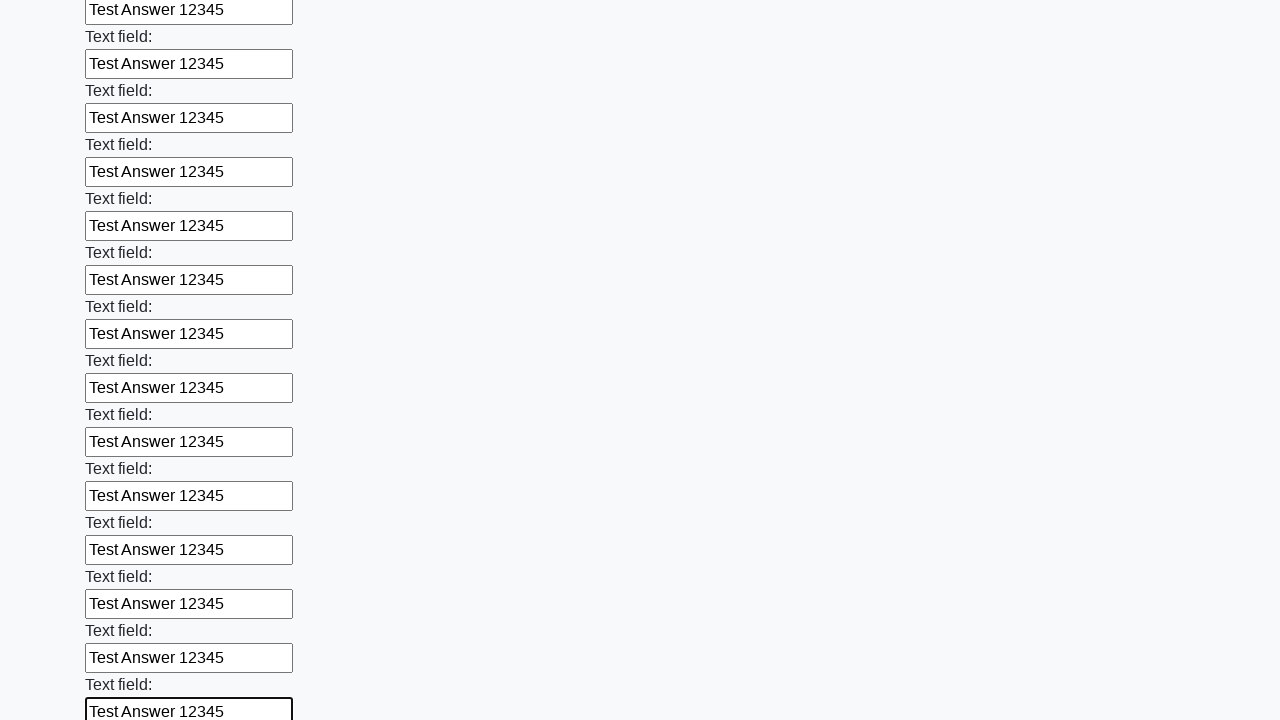

Filled text input field 63 of 100 with 'Test Answer 12345' on [type=text] >> nth=62
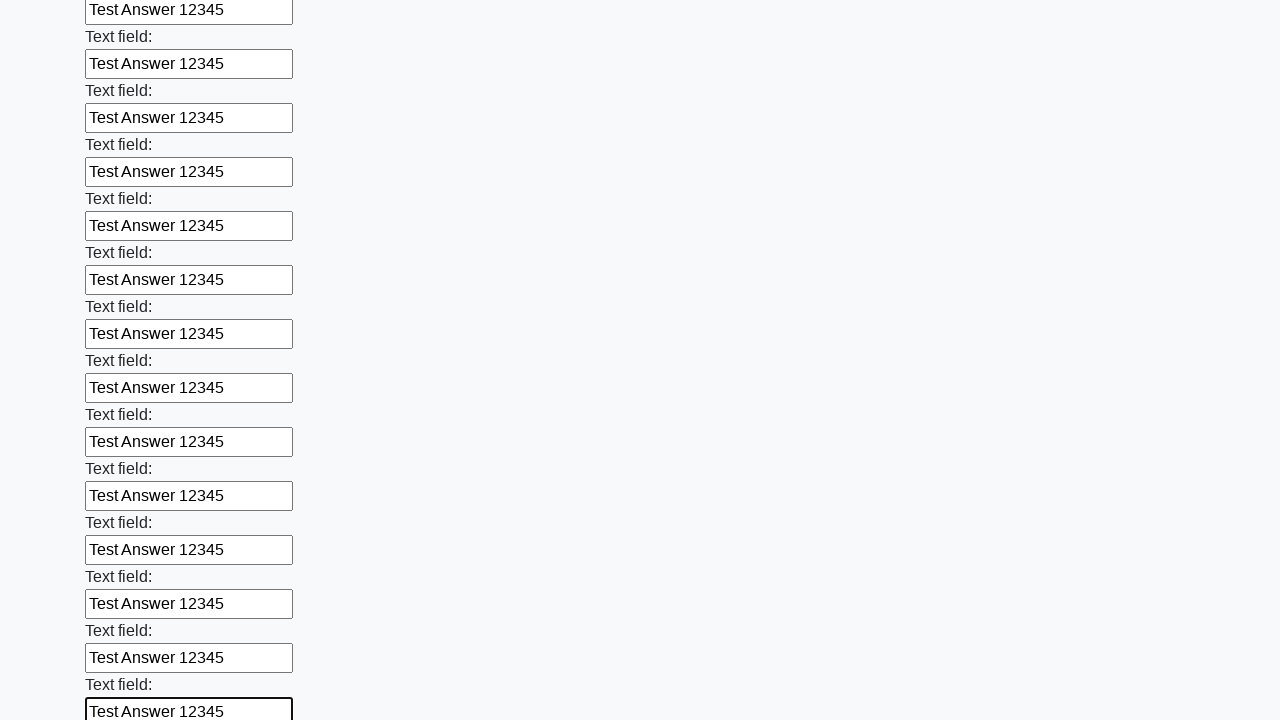

Filled text input field 64 of 100 with 'Test Answer 12345' on [type=text] >> nth=63
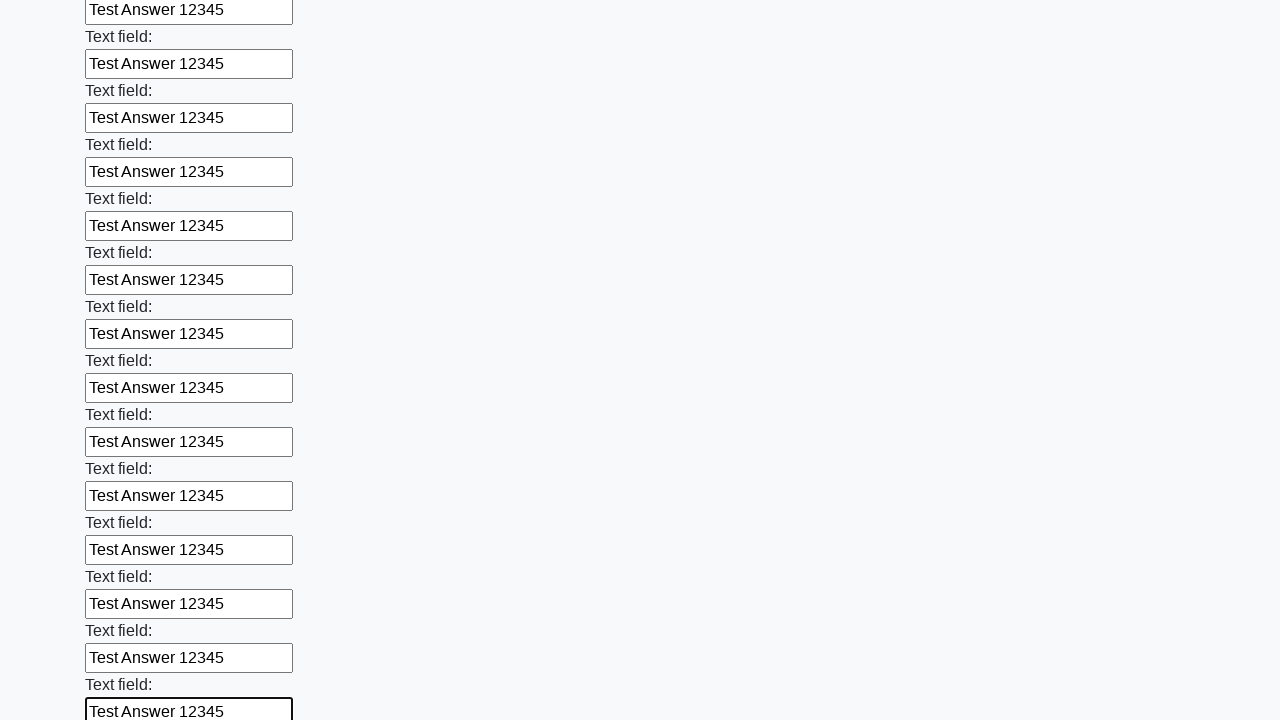

Filled text input field 65 of 100 with 'Test Answer 12345' on [type=text] >> nth=64
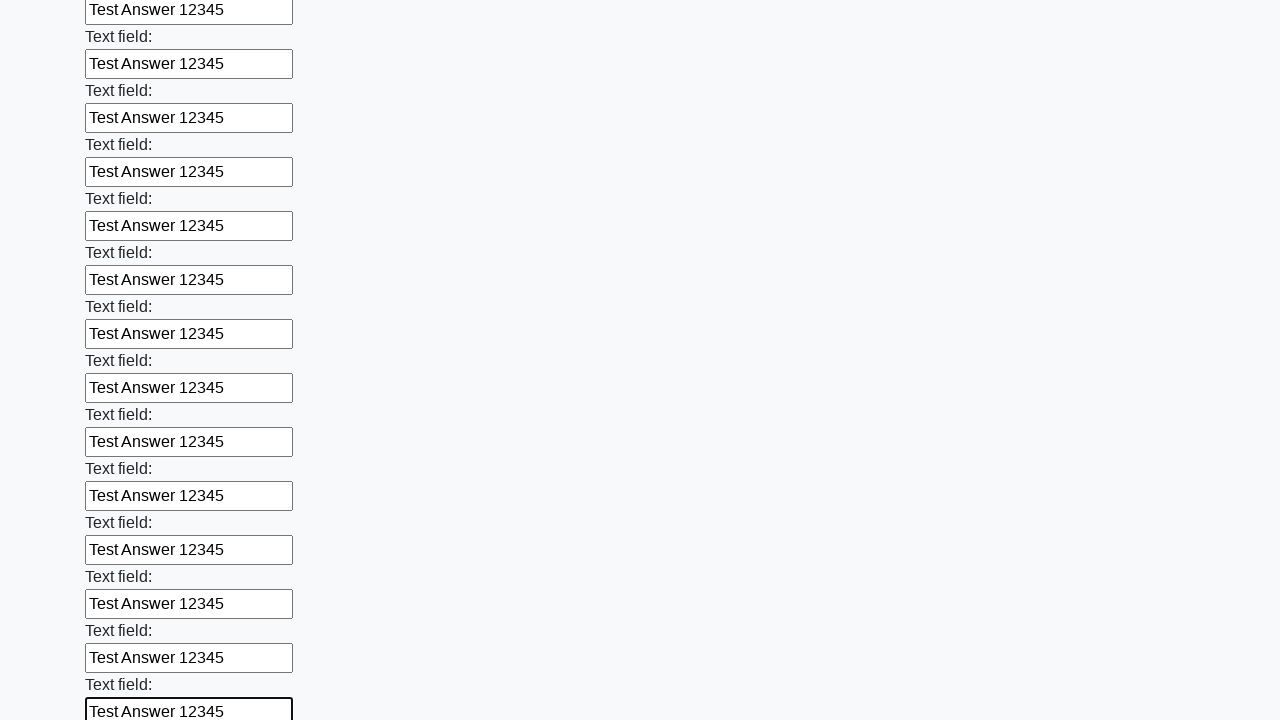

Filled text input field 66 of 100 with 'Test Answer 12345' on [type=text] >> nth=65
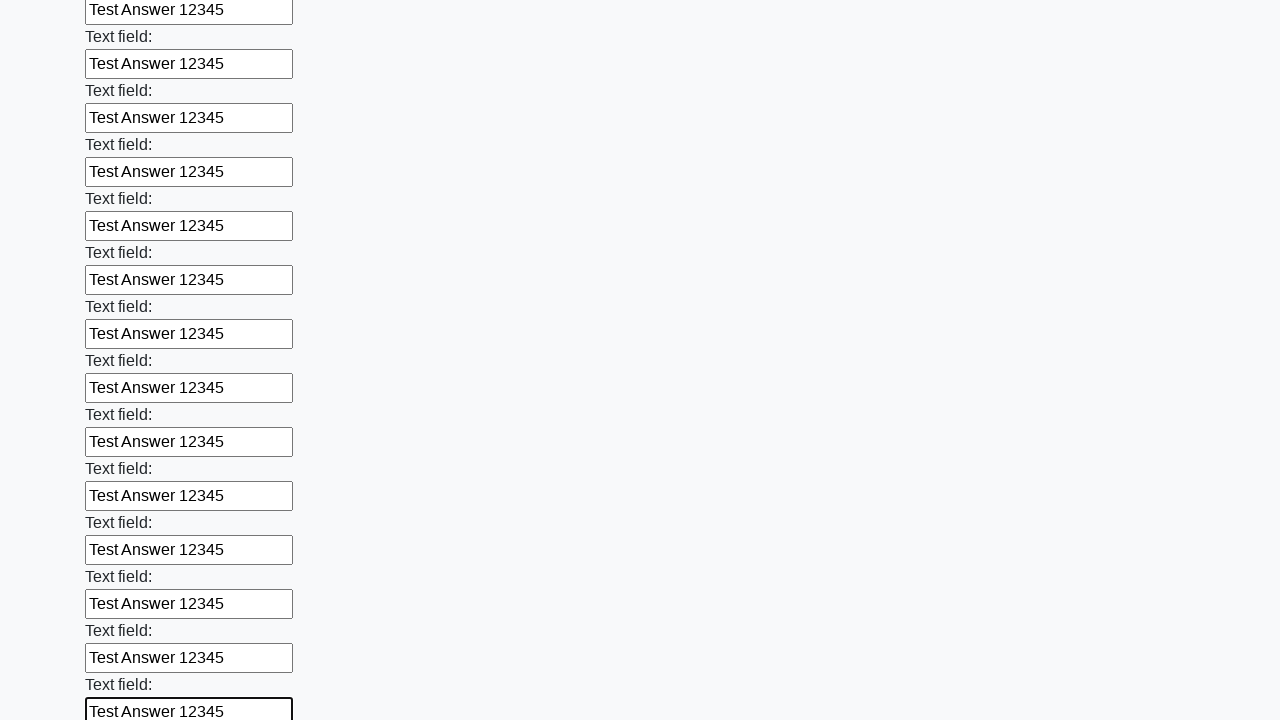

Filled text input field 67 of 100 with 'Test Answer 12345' on [type=text] >> nth=66
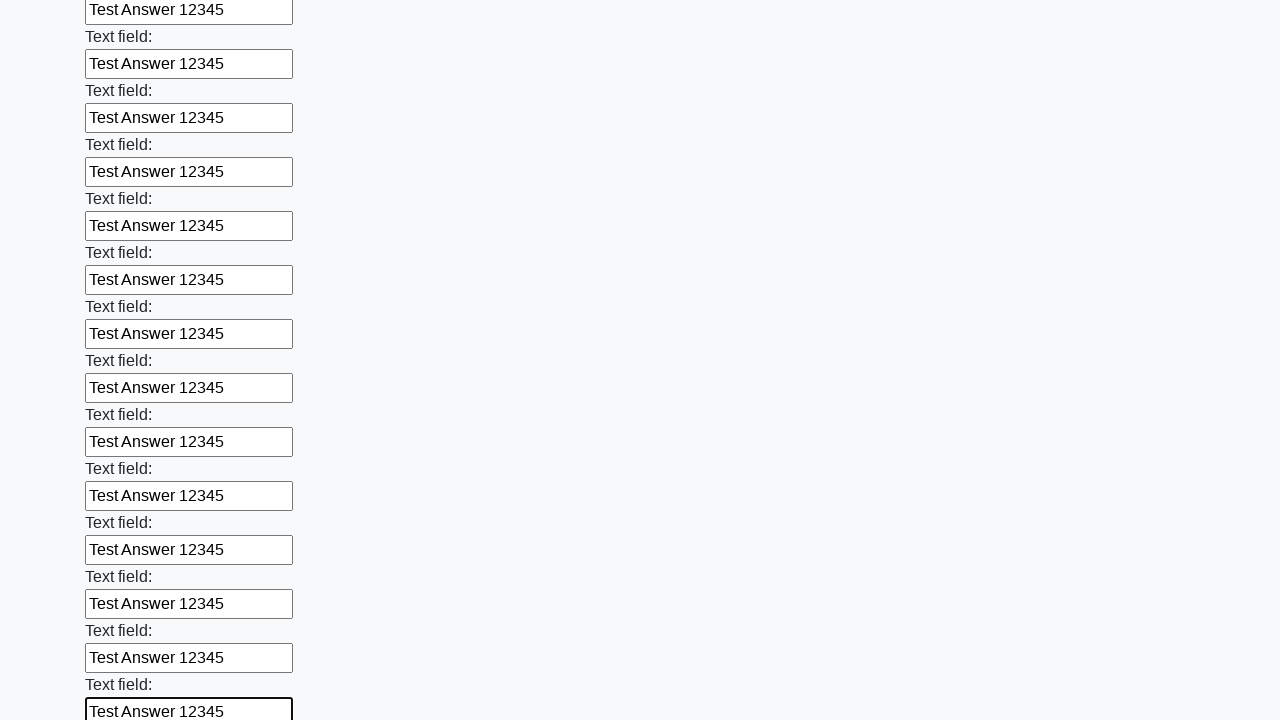

Filled text input field 68 of 100 with 'Test Answer 12345' on [type=text] >> nth=67
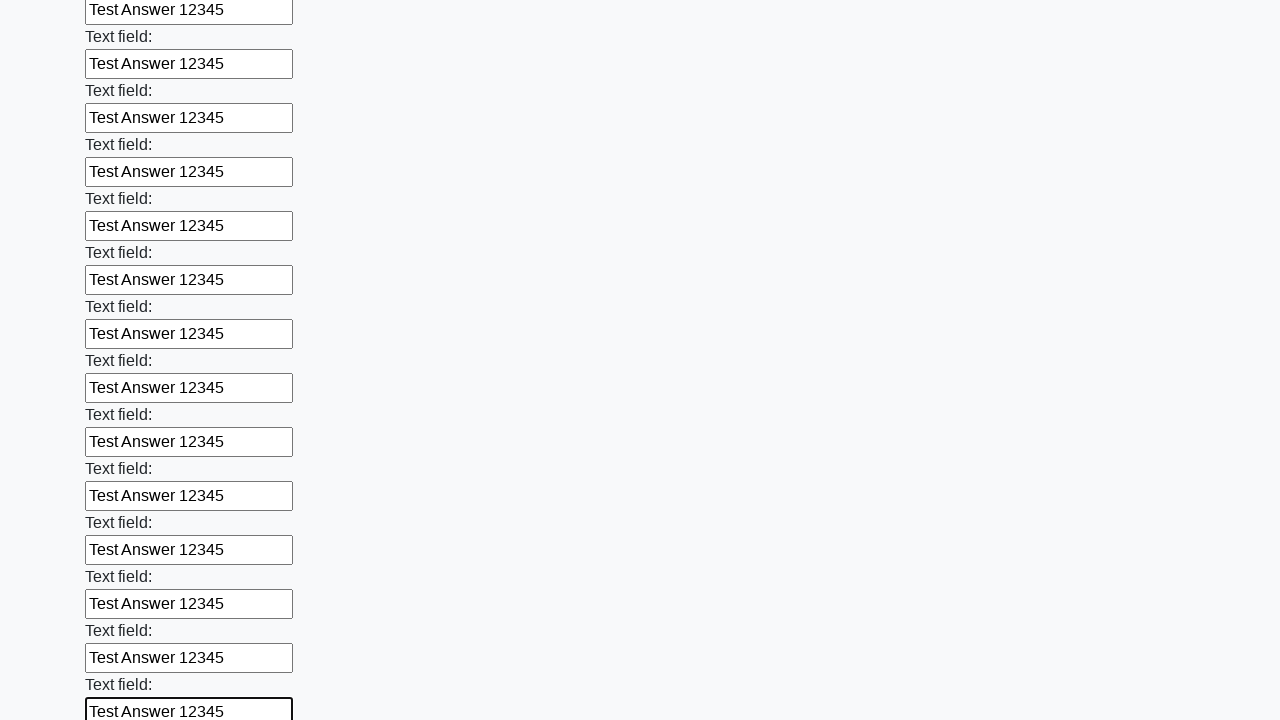

Filled text input field 69 of 100 with 'Test Answer 12345' on [type=text] >> nth=68
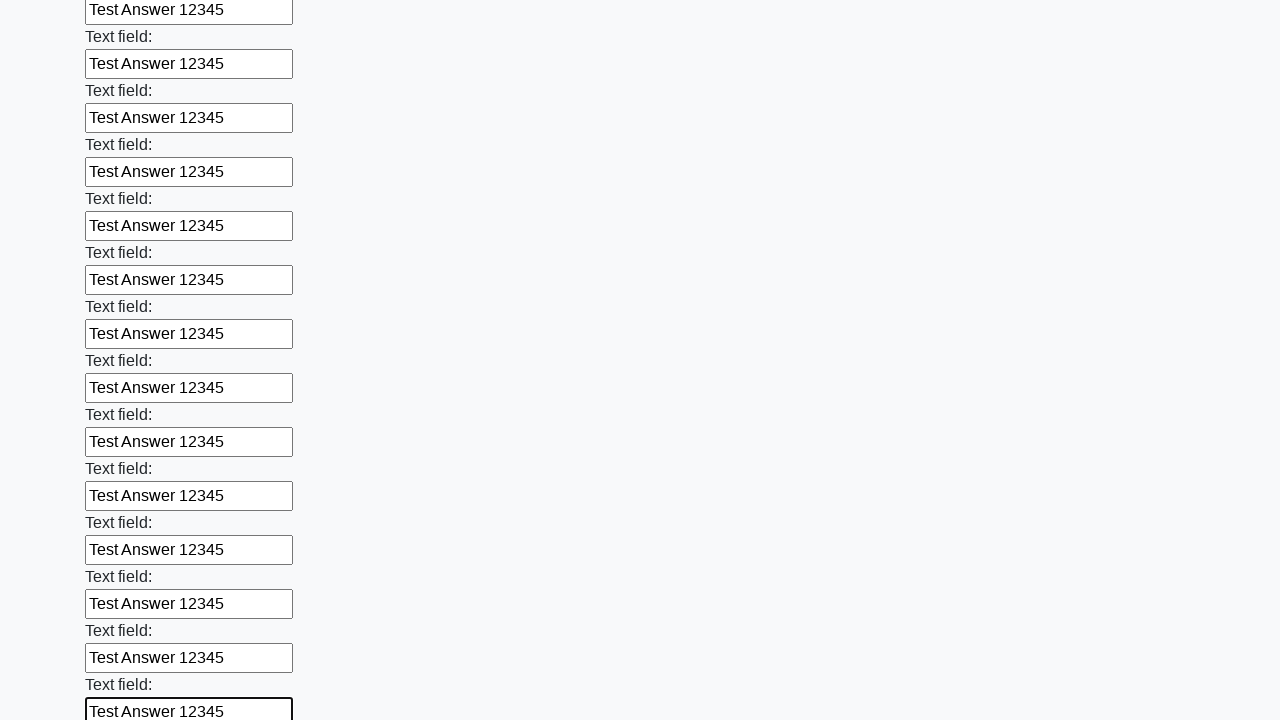

Filled text input field 70 of 100 with 'Test Answer 12345' on [type=text] >> nth=69
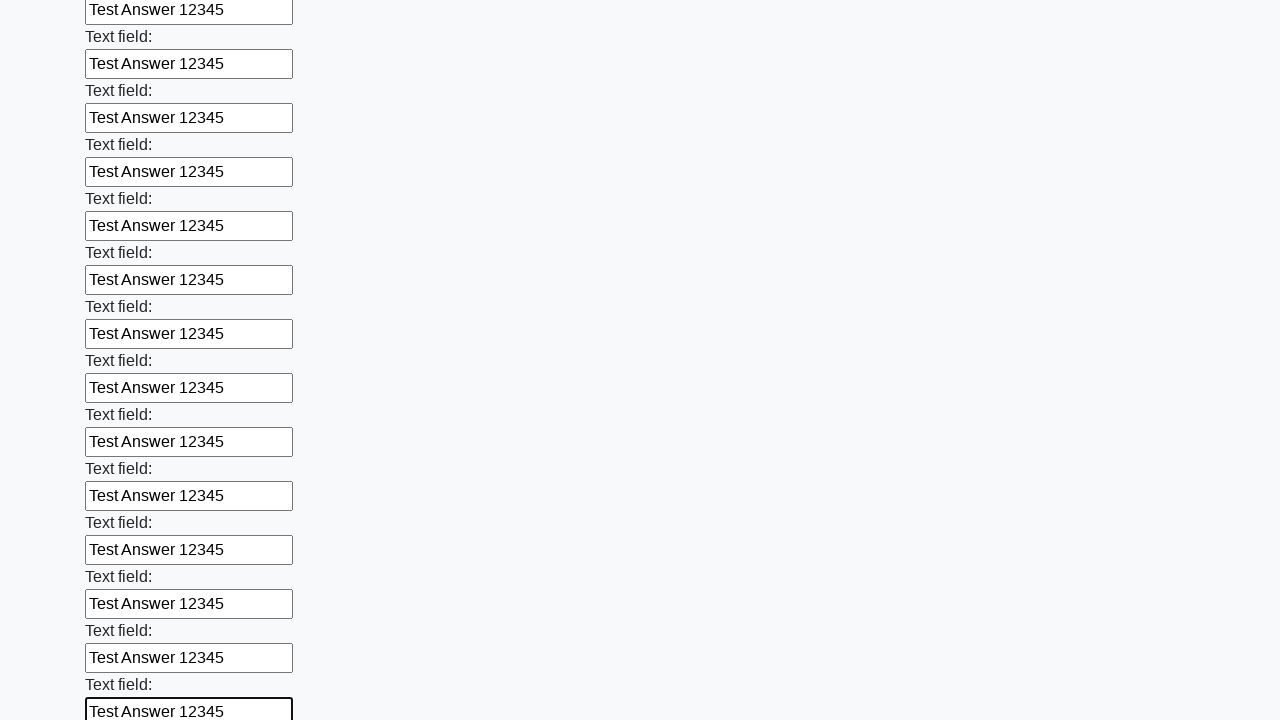

Filled text input field 71 of 100 with 'Test Answer 12345' on [type=text] >> nth=70
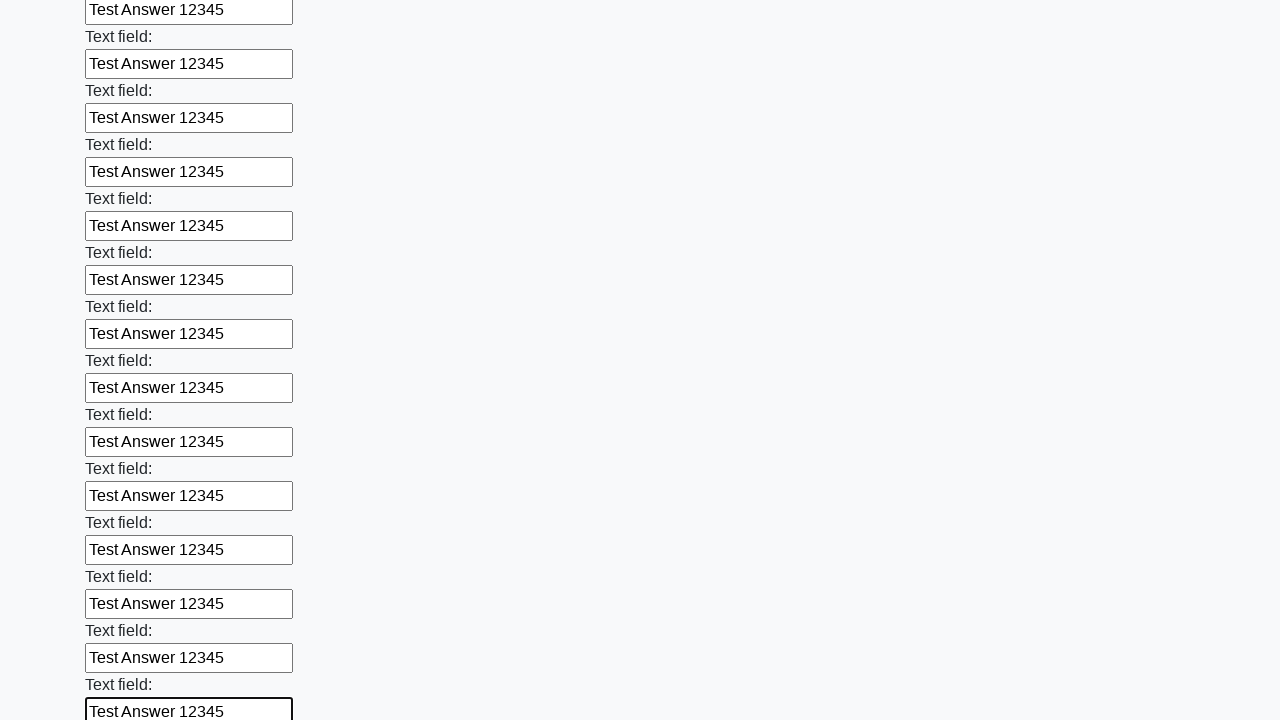

Filled text input field 72 of 100 with 'Test Answer 12345' on [type=text] >> nth=71
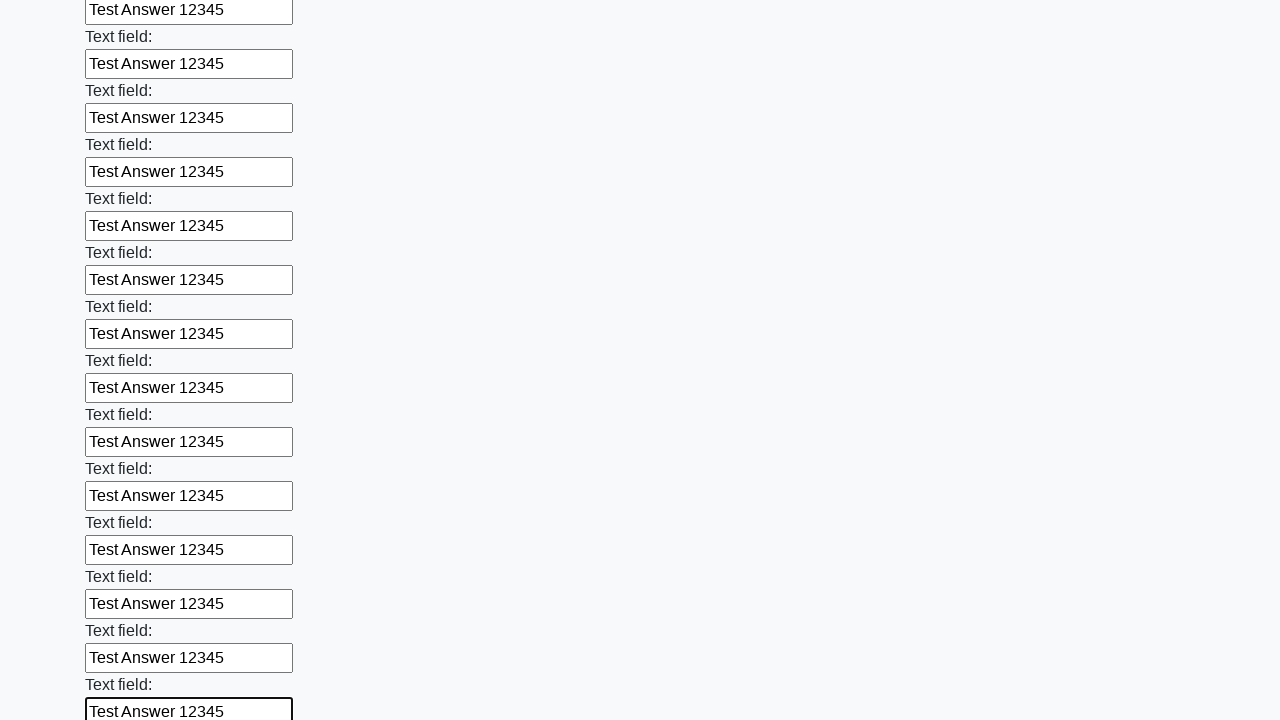

Filled text input field 73 of 100 with 'Test Answer 12345' on [type=text] >> nth=72
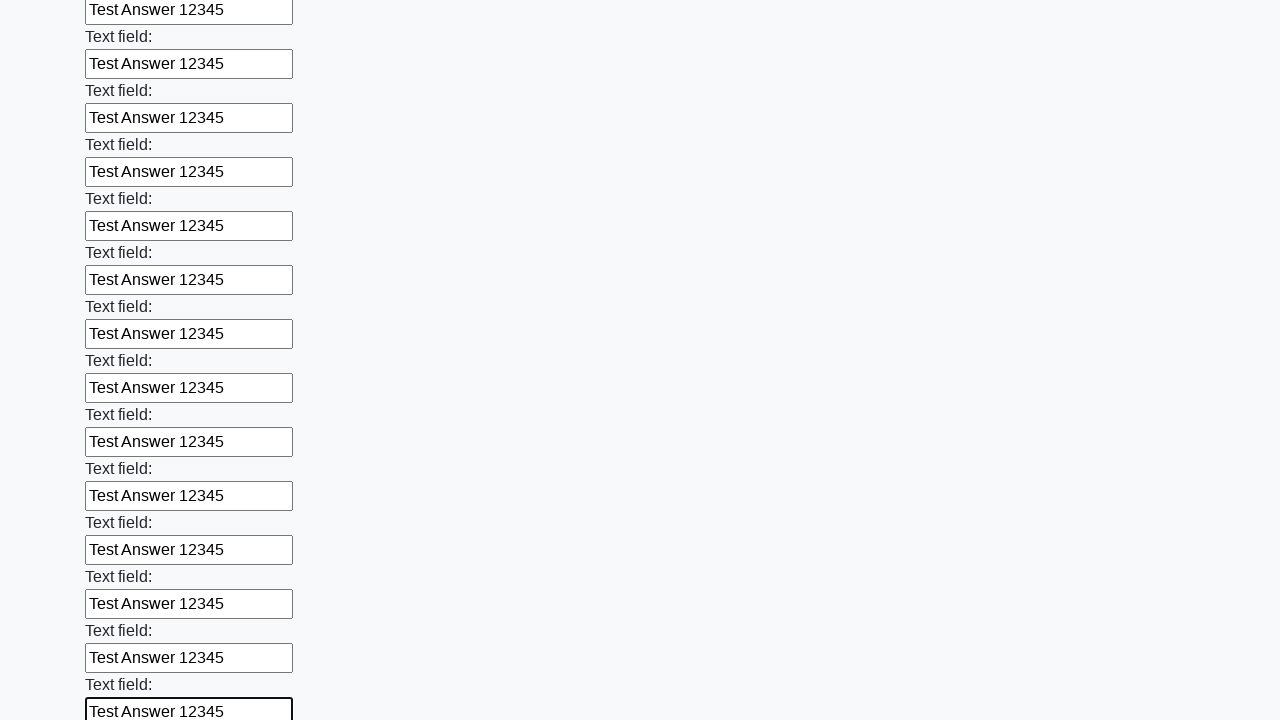

Filled text input field 74 of 100 with 'Test Answer 12345' on [type=text] >> nth=73
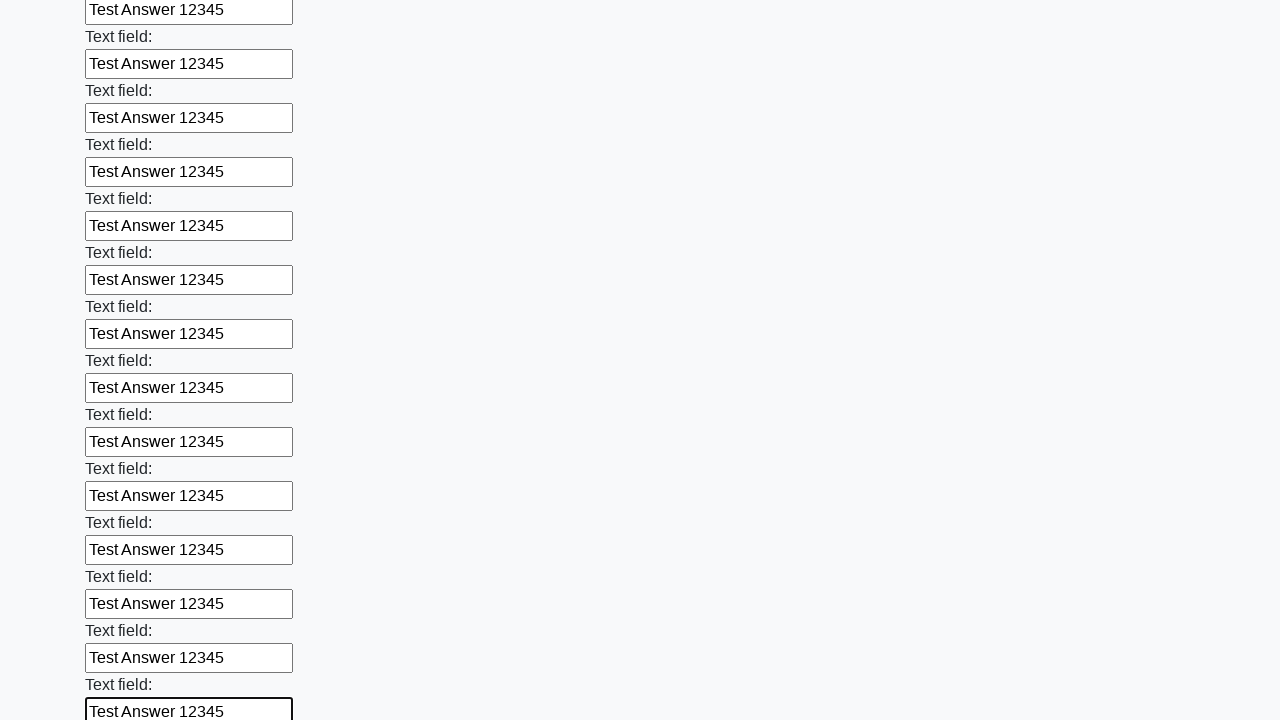

Filled text input field 75 of 100 with 'Test Answer 12345' on [type=text] >> nth=74
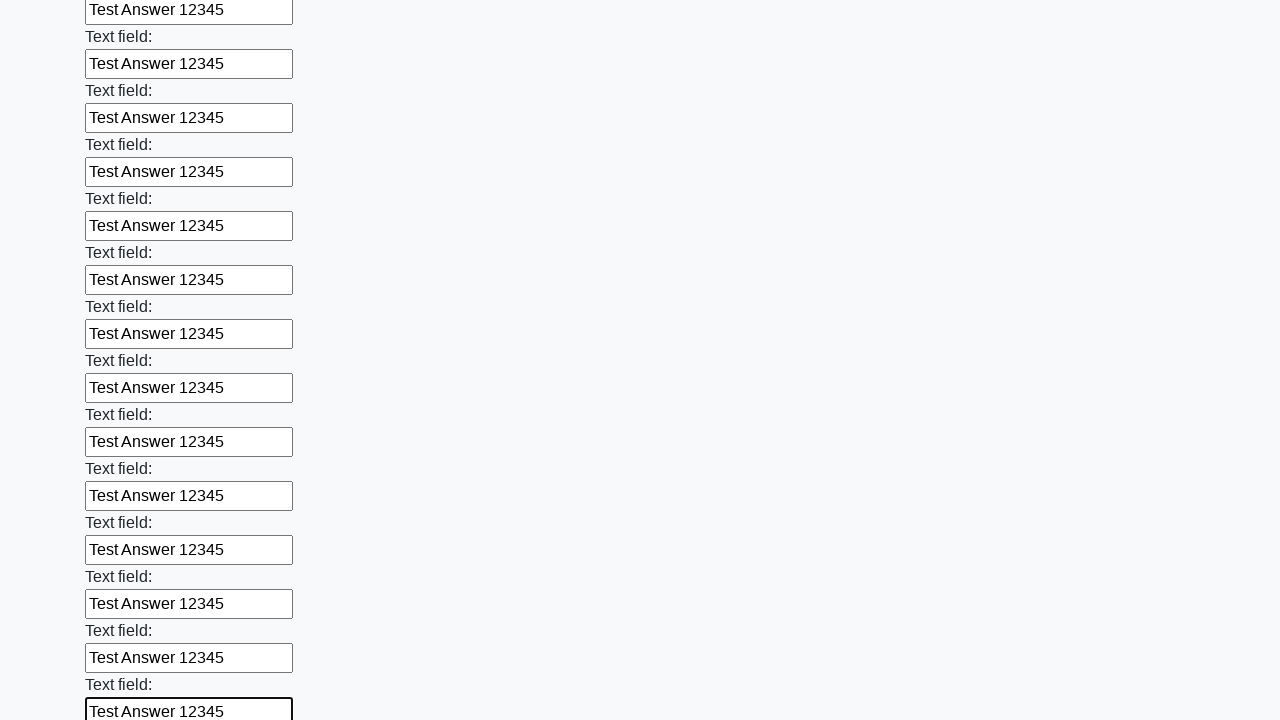

Filled text input field 76 of 100 with 'Test Answer 12345' on [type=text] >> nth=75
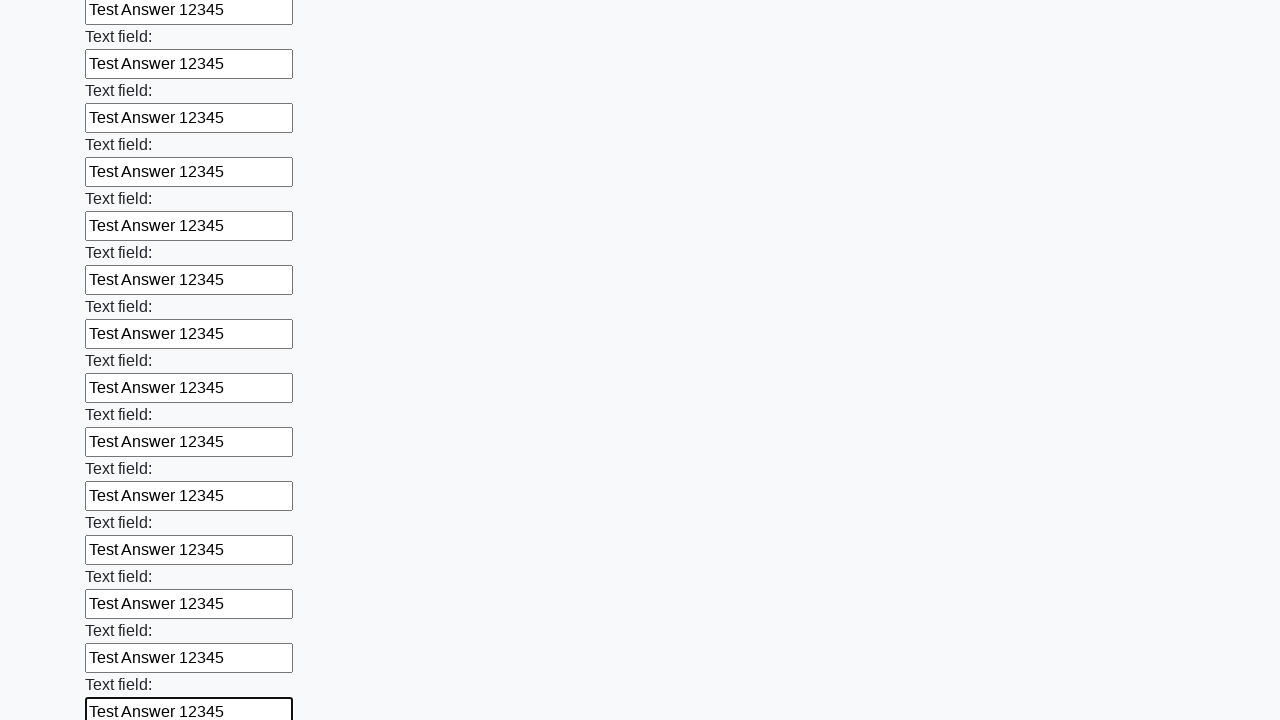

Filled text input field 77 of 100 with 'Test Answer 12345' on [type=text] >> nth=76
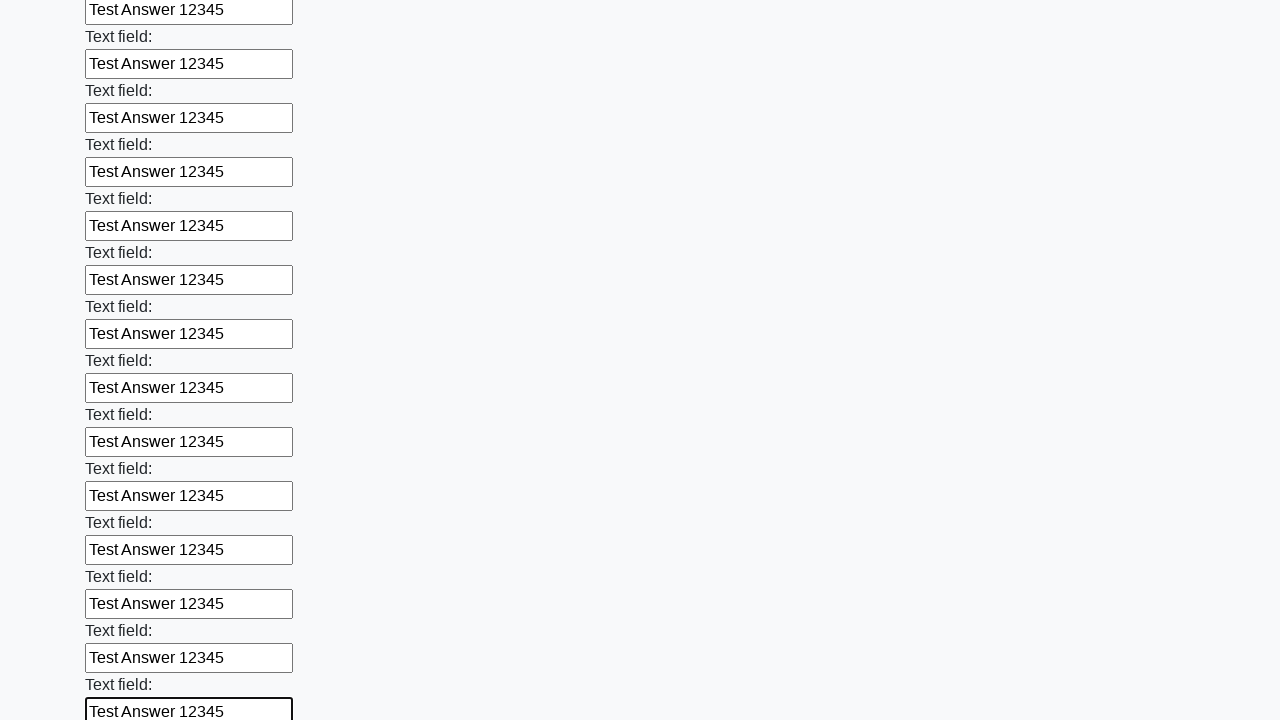

Filled text input field 78 of 100 with 'Test Answer 12345' on [type=text] >> nth=77
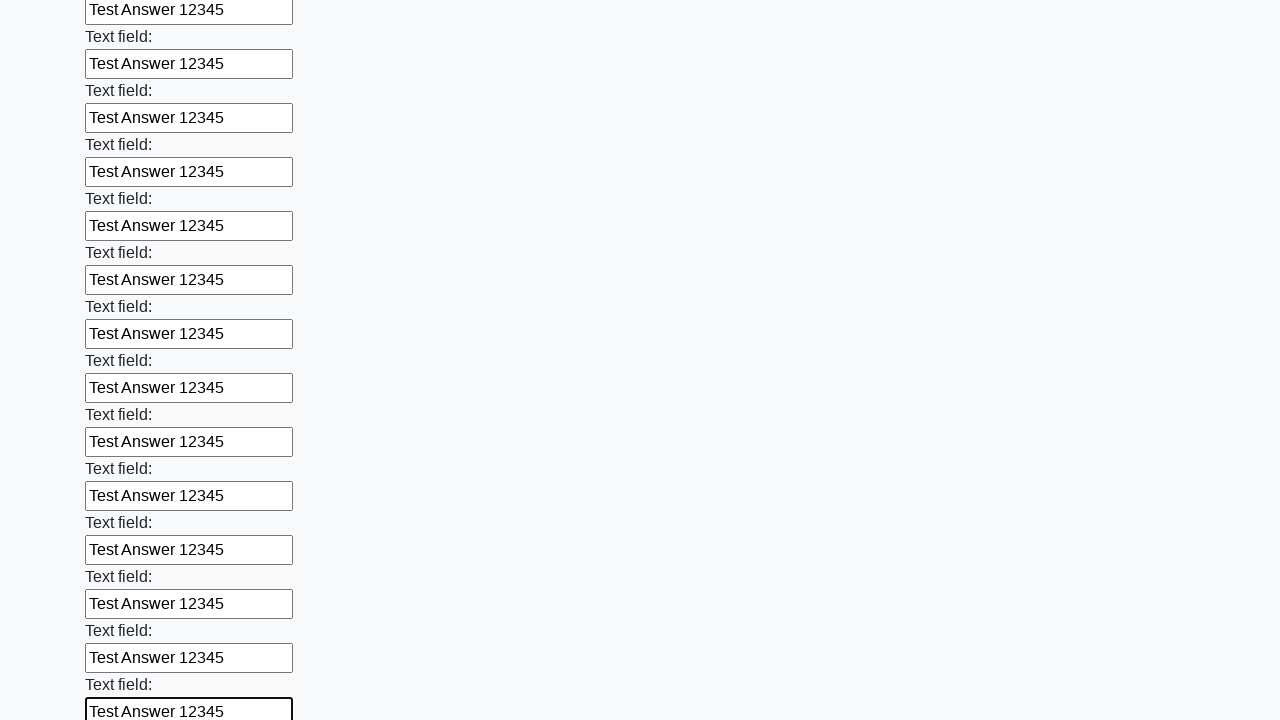

Filled text input field 79 of 100 with 'Test Answer 12345' on [type=text] >> nth=78
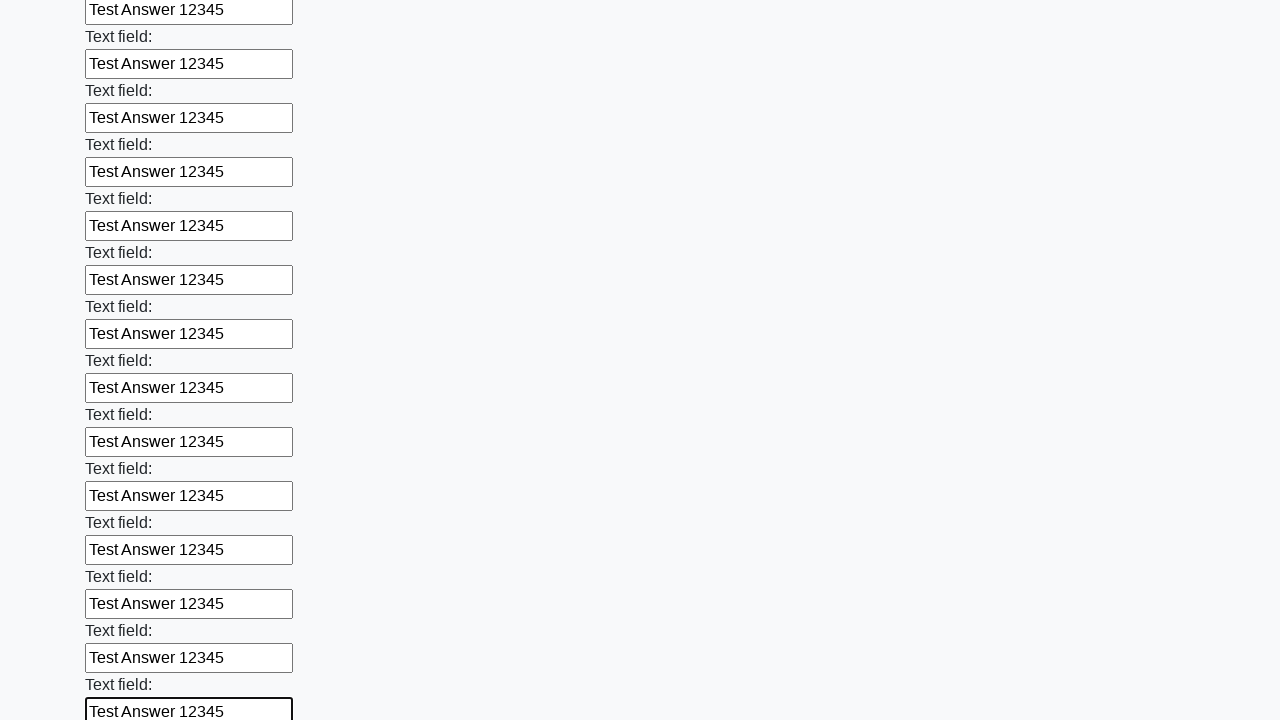

Filled text input field 80 of 100 with 'Test Answer 12345' on [type=text] >> nth=79
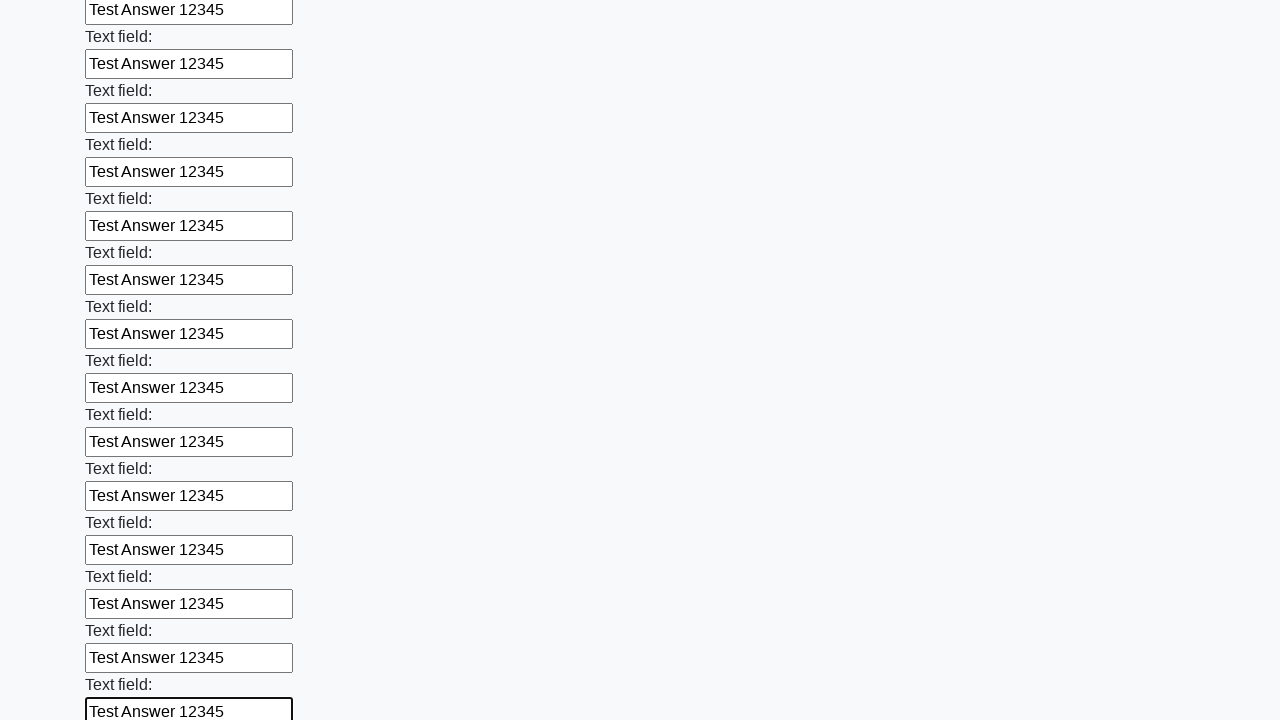

Filled text input field 81 of 100 with 'Test Answer 12345' on [type=text] >> nth=80
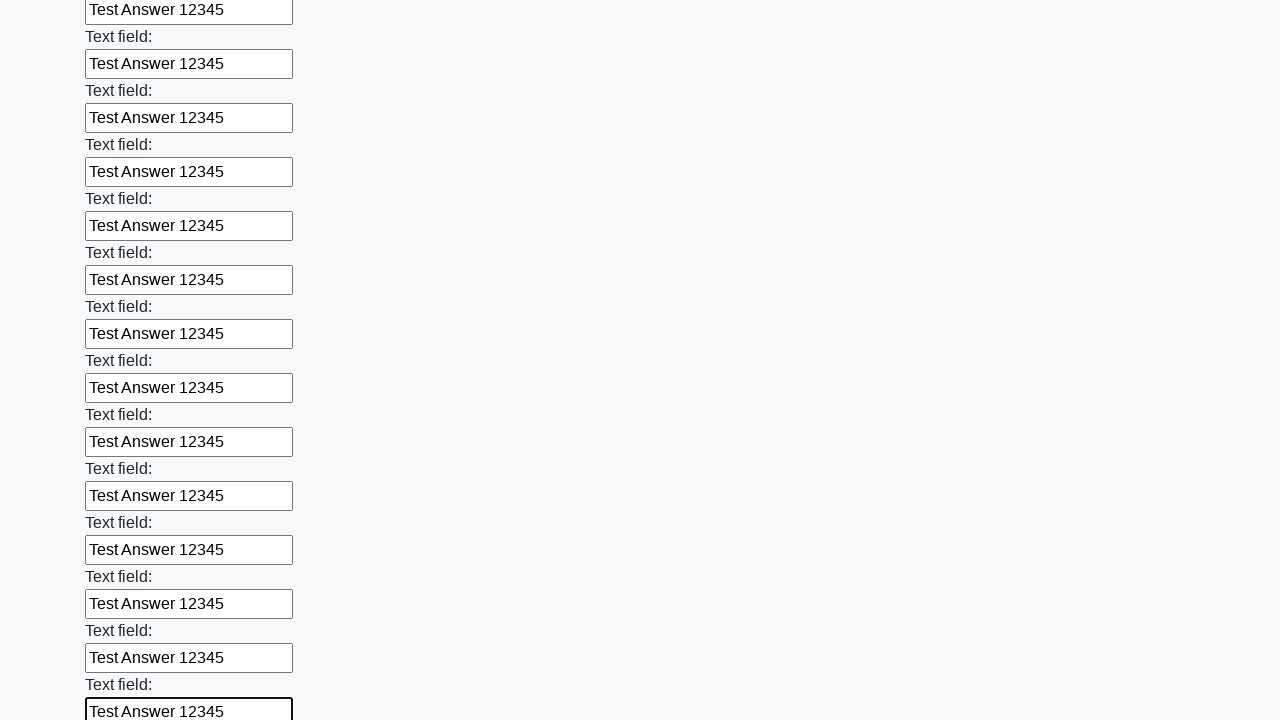

Filled text input field 82 of 100 with 'Test Answer 12345' on [type=text] >> nth=81
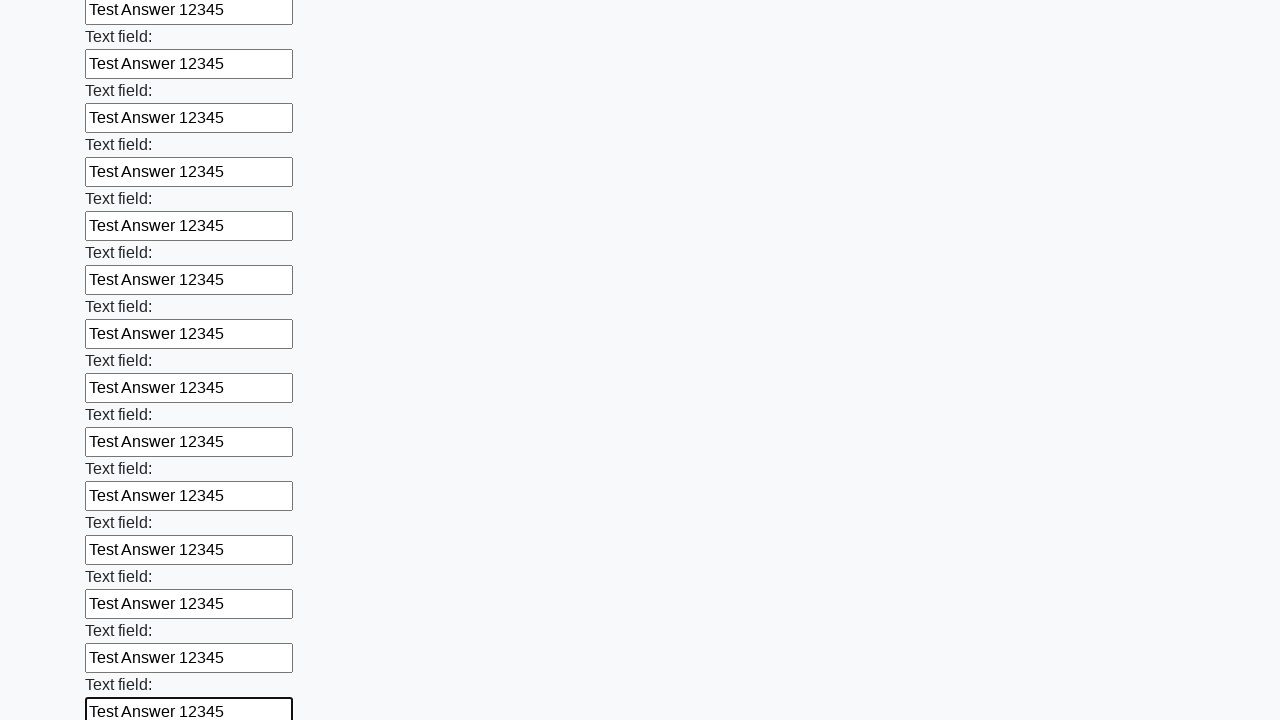

Filled text input field 83 of 100 with 'Test Answer 12345' on [type=text] >> nth=82
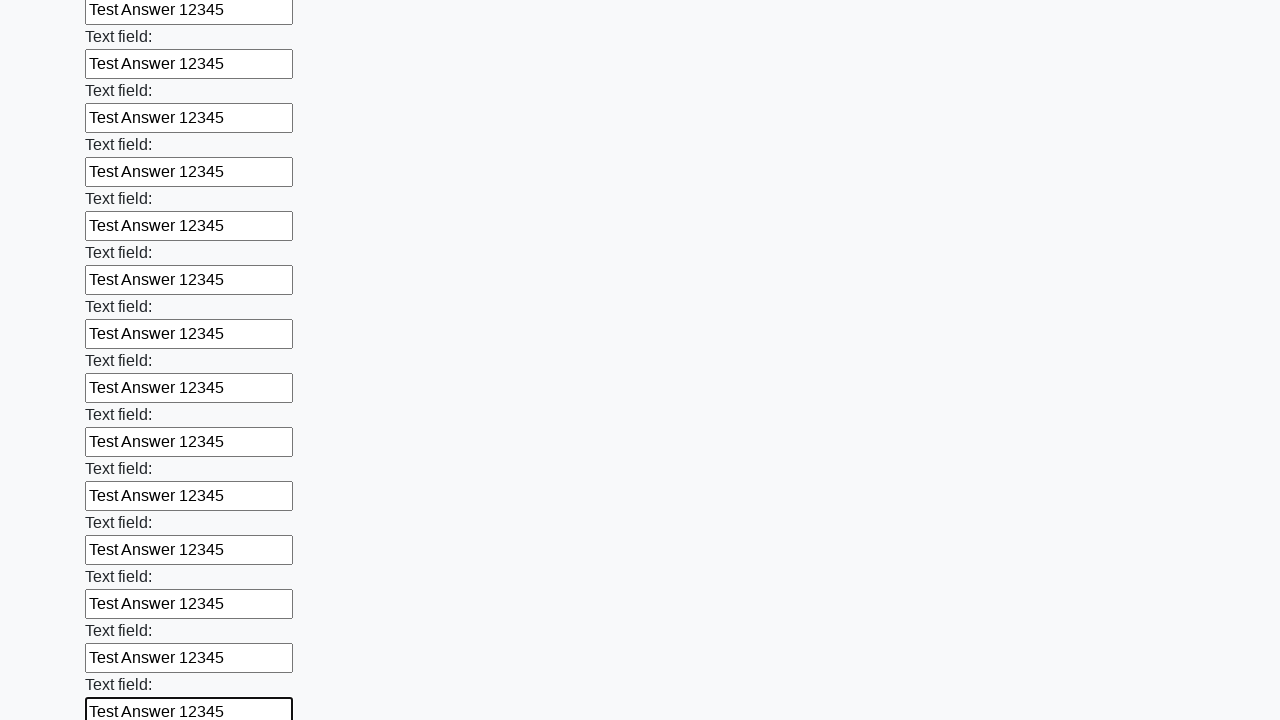

Filled text input field 84 of 100 with 'Test Answer 12345' on [type=text] >> nth=83
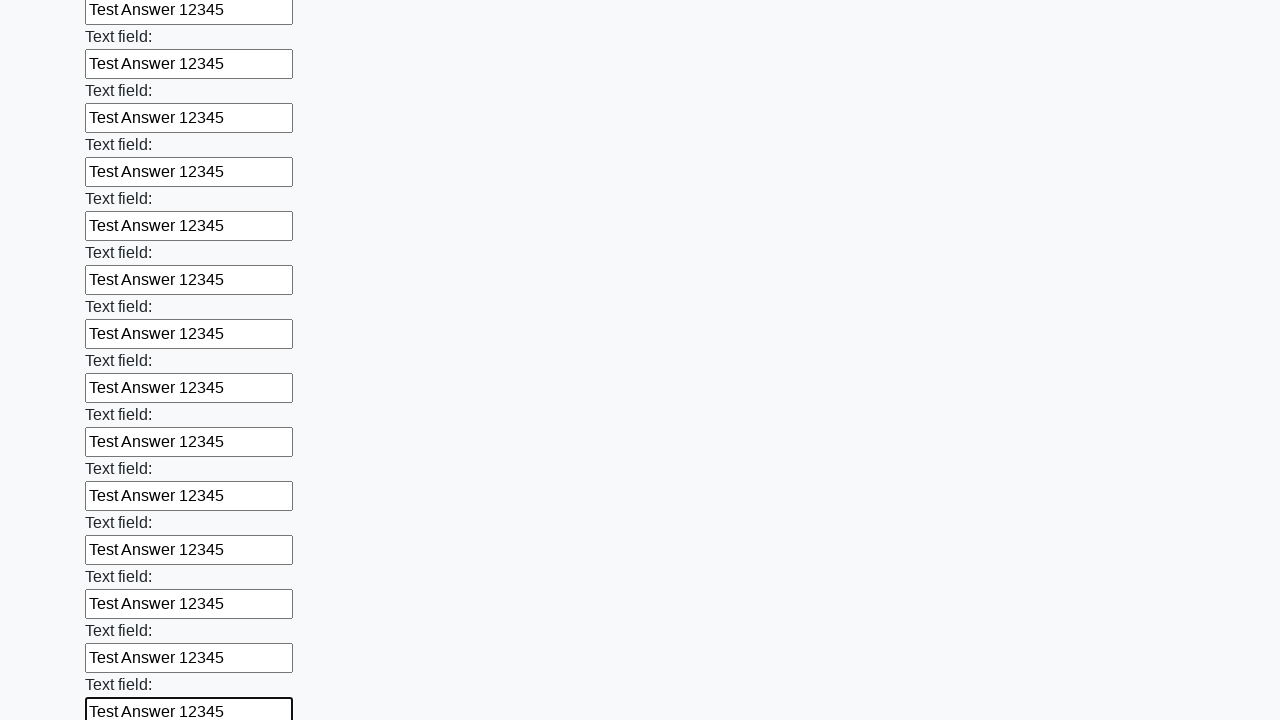

Filled text input field 85 of 100 with 'Test Answer 12345' on [type=text] >> nth=84
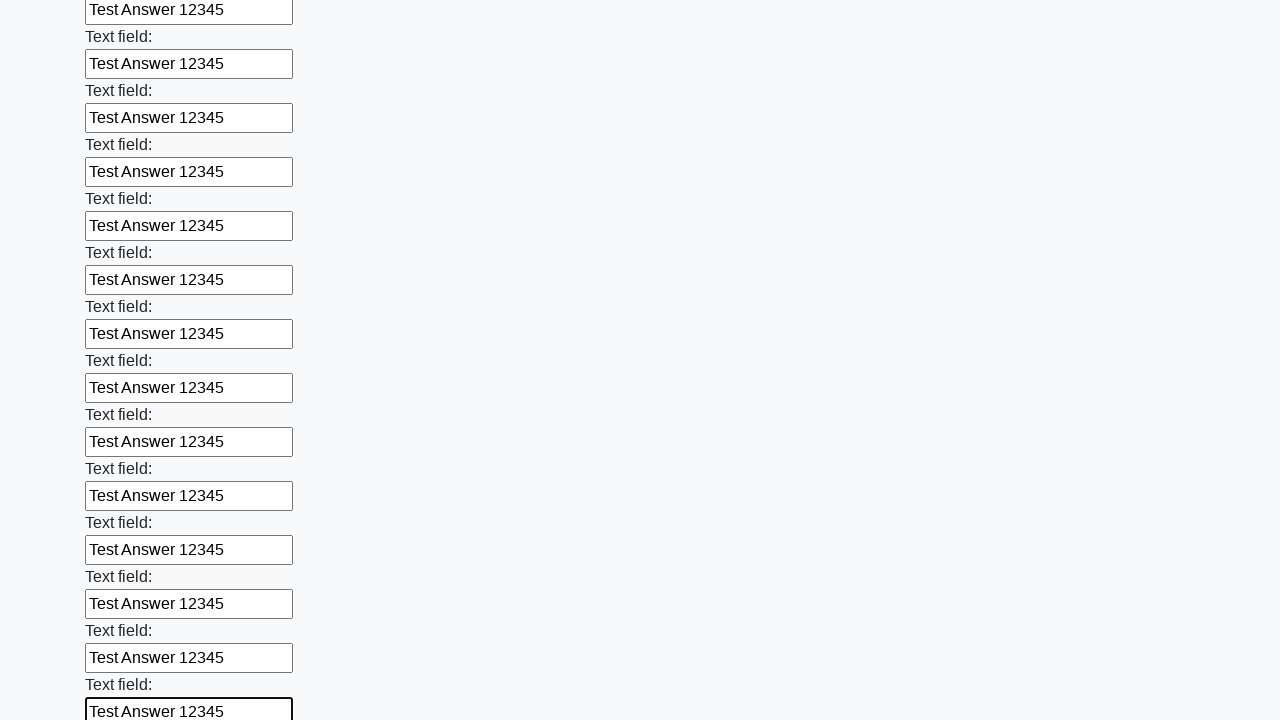

Filled text input field 86 of 100 with 'Test Answer 12345' on [type=text] >> nth=85
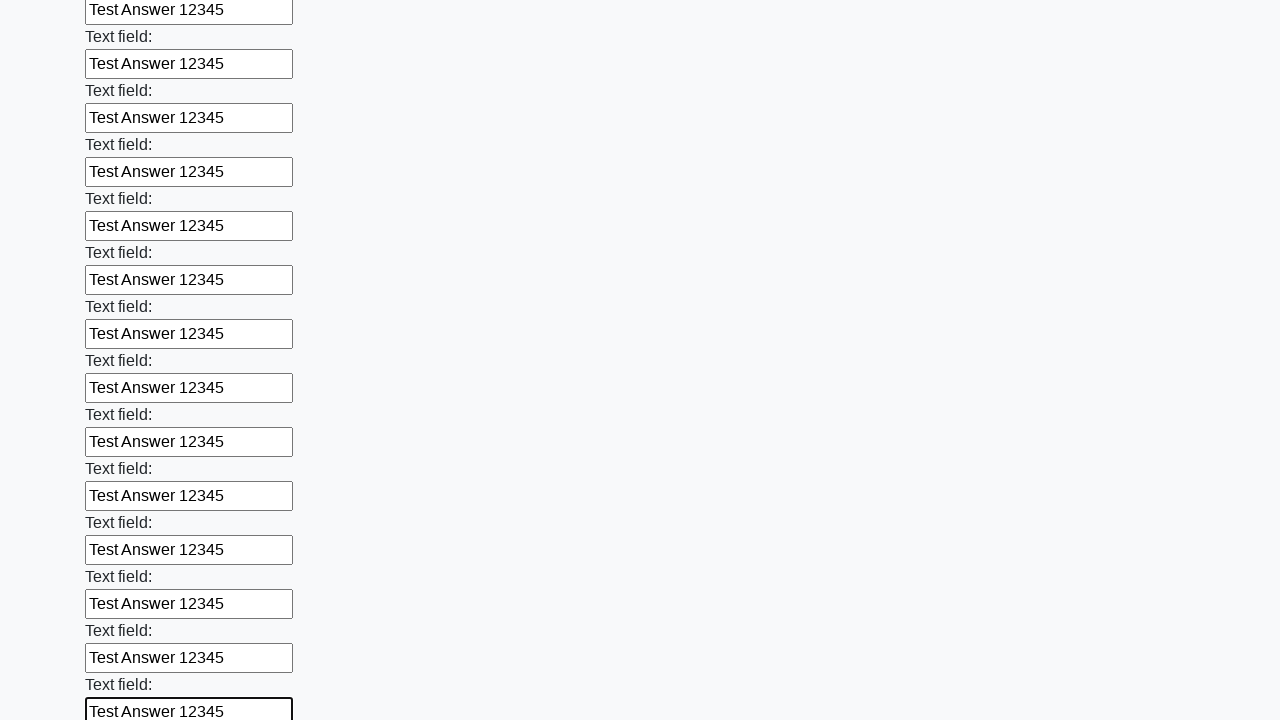

Filled text input field 87 of 100 with 'Test Answer 12345' on [type=text] >> nth=86
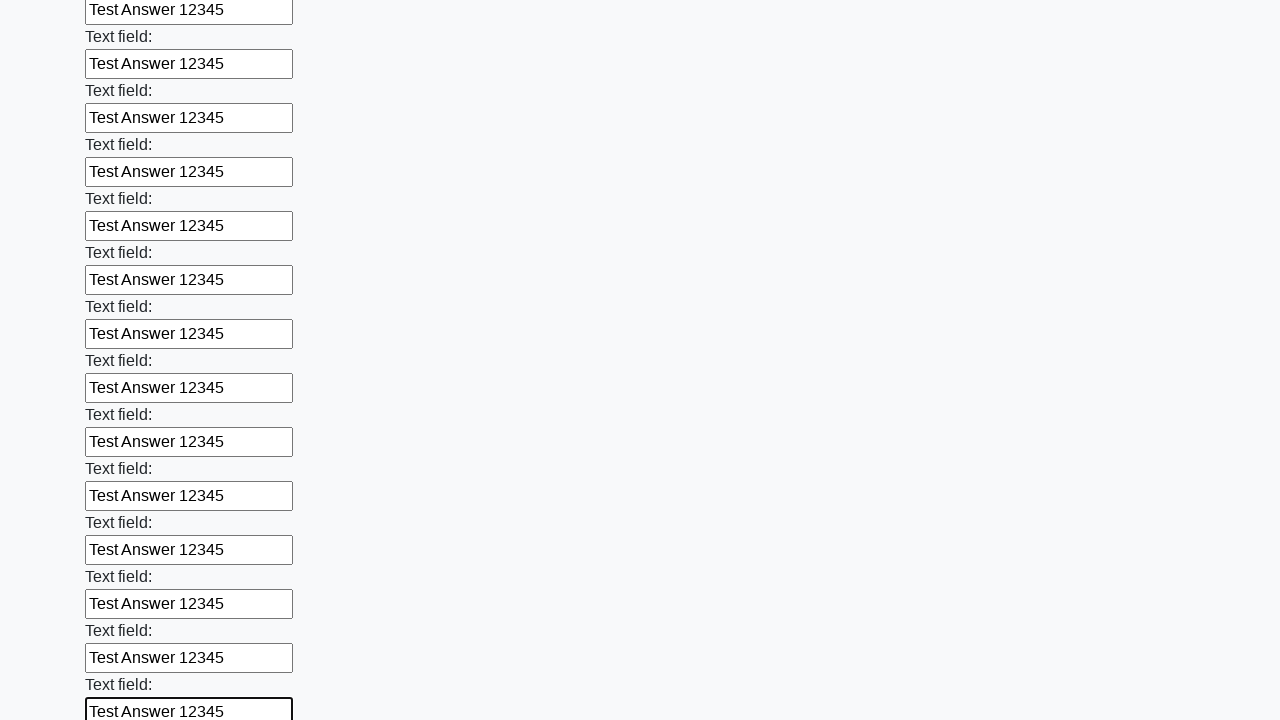

Filled text input field 88 of 100 with 'Test Answer 12345' on [type=text] >> nth=87
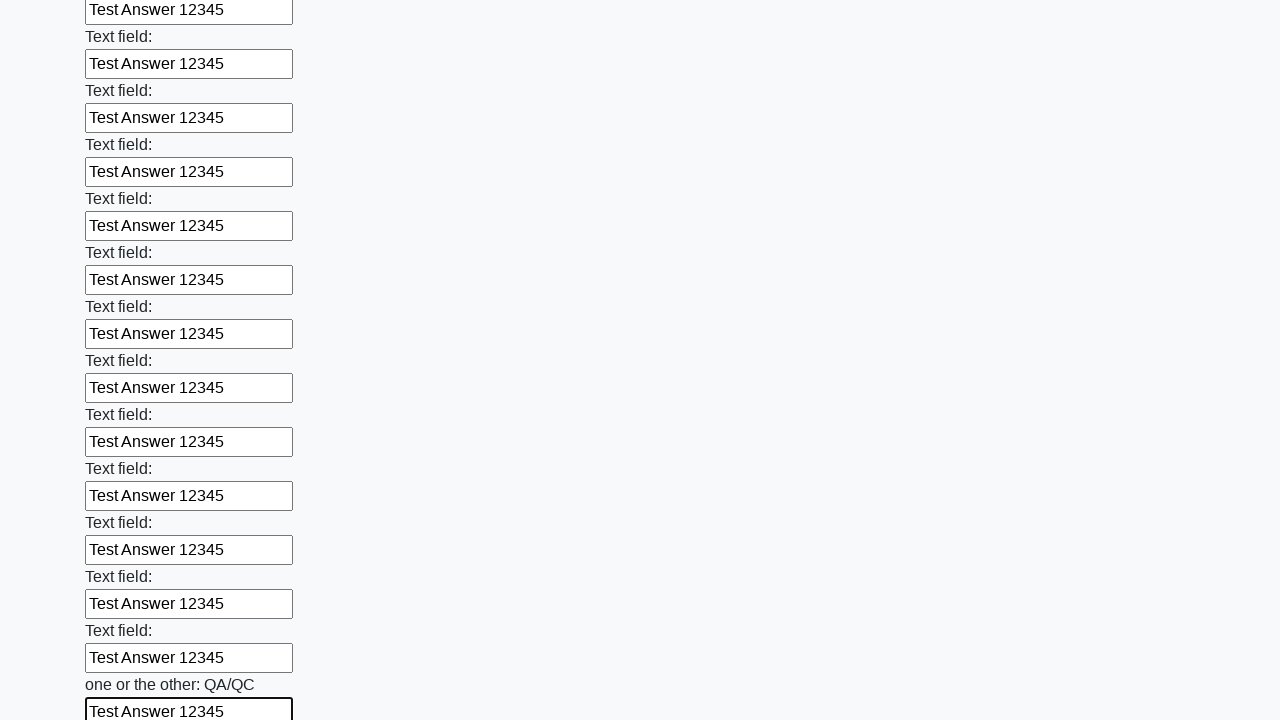

Filled text input field 89 of 100 with 'Test Answer 12345' on [type=text] >> nth=88
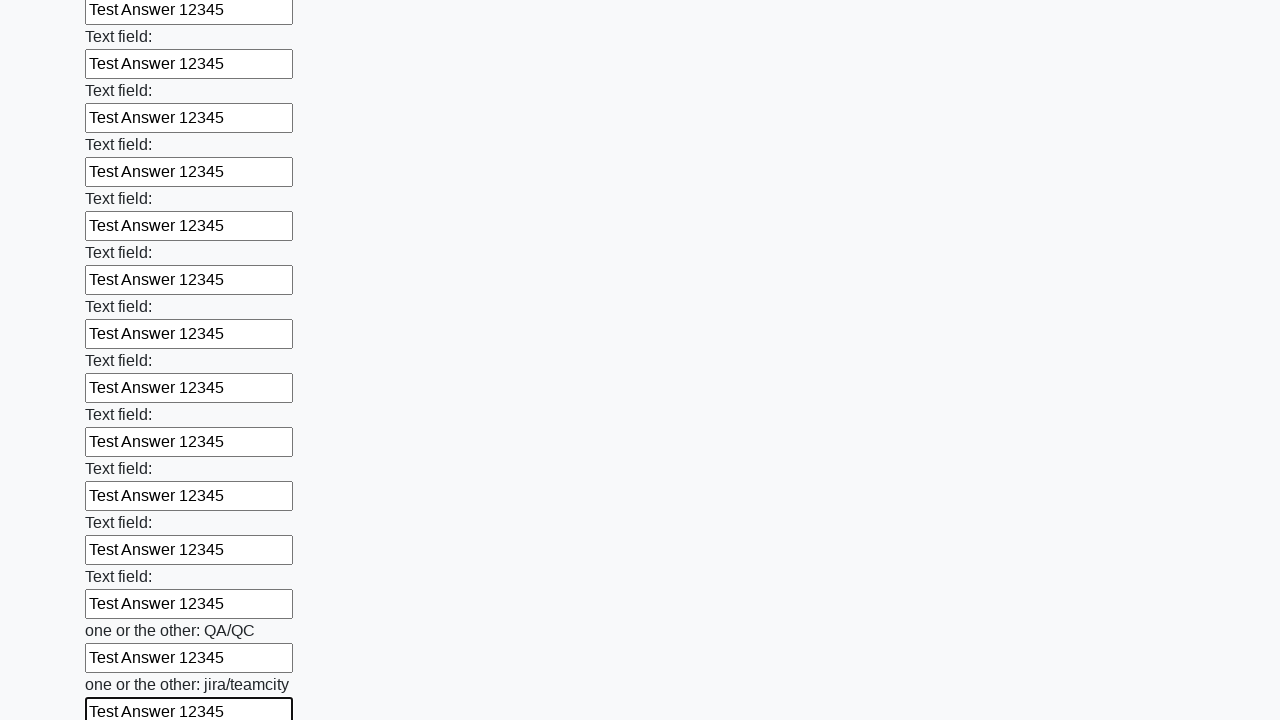

Filled text input field 90 of 100 with 'Test Answer 12345' on [type=text] >> nth=89
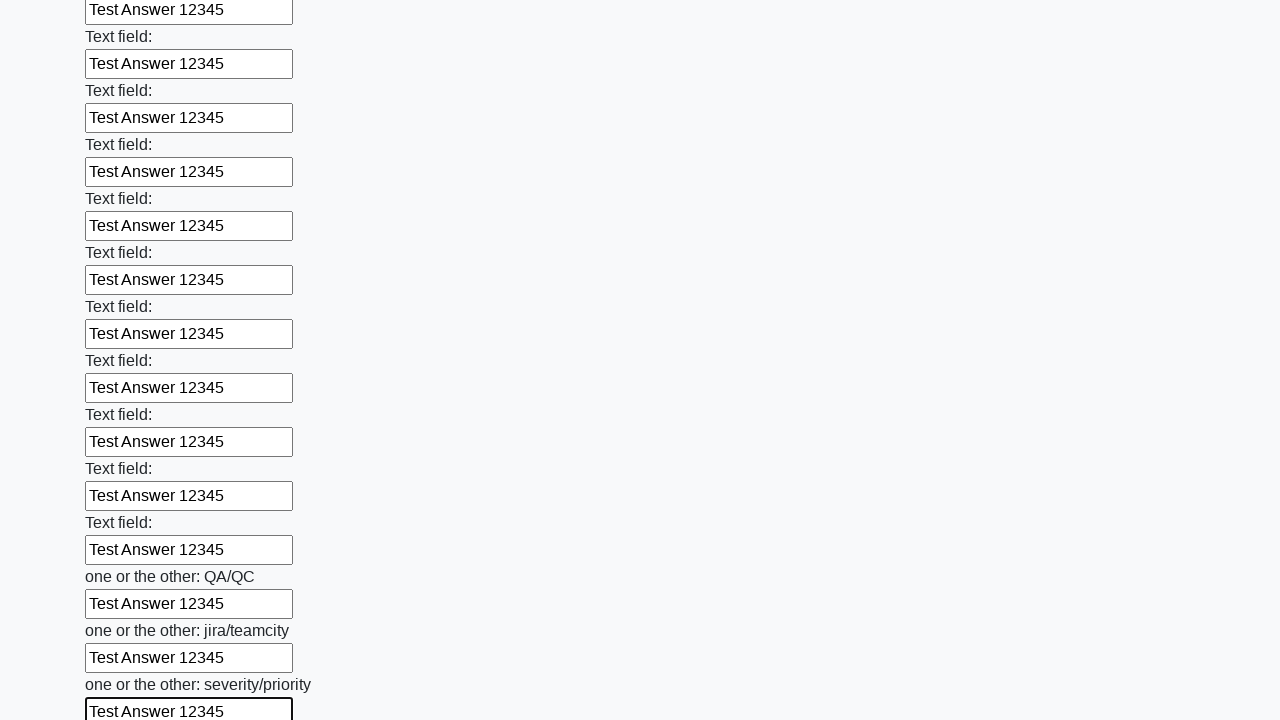

Filled text input field 91 of 100 with 'Test Answer 12345' on [type=text] >> nth=90
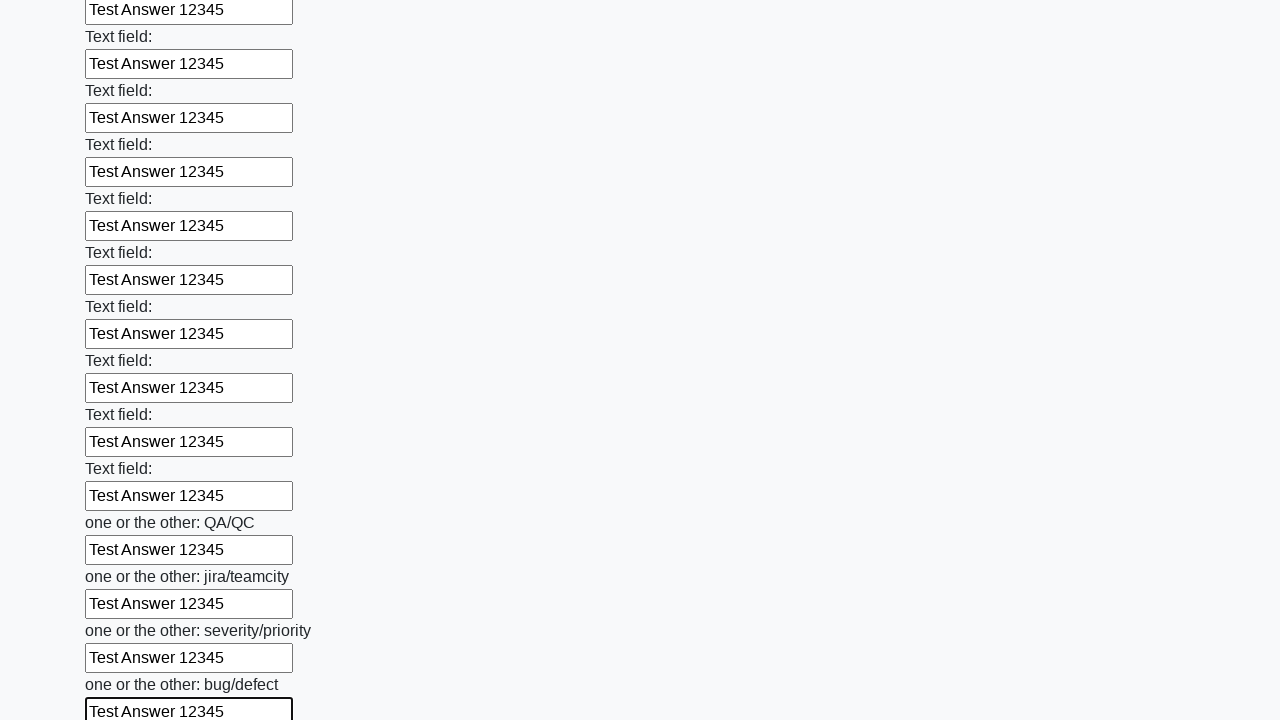

Filled text input field 92 of 100 with 'Test Answer 12345' on [type=text] >> nth=91
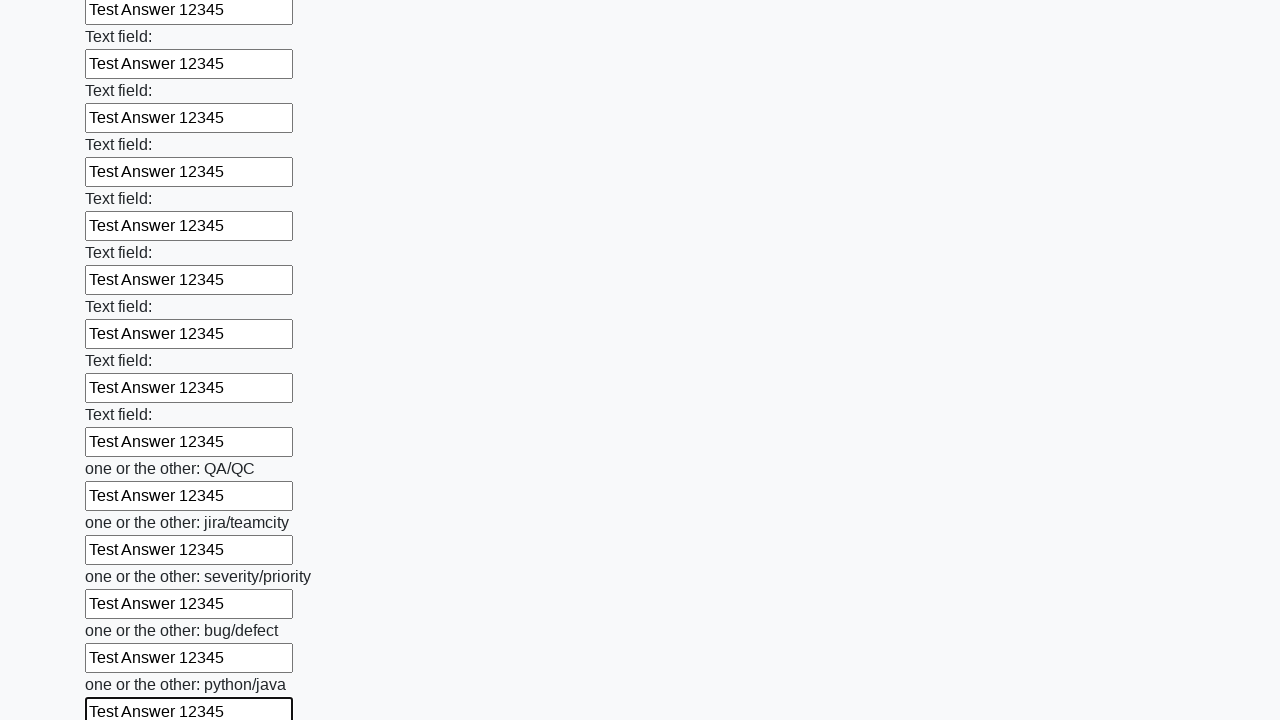

Filled text input field 93 of 100 with 'Test Answer 12345' on [type=text] >> nth=92
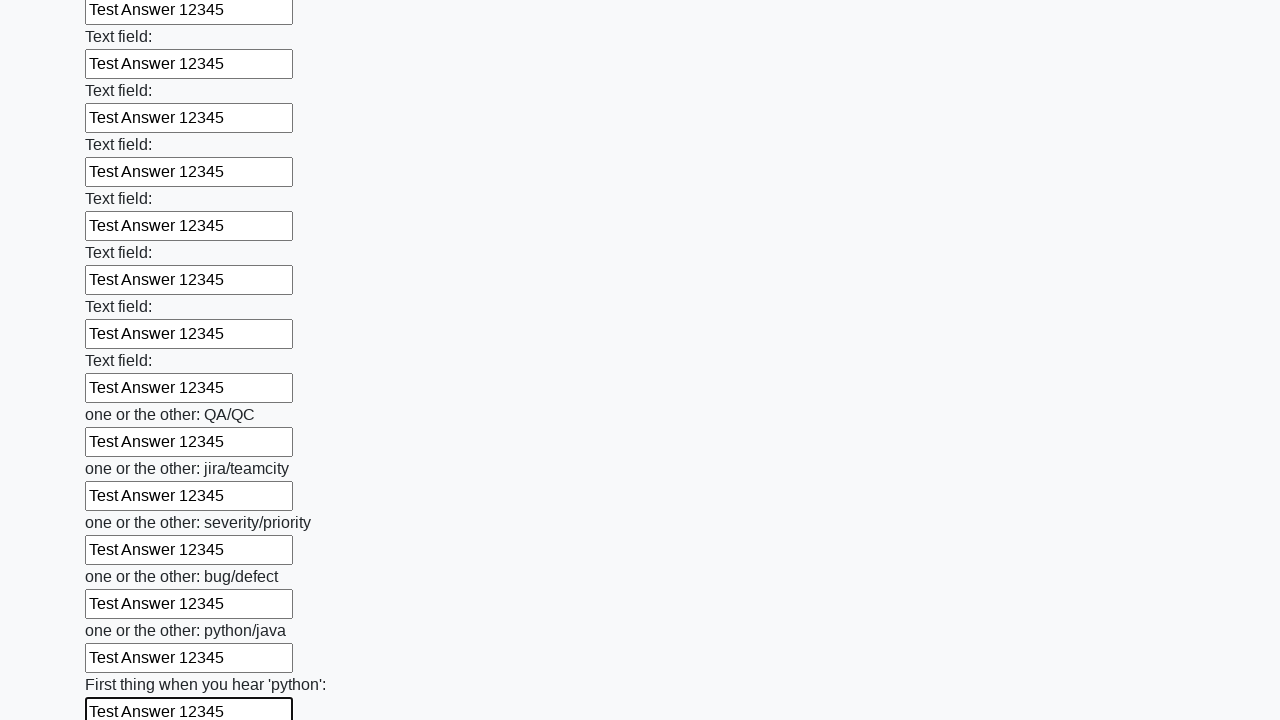

Filled text input field 94 of 100 with 'Test Answer 12345' on [type=text] >> nth=93
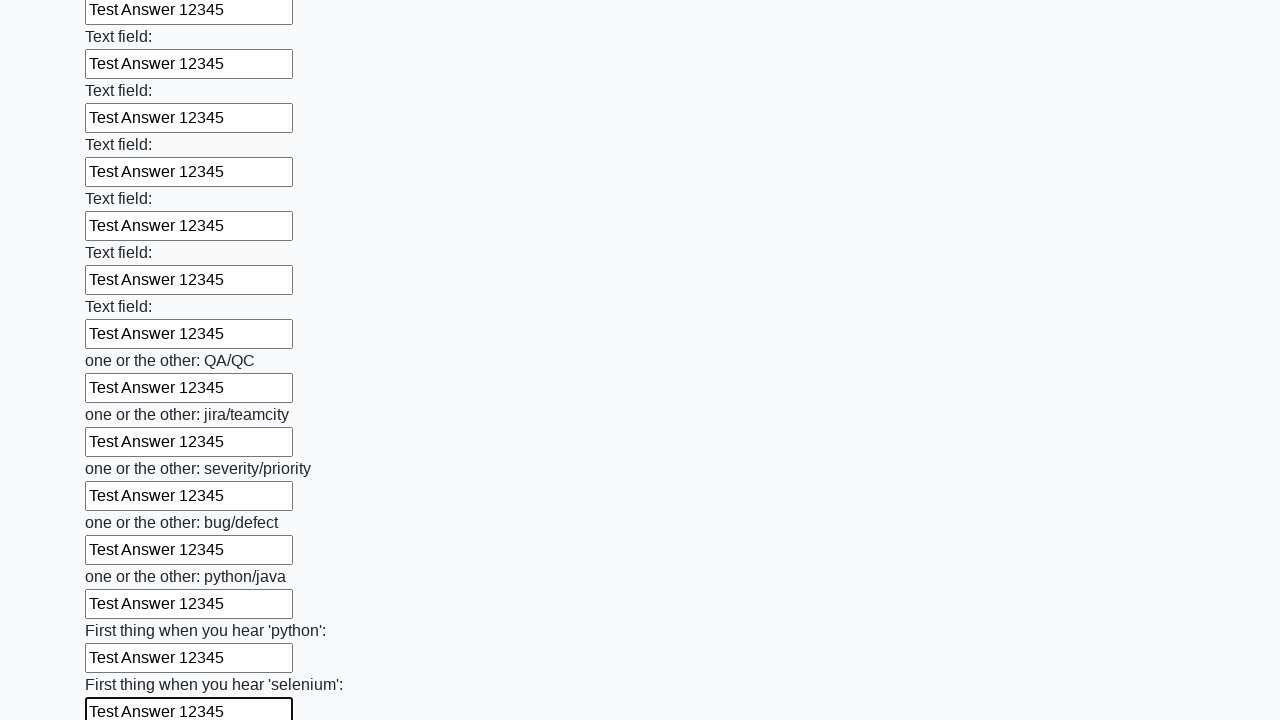

Filled text input field 95 of 100 with 'Test Answer 12345' on [type=text] >> nth=94
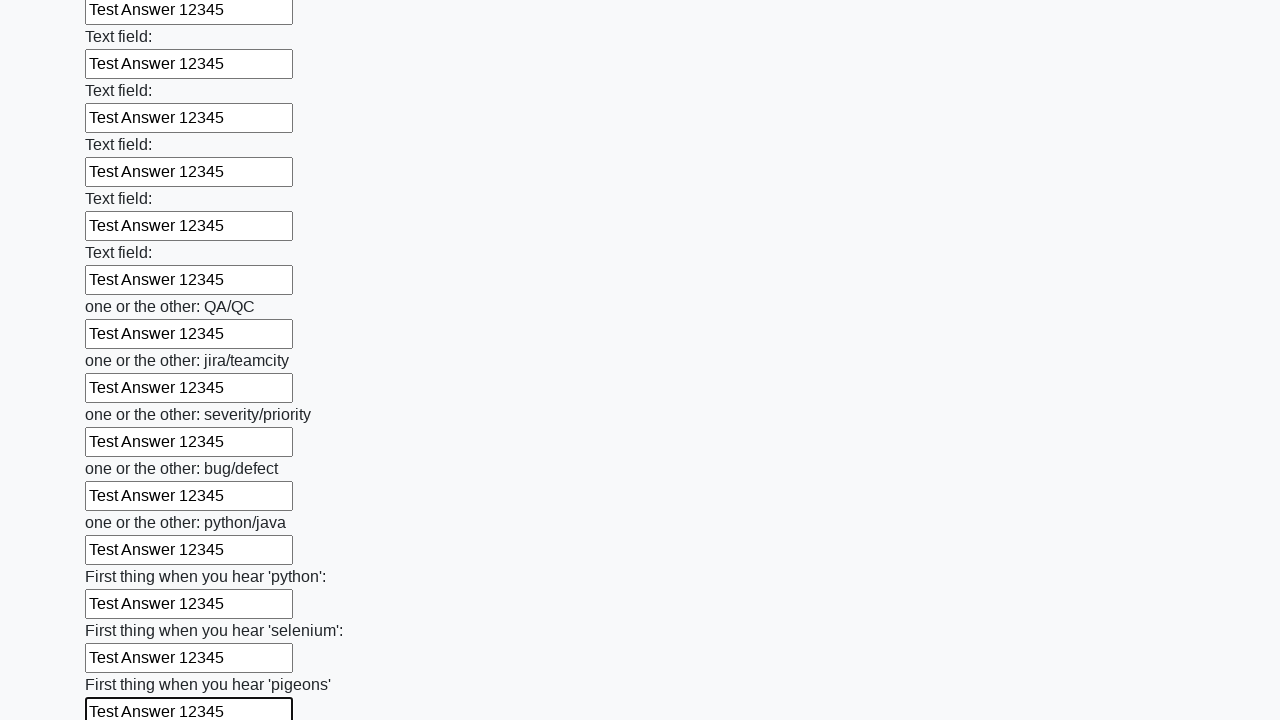

Filled text input field 96 of 100 with 'Test Answer 12345' on [type=text] >> nth=95
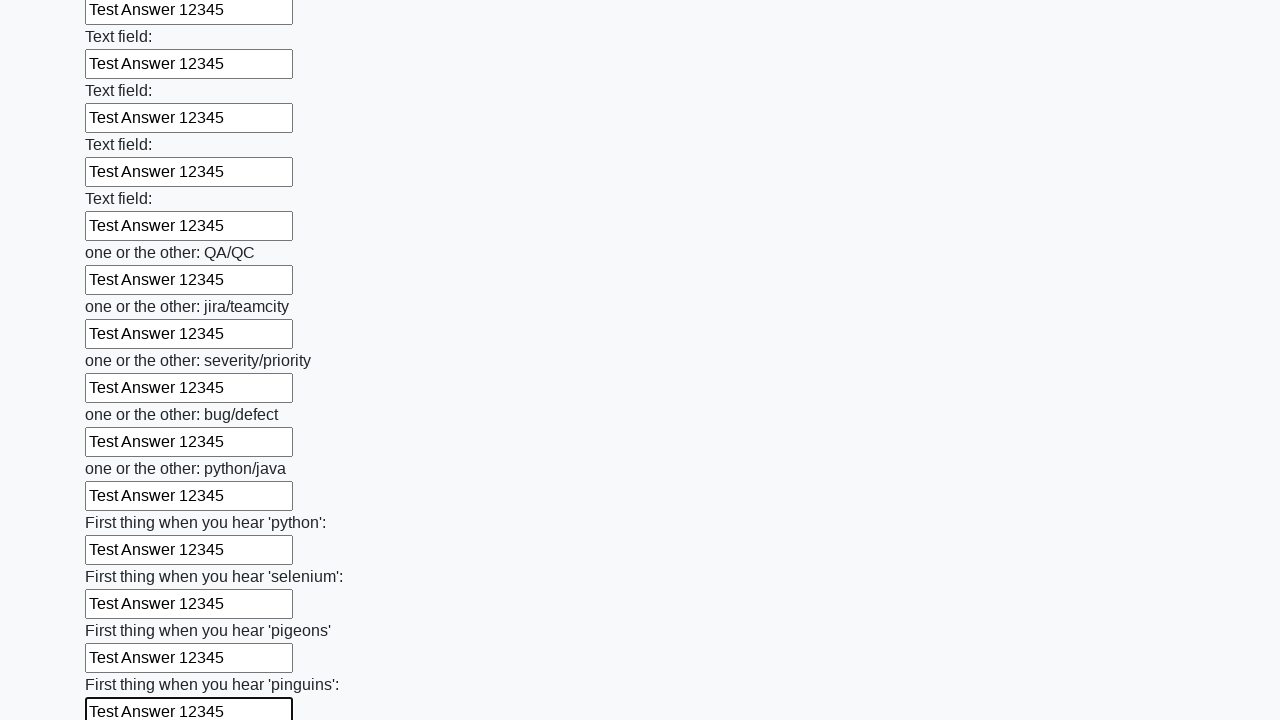

Filled text input field 97 of 100 with 'Test Answer 12345' on [type=text] >> nth=96
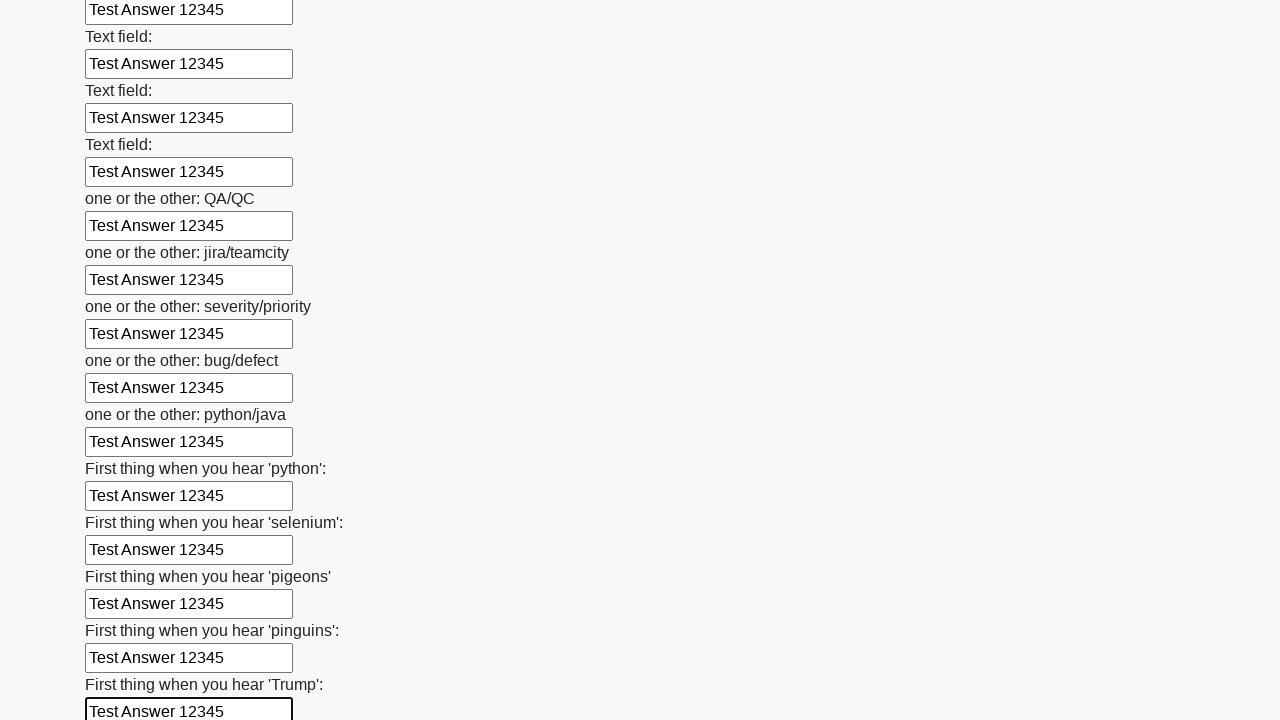

Filled text input field 98 of 100 with 'Test Answer 12345' on [type=text] >> nth=97
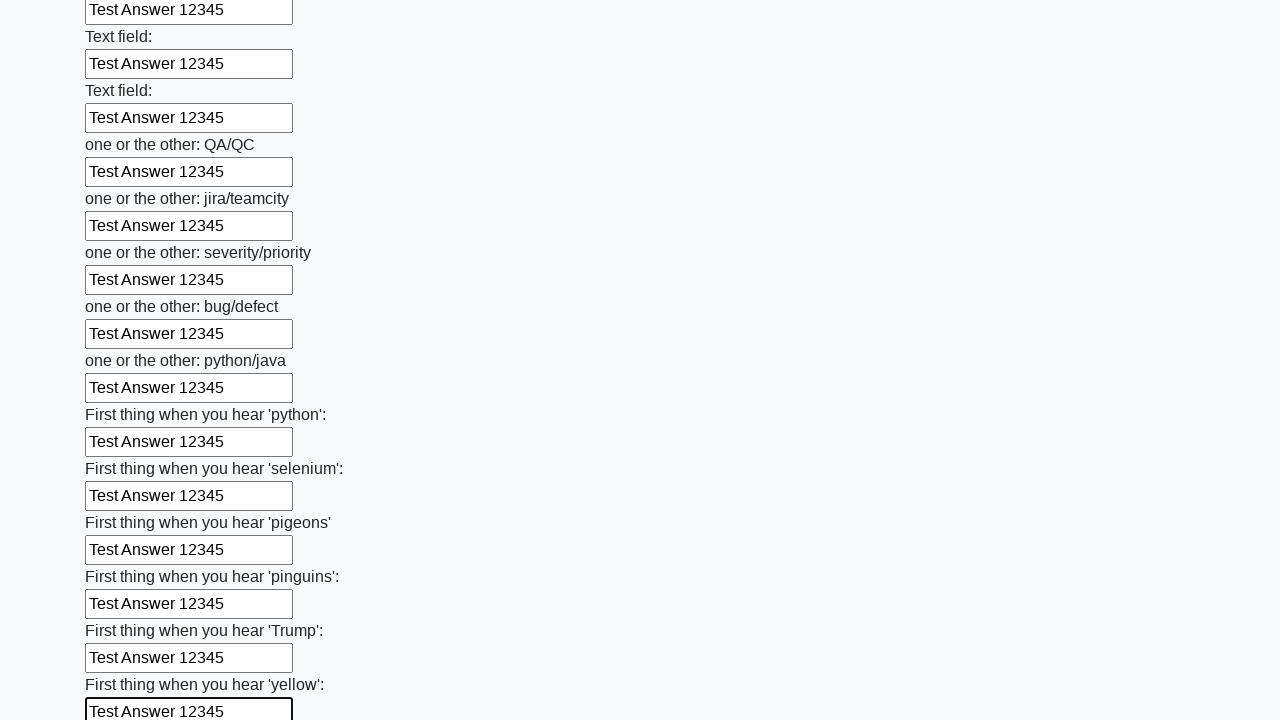

Filled text input field 99 of 100 with 'Test Answer 12345' on [type=text] >> nth=98
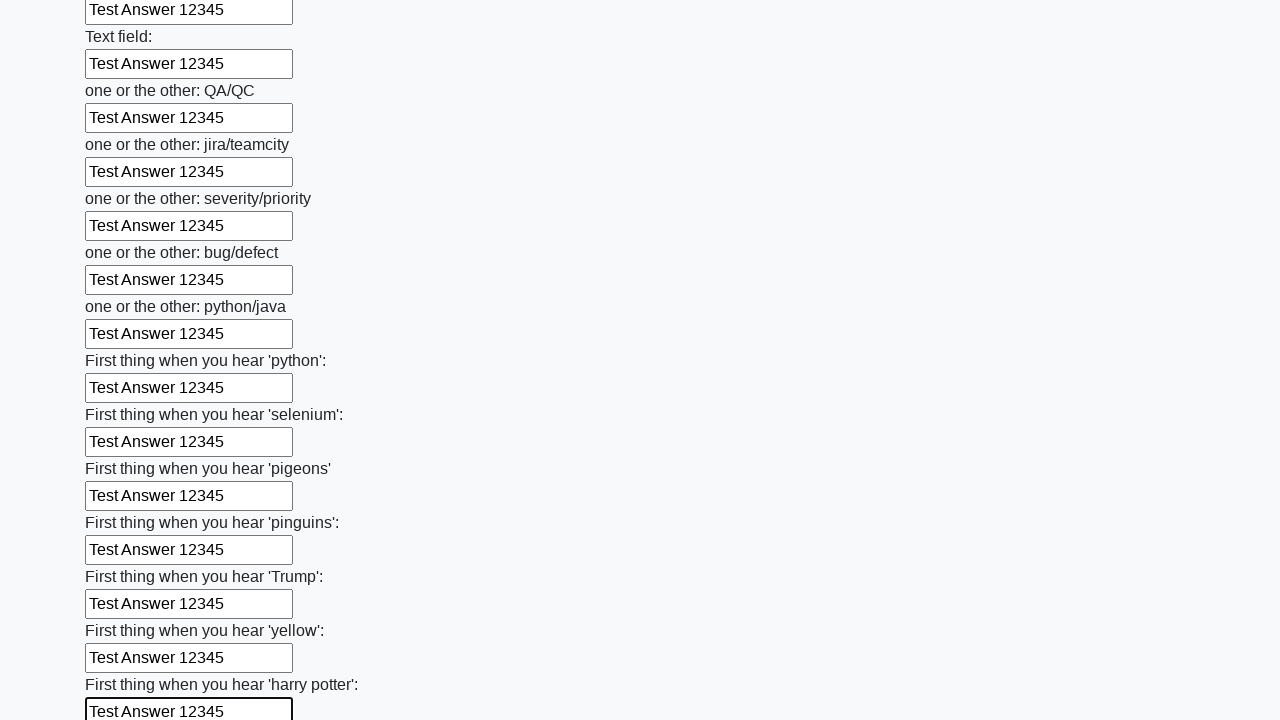

Filled text input field 100 of 100 with 'Test Answer 12345' on [type=text] >> nth=99
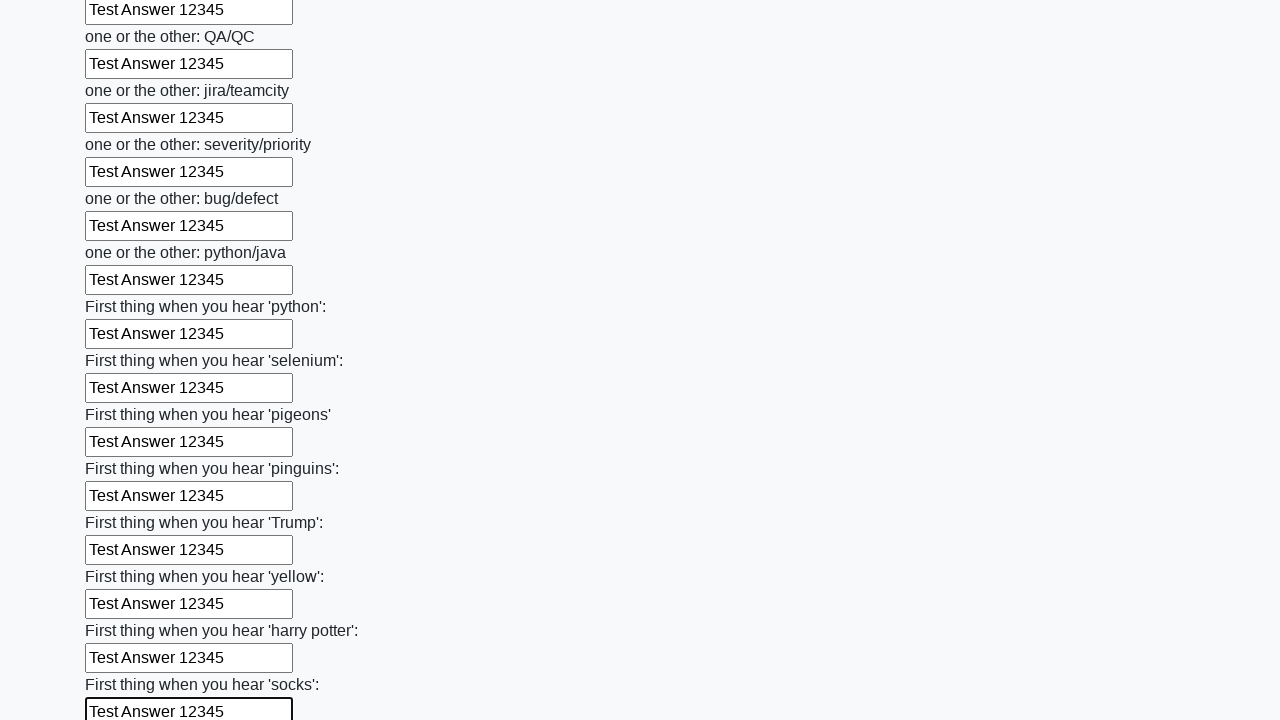

Clicked the submit button to submit the form at (123, 611) on button.btn
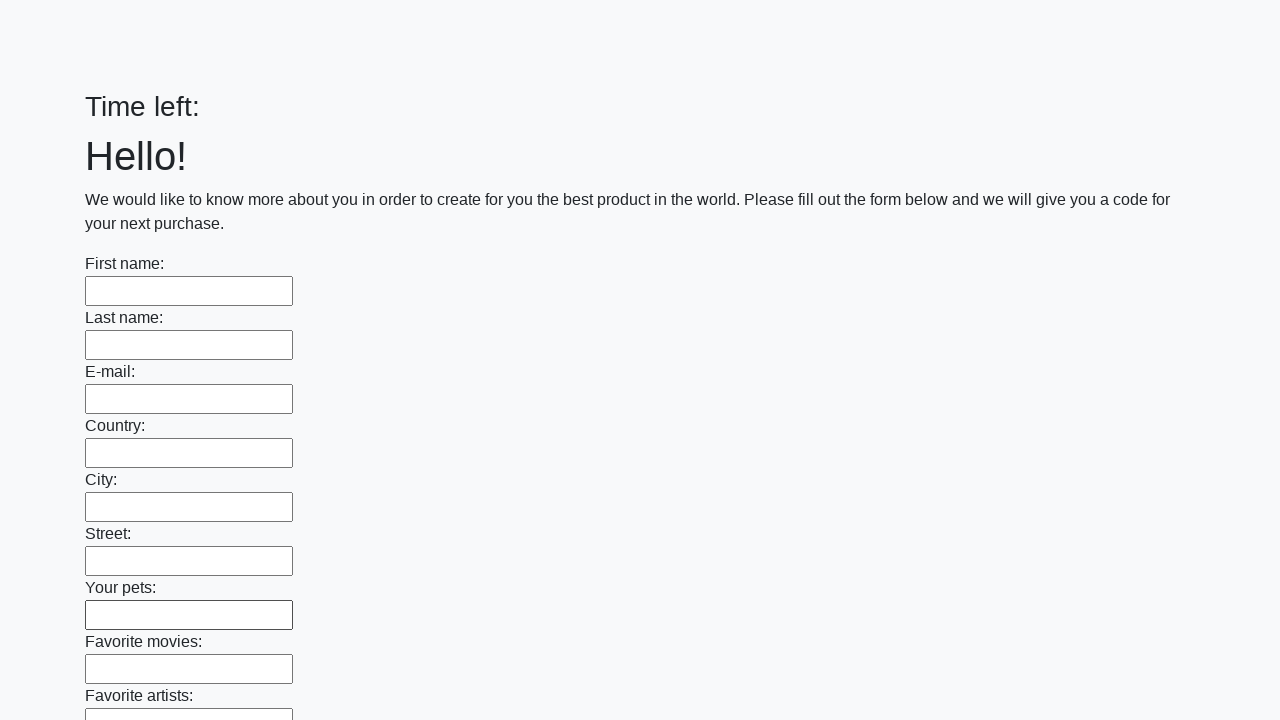

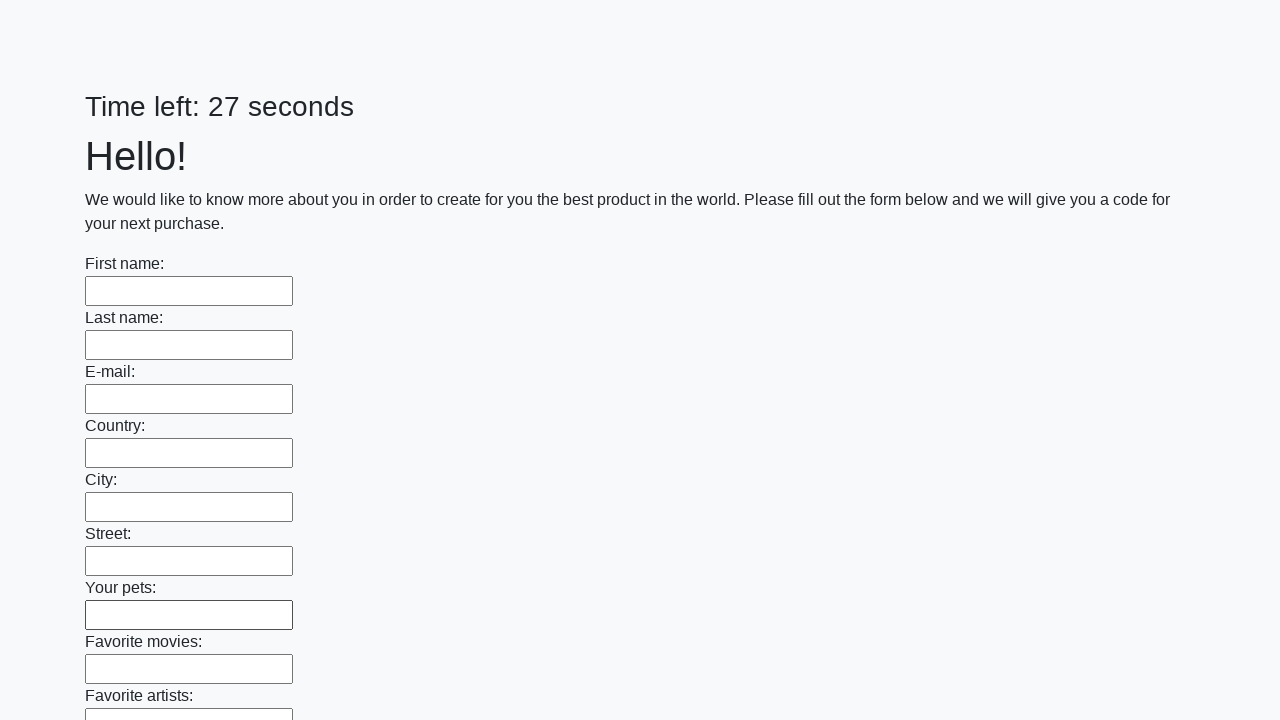